Tests checkbox functionality by checking all checkboxes on the page and verifying that 100 checkboxes are selected

Starting URL: https://faculty.washington.edu/chudler/java/boxes.html

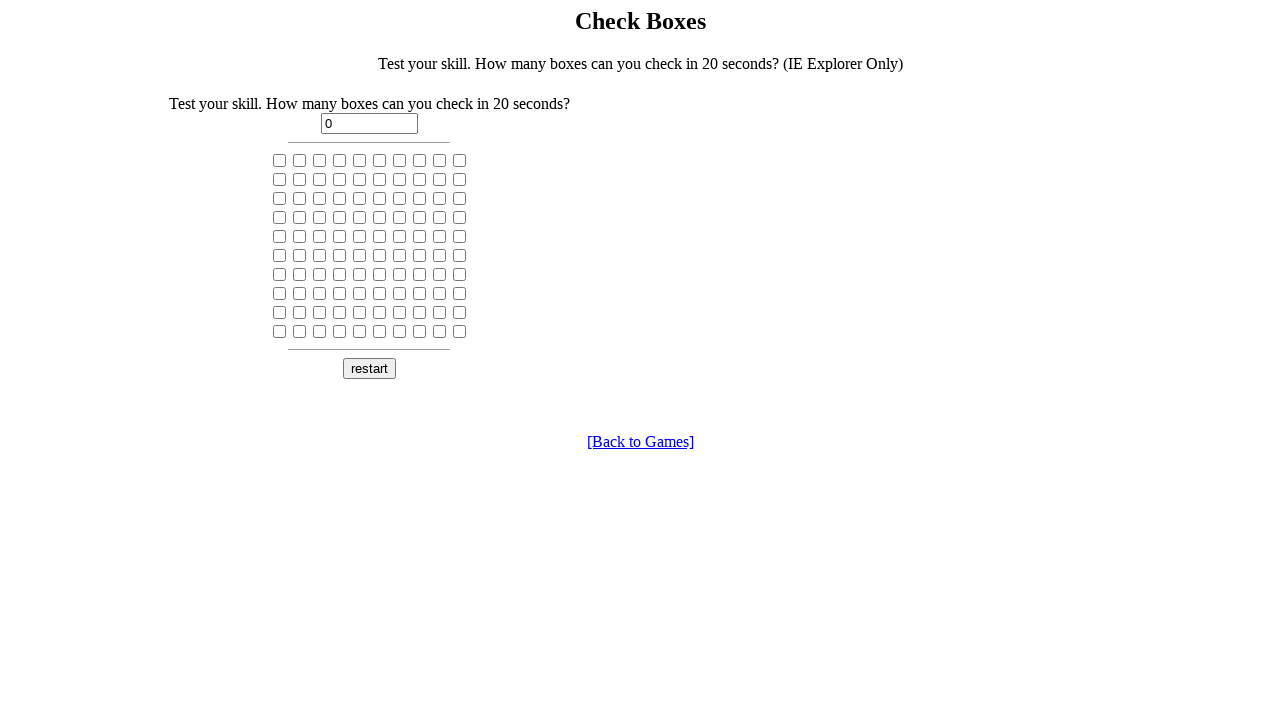

Navigated to checkbox verification page
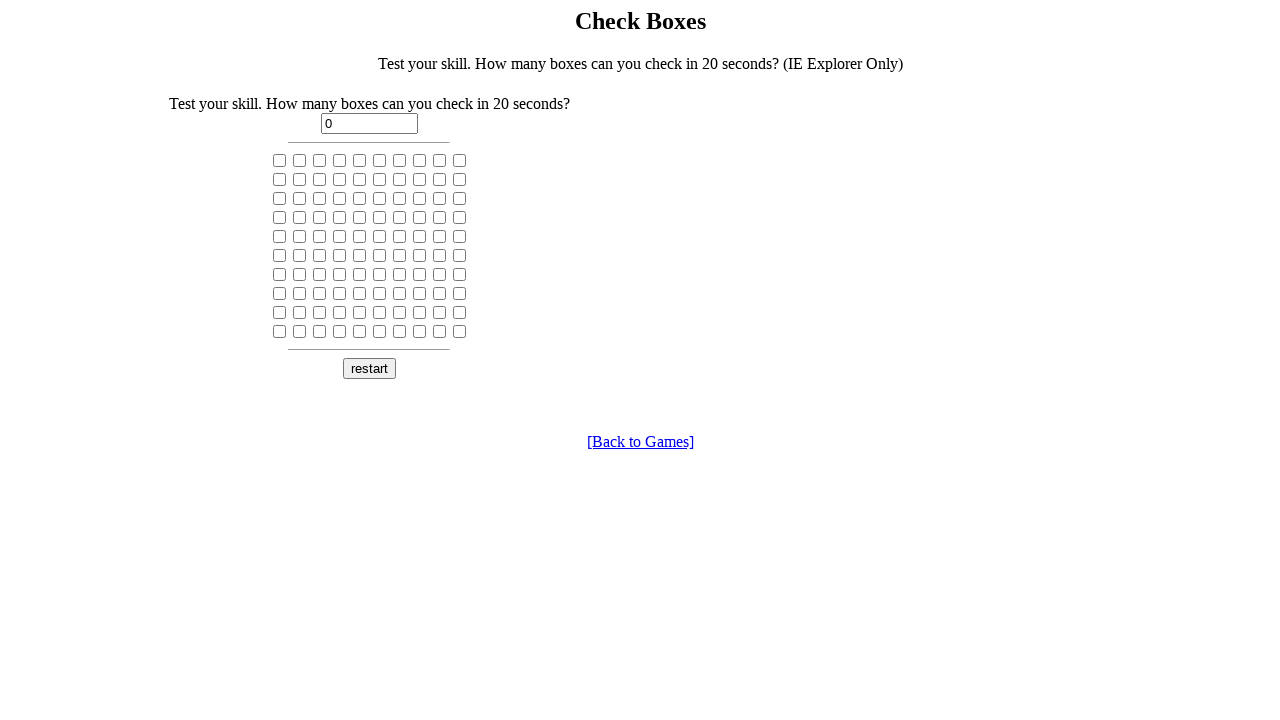

Scrolled to bottom of page to ensure all checkboxes are visible
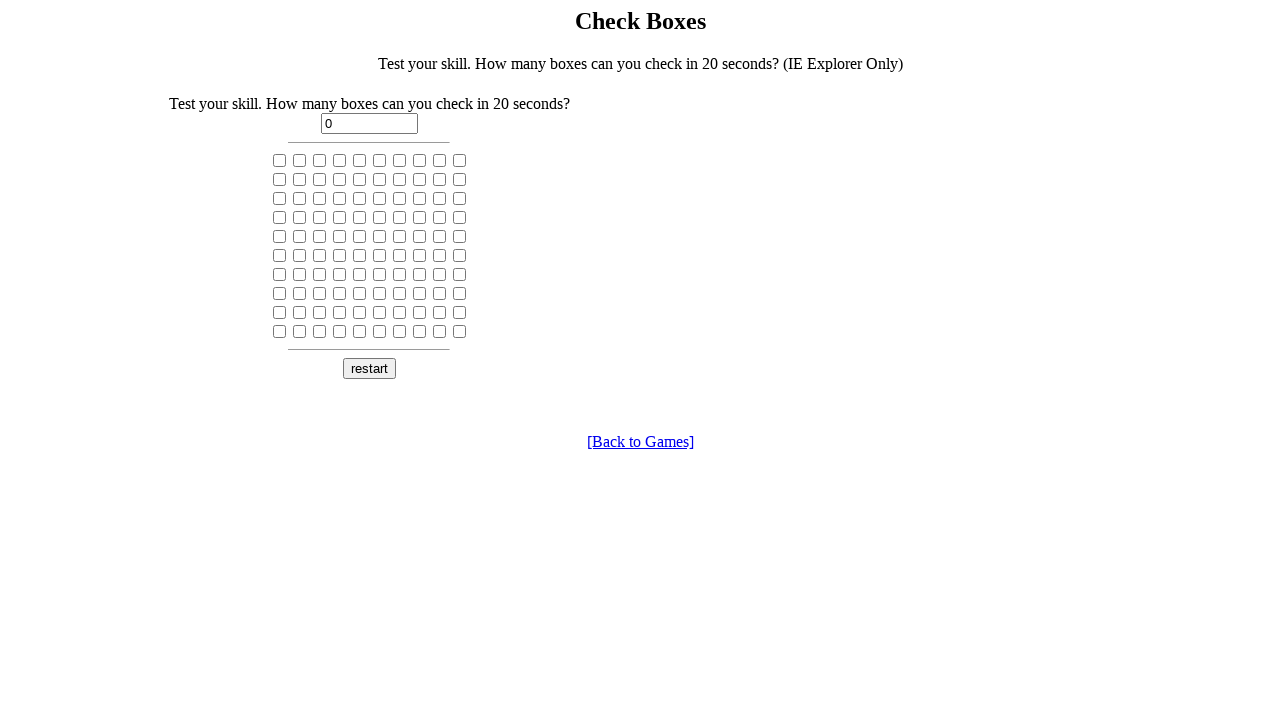

Found 100 checkboxes on the page
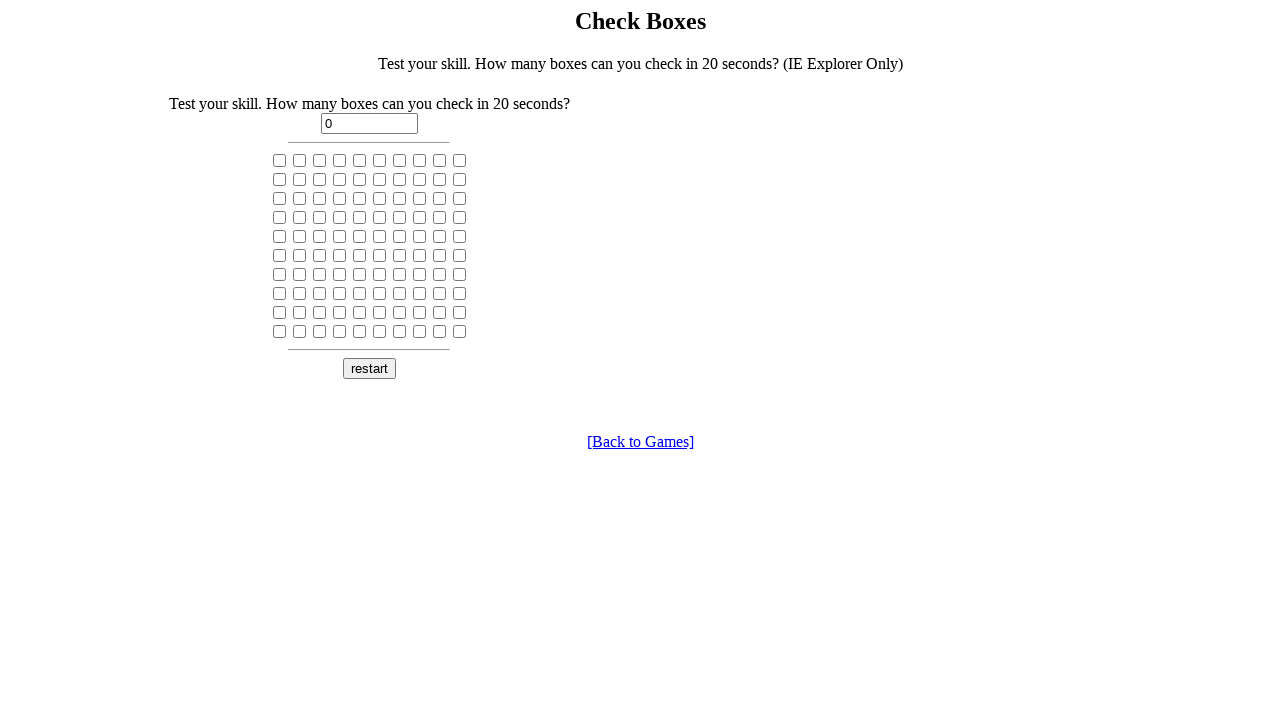

Checked a checkbox using Space key on input[type='checkbox'] >> nth=0
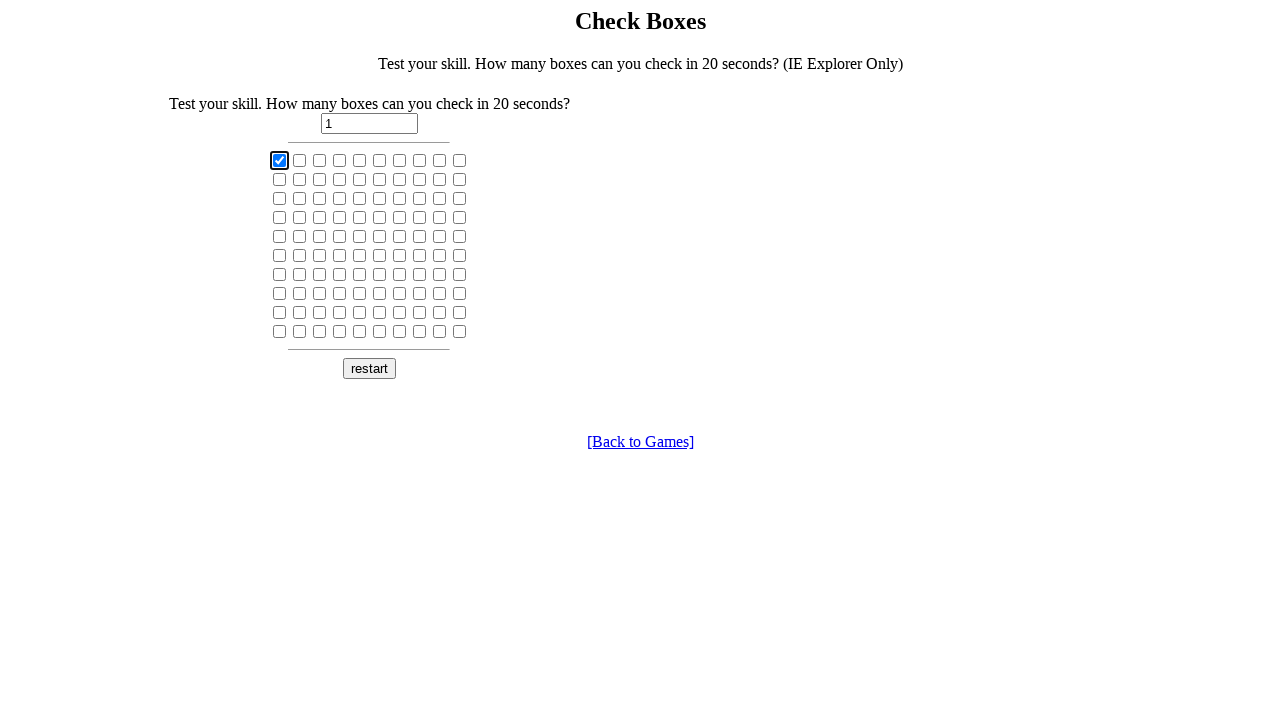

Checked a checkbox using Space key on input[type='checkbox'] >> nth=1
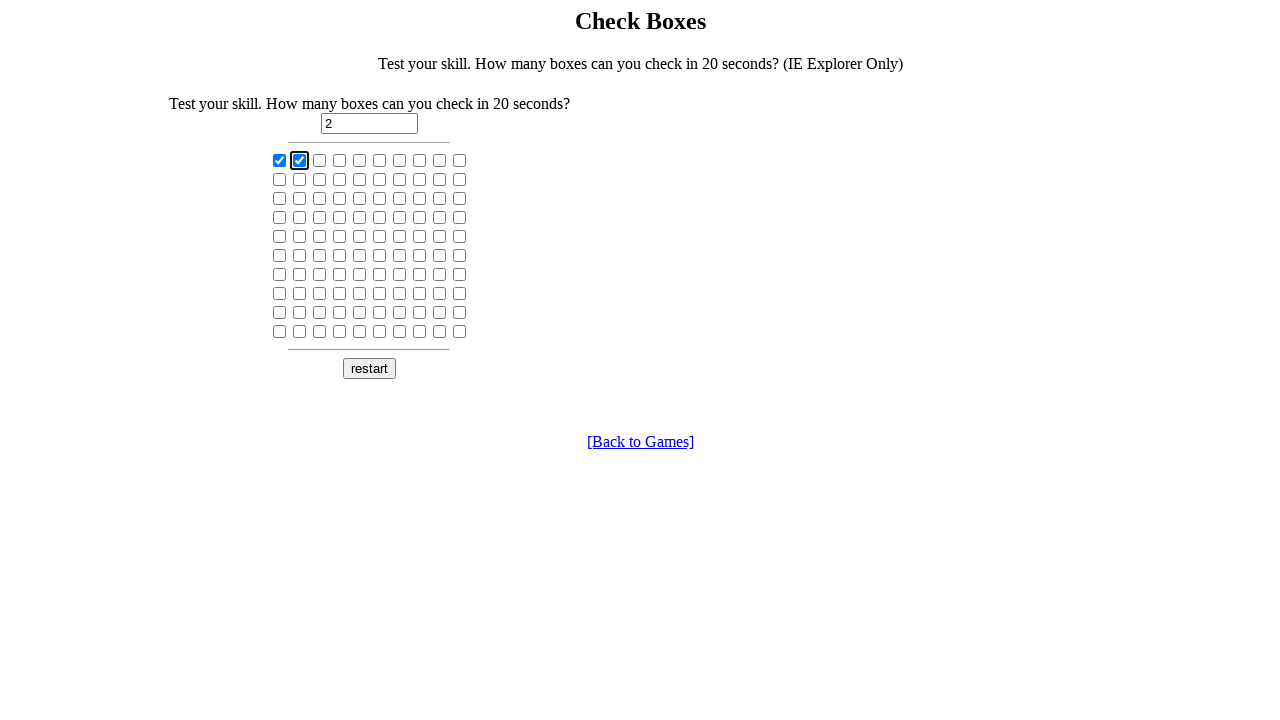

Checked a checkbox using Space key on input[type='checkbox'] >> nth=2
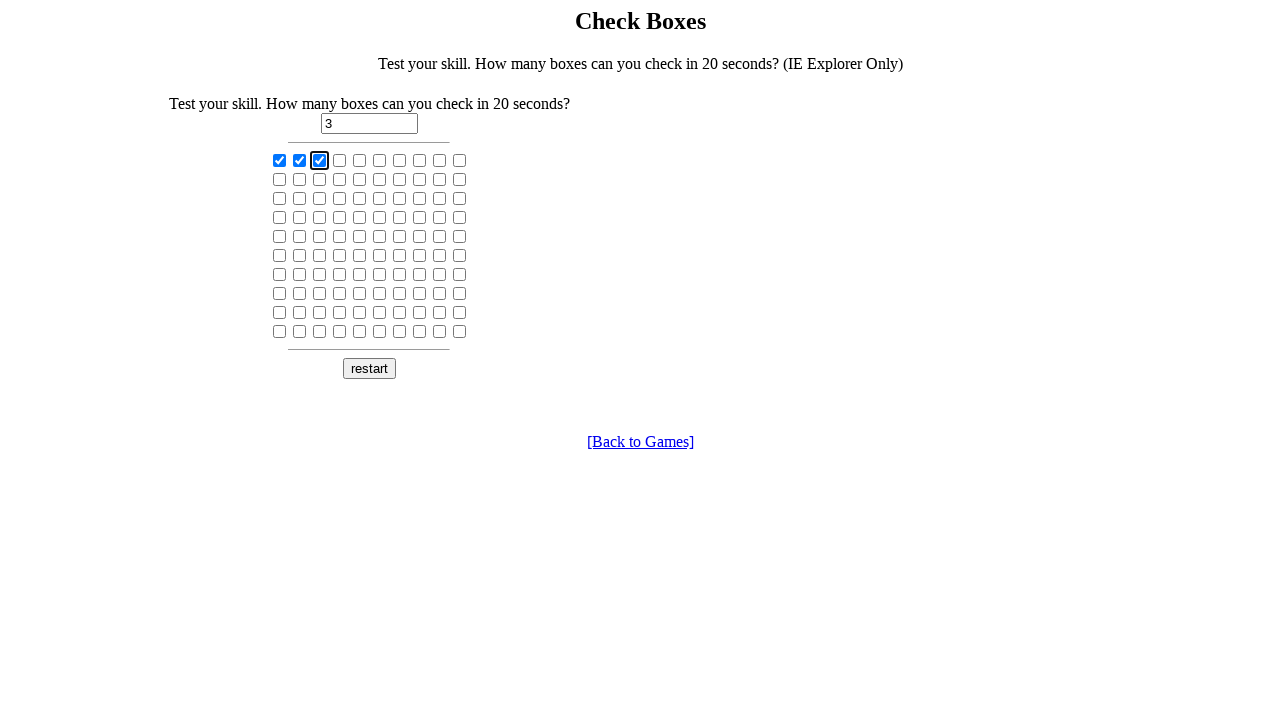

Checked a checkbox using Space key on input[type='checkbox'] >> nth=3
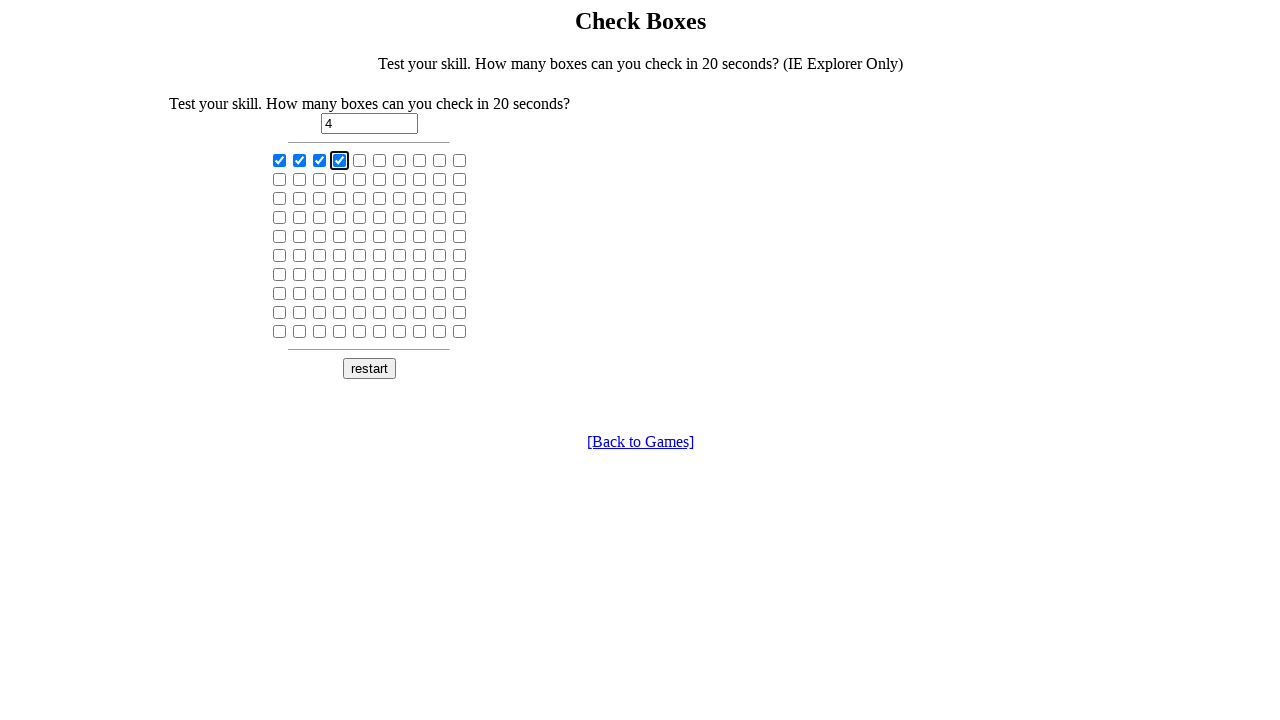

Checked a checkbox using Space key on input[type='checkbox'] >> nth=4
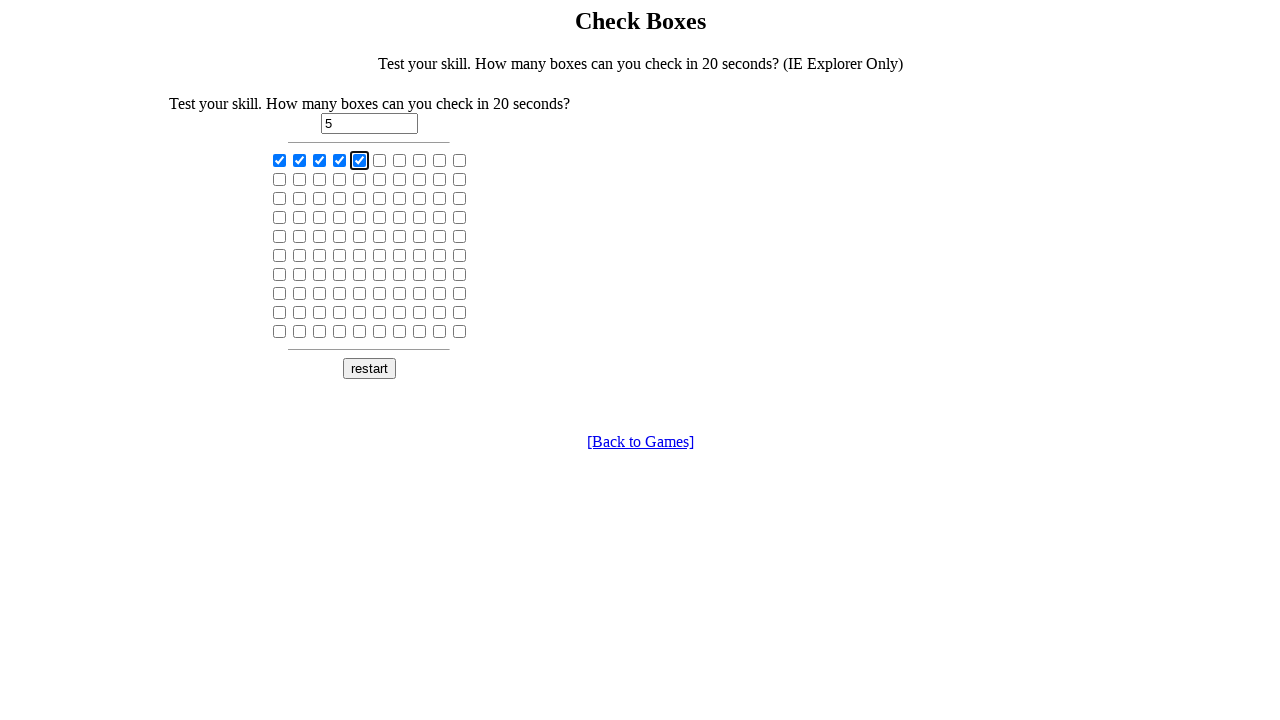

Checked a checkbox using Space key on input[type='checkbox'] >> nth=5
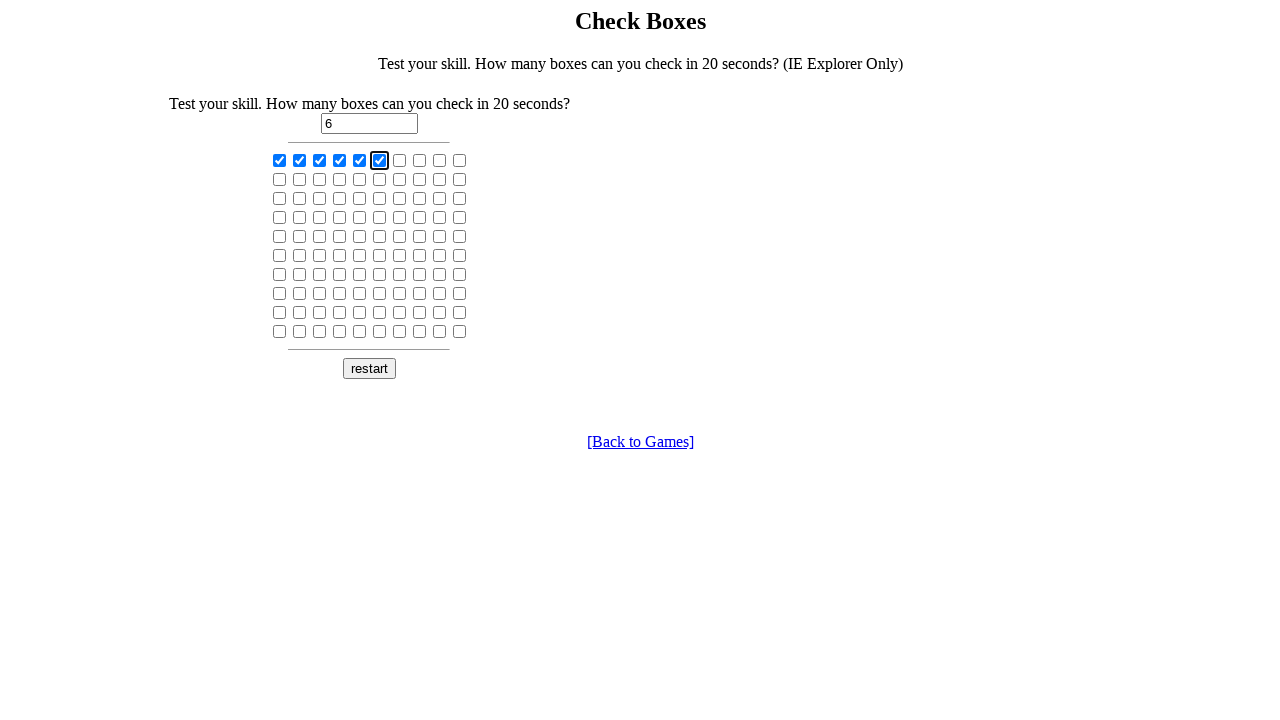

Checked a checkbox using Space key on input[type='checkbox'] >> nth=6
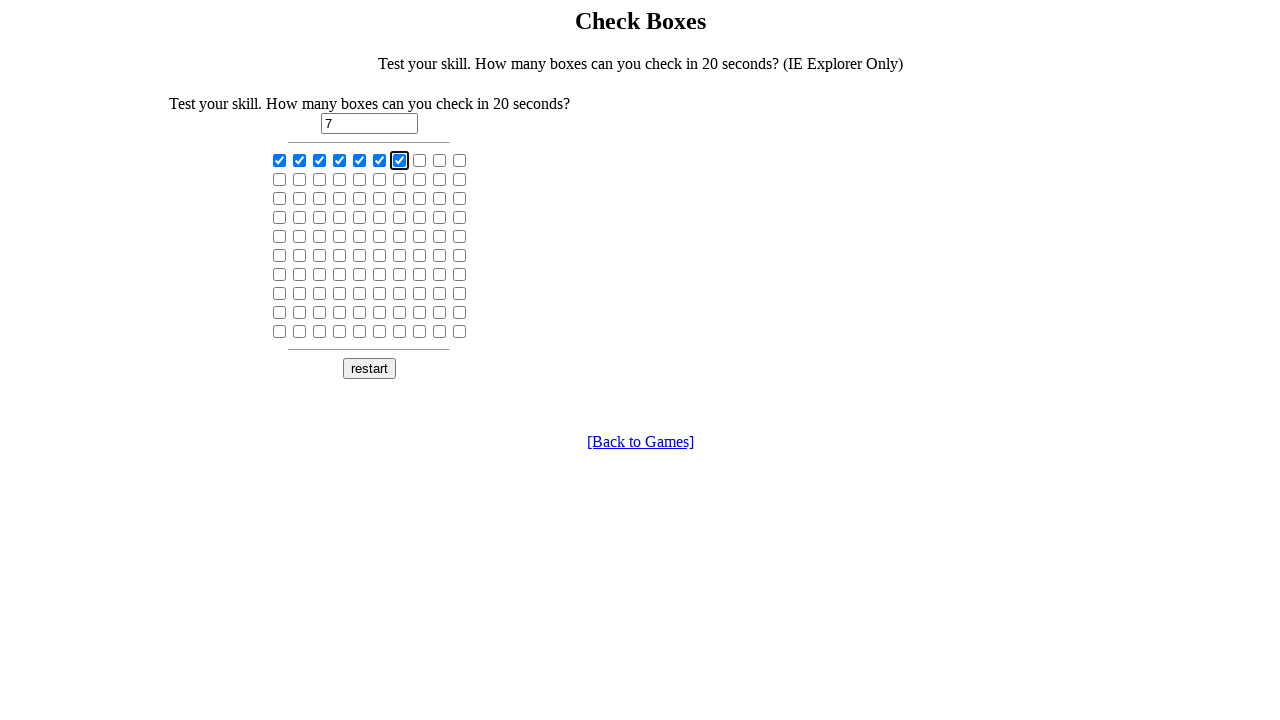

Checked a checkbox using Space key on input[type='checkbox'] >> nth=7
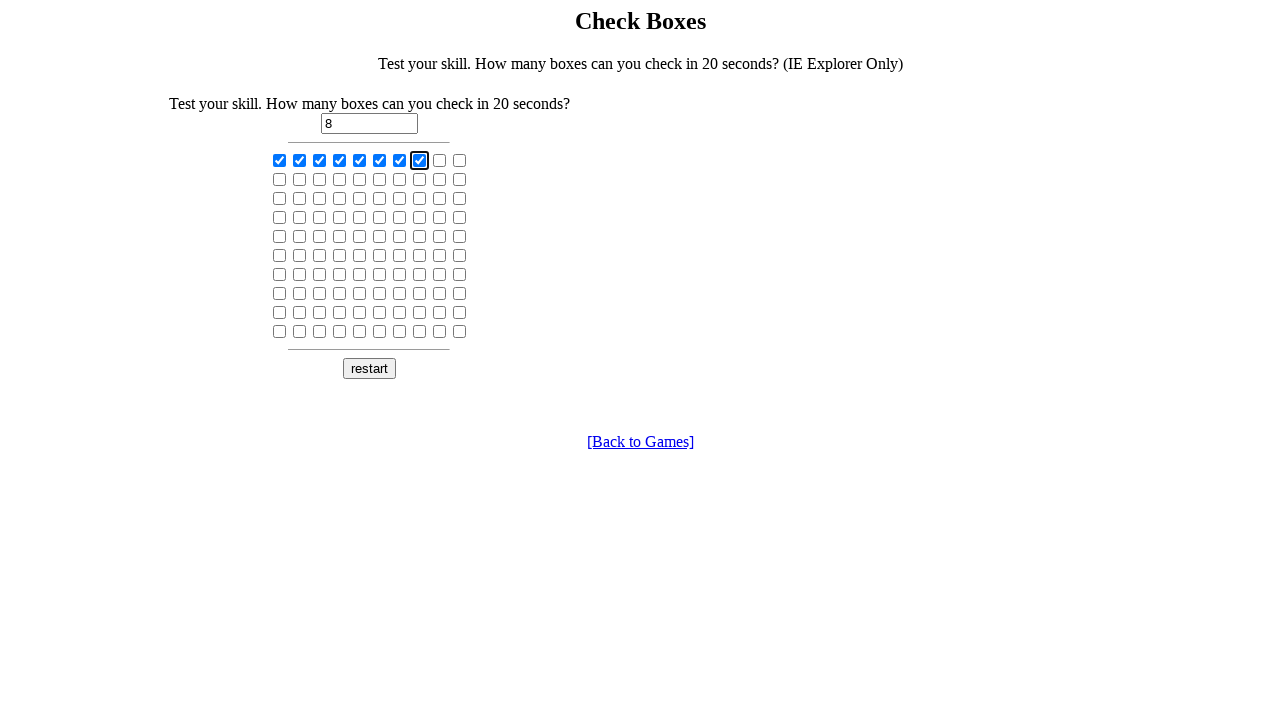

Checked a checkbox using Space key on input[type='checkbox'] >> nth=8
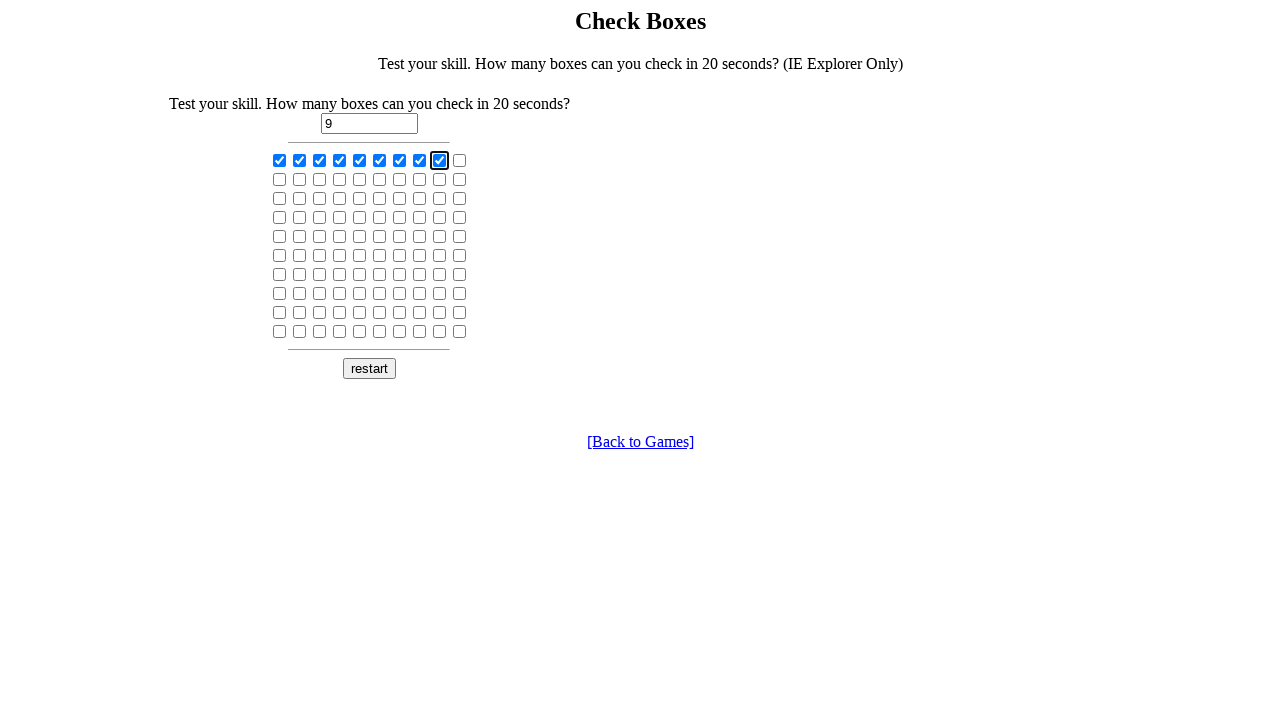

Checked a checkbox using Space key on input[type='checkbox'] >> nth=9
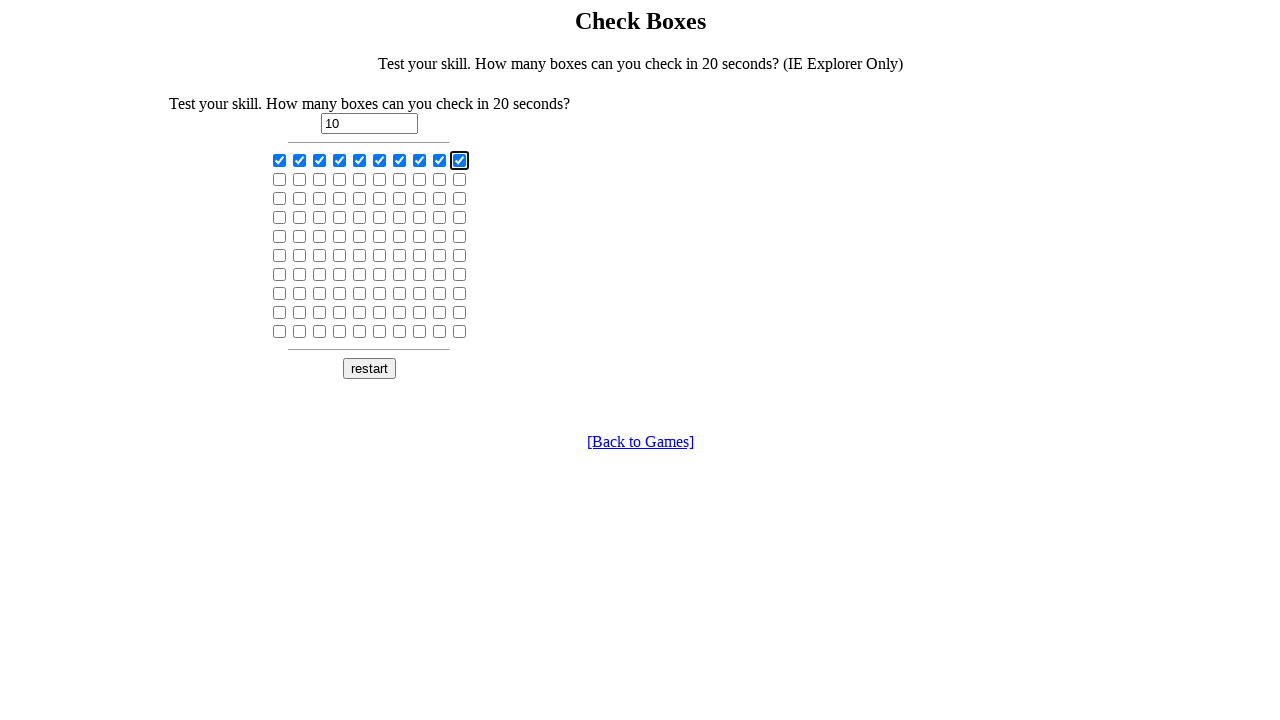

Checked a checkbox using Space key on input[type='checkbox'] >> nth=10
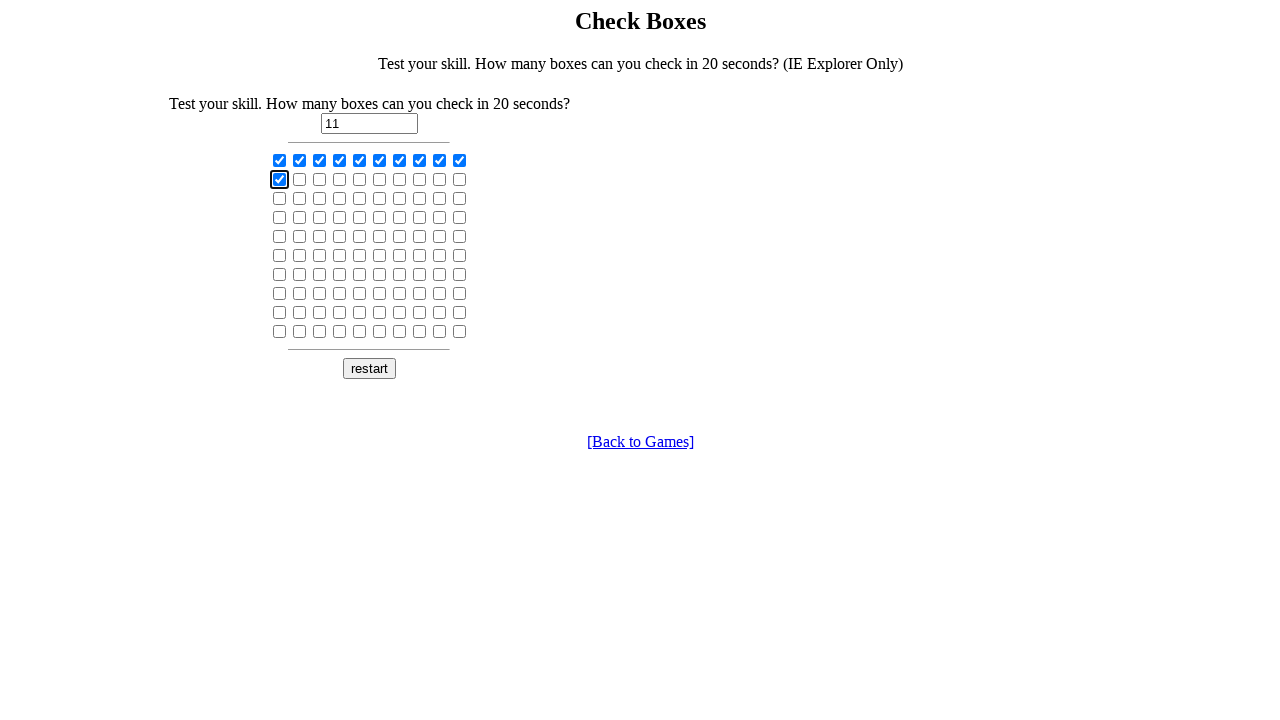

Checked a checkbox using Space key on input[type='checkbox'] >> nth=11
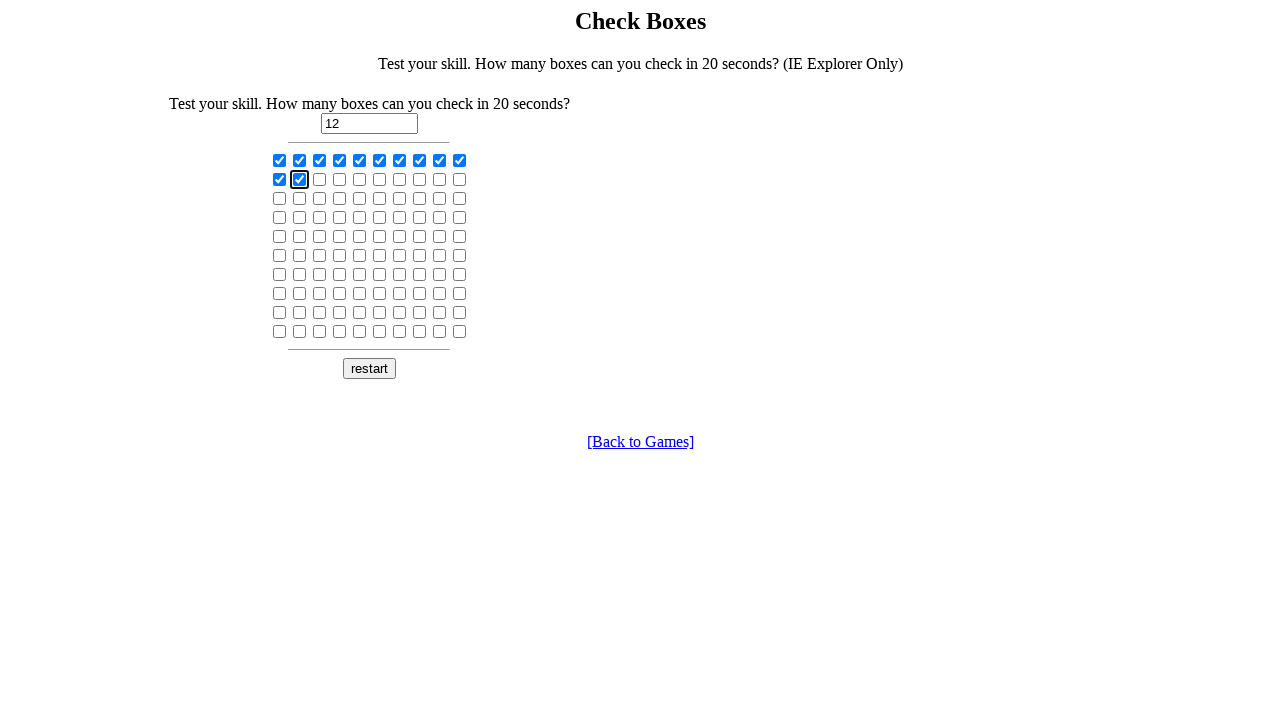

Checked a checkbox using Space key on input[type='checkbox'] >> nth=12
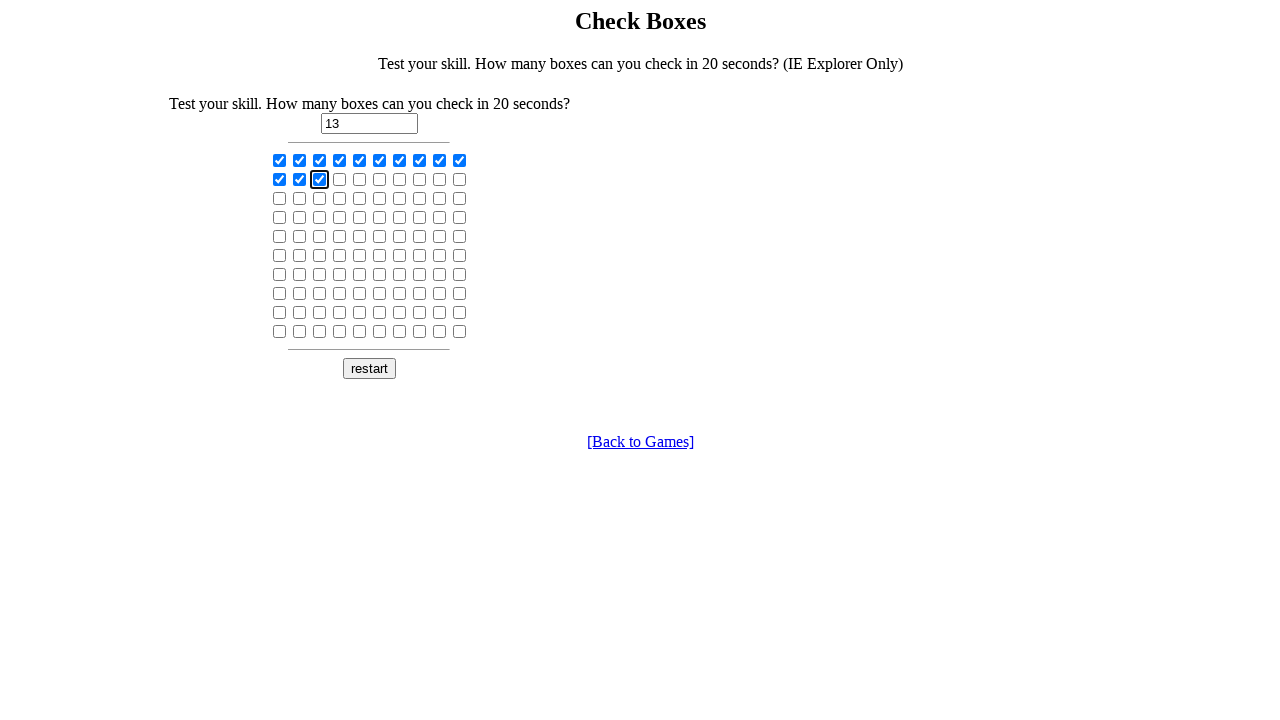

Checked a checkbox using Space key on input[type='checkbox'] >> nth=13
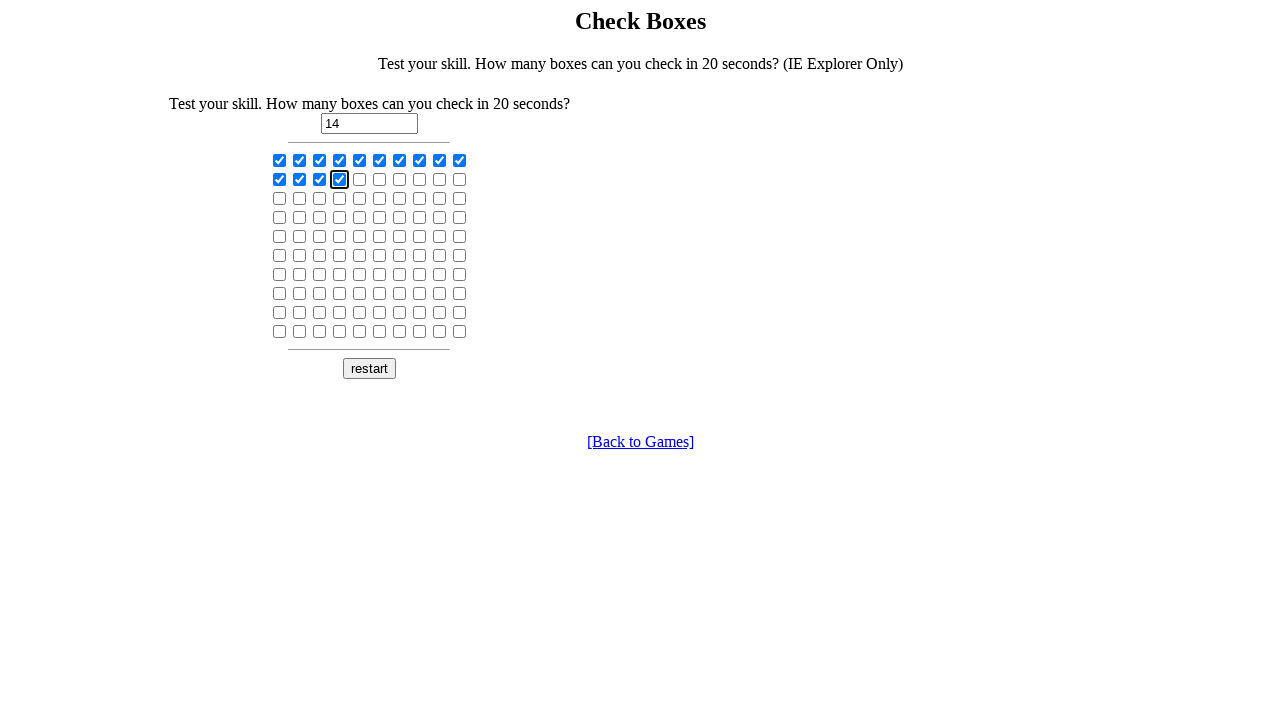

Checked a checkbox using Space key on input[type='checkbox'] >> nth=14
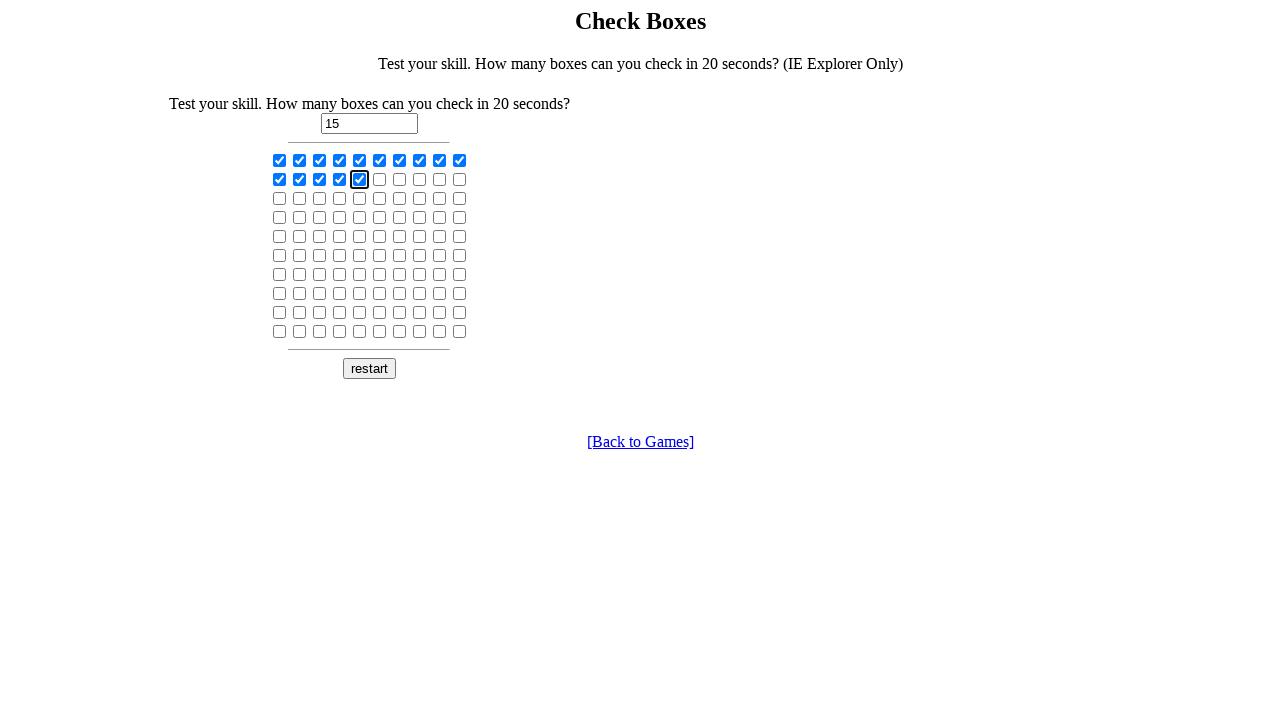

Checked a checkbox using Space key on input[type='checkbox'] >> nth=15
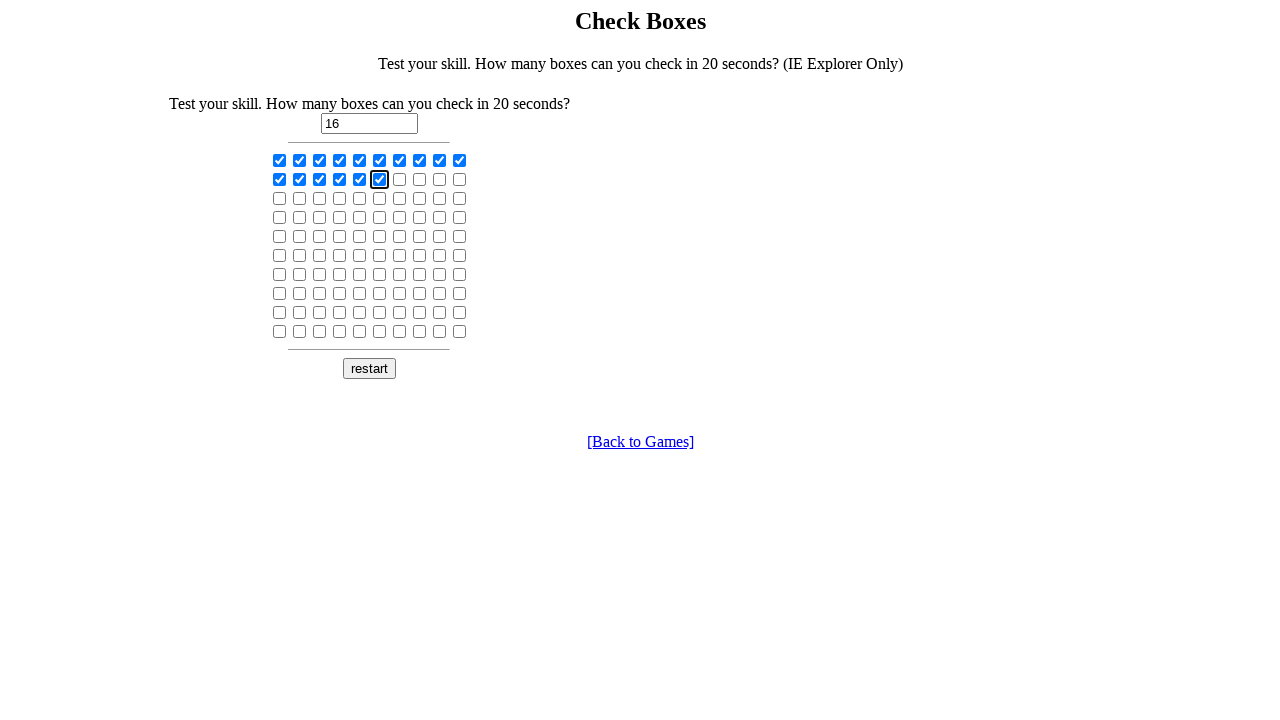

Checked a checkbox using Space key on input[type='checkbox'] >> nth=16
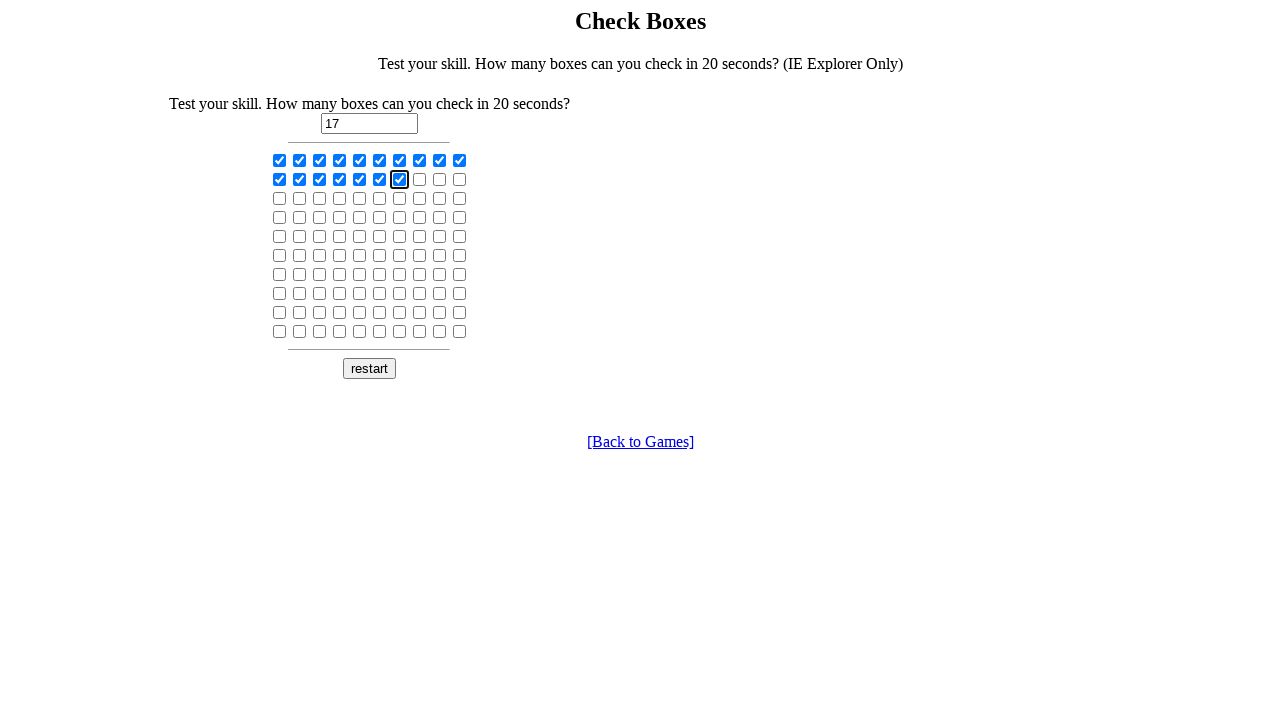

Checked a checkbox using Space key on input[type='checkbox'] >> nth=17
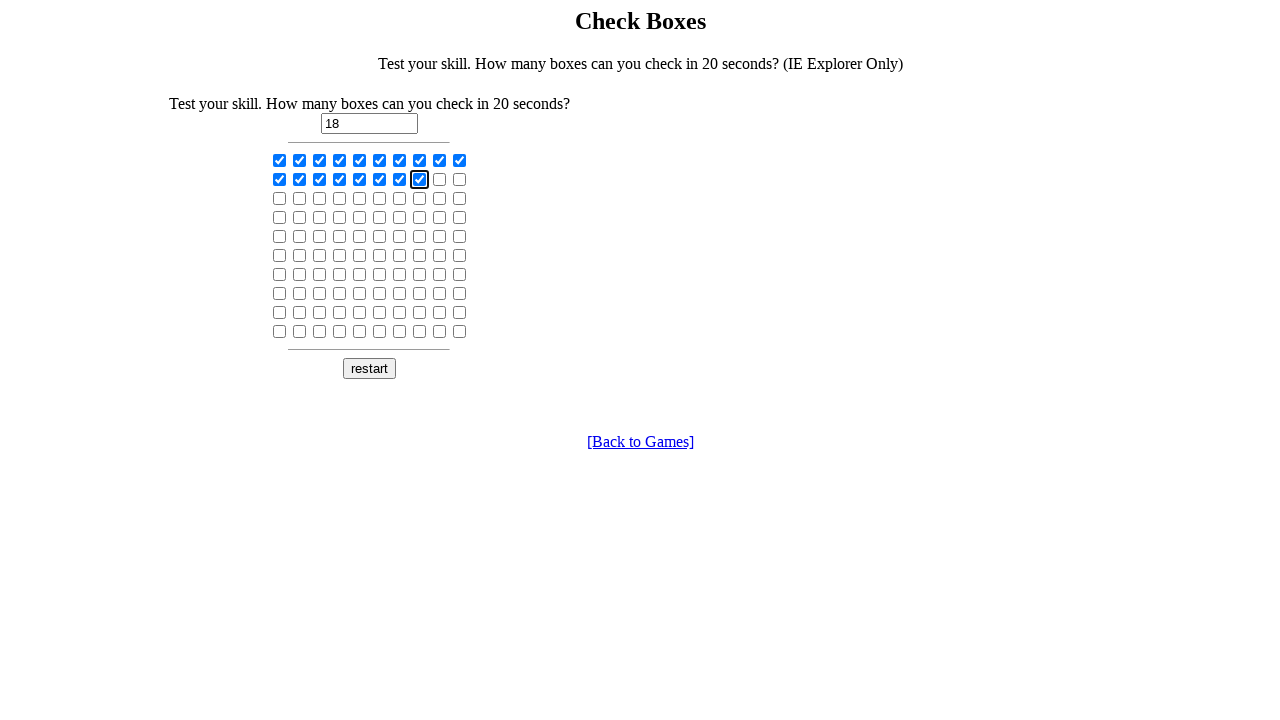

Checked a checkbox using Space key on input[type='checkbox'] >> nth=18
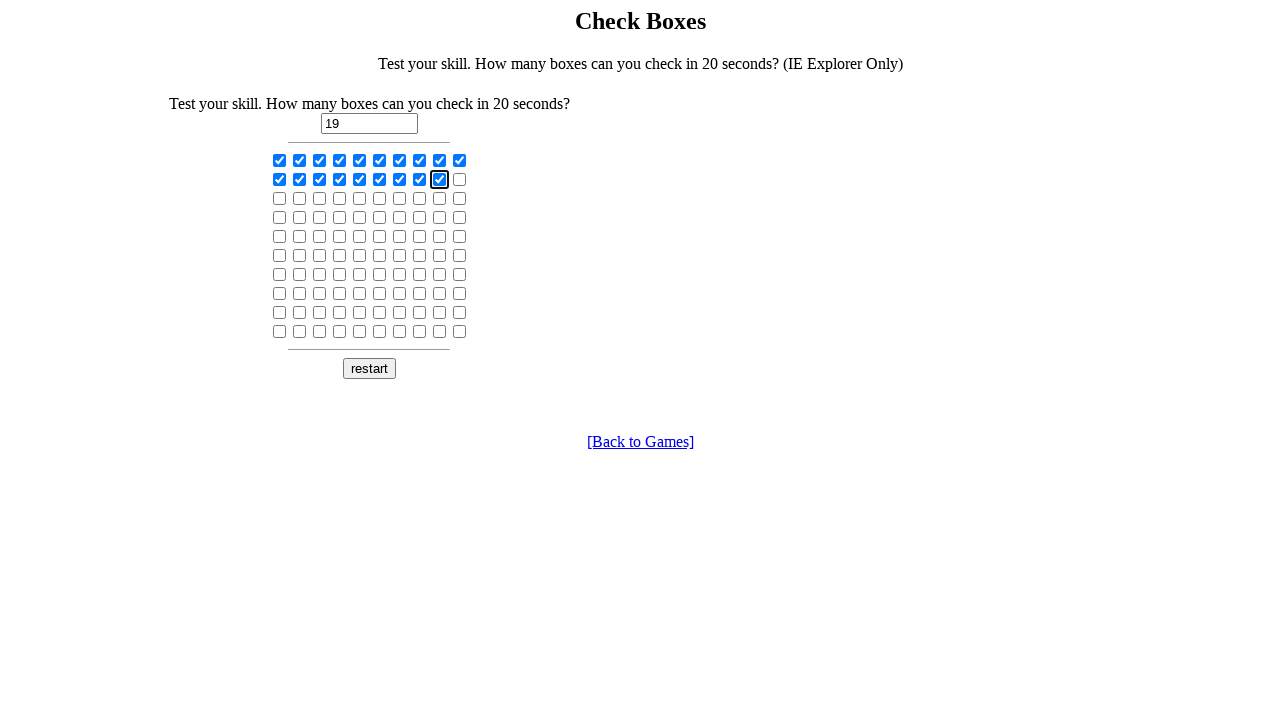

Checked a checkbox using Space key on input[type='checkbox'] >> nth=19
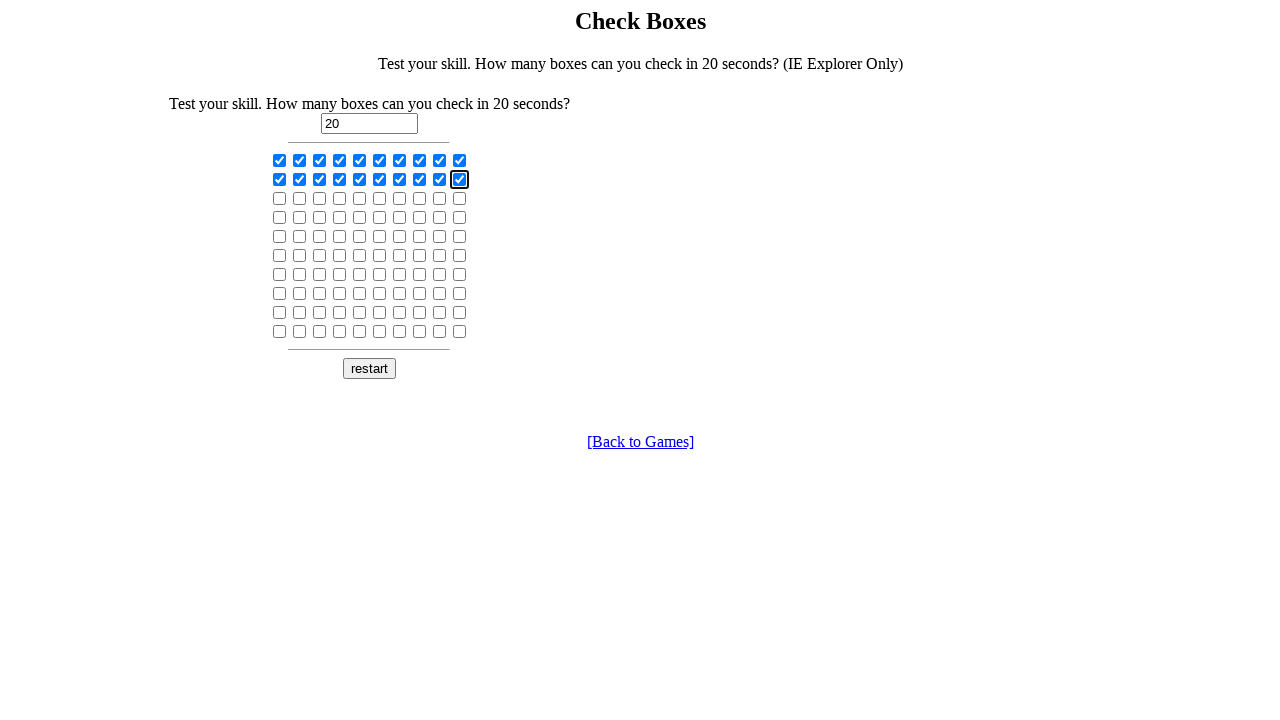

Checked a checkbox using Space key on input[type='checkbox'] >> nth=20
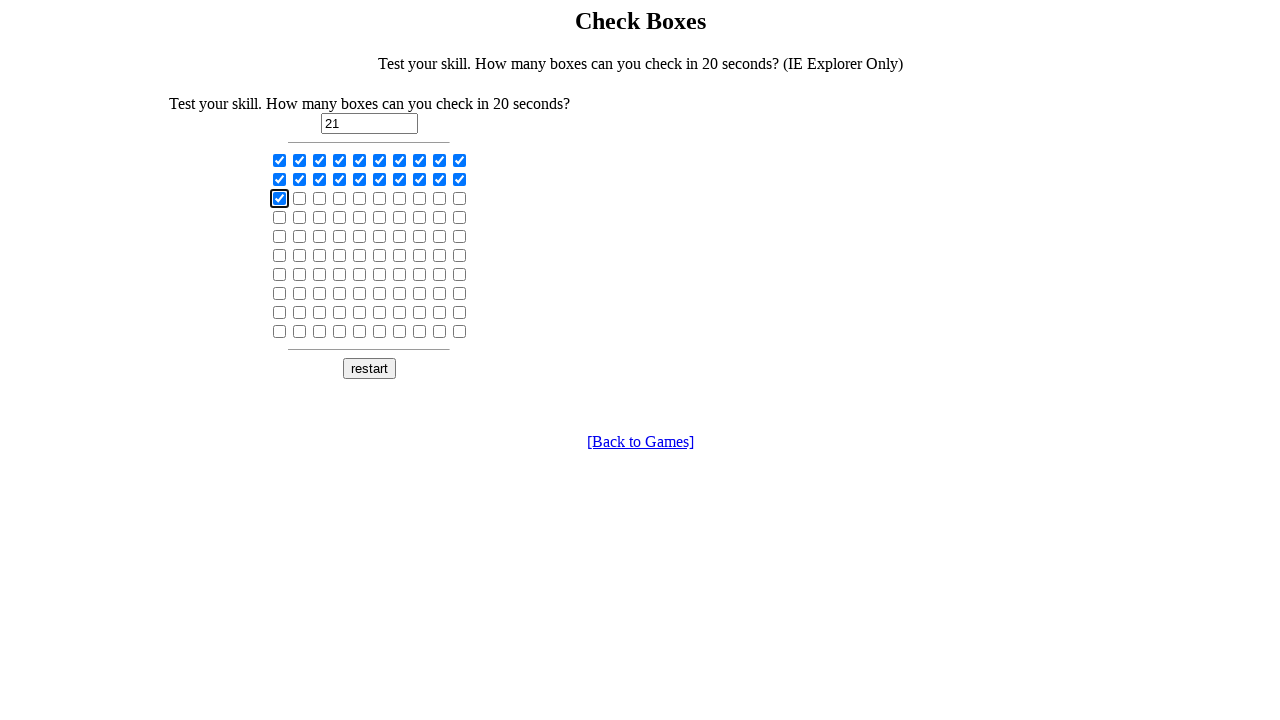

Checked a checkbox using Space key on input[type='checkbox'] >> nth=21
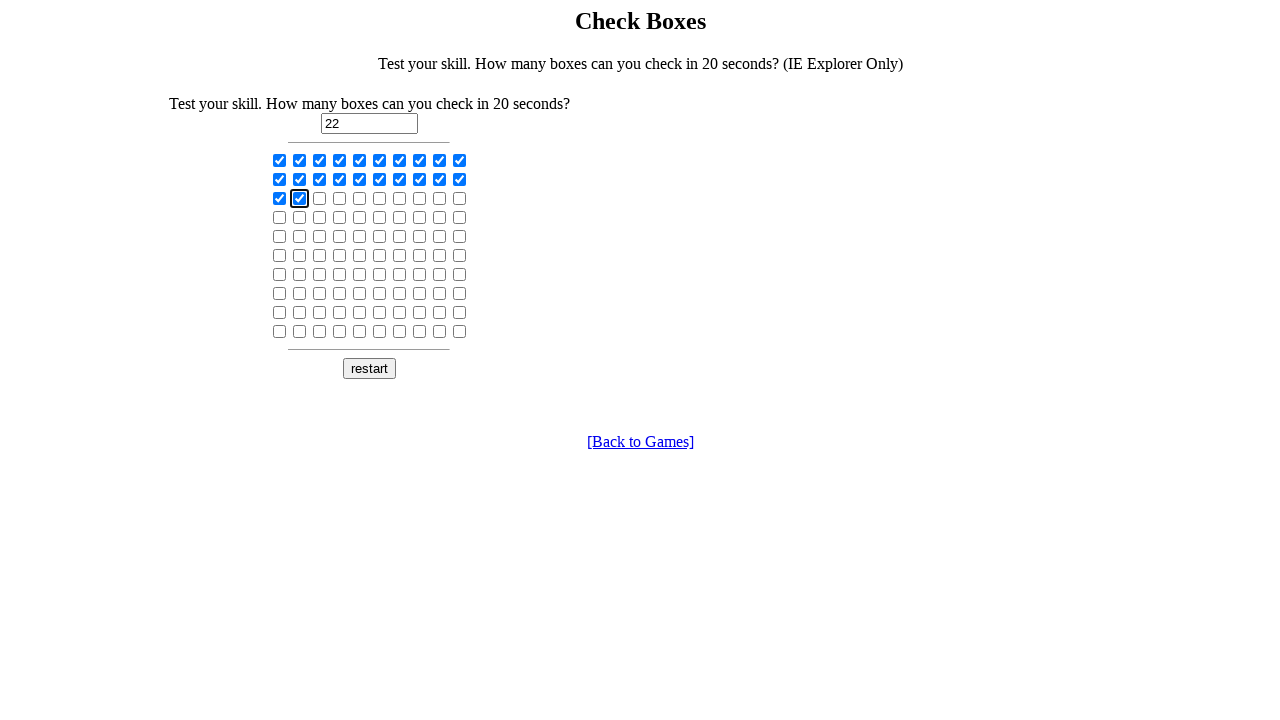

Checked a checkbox using Space key on input[type='checkbox'] >> nth=22
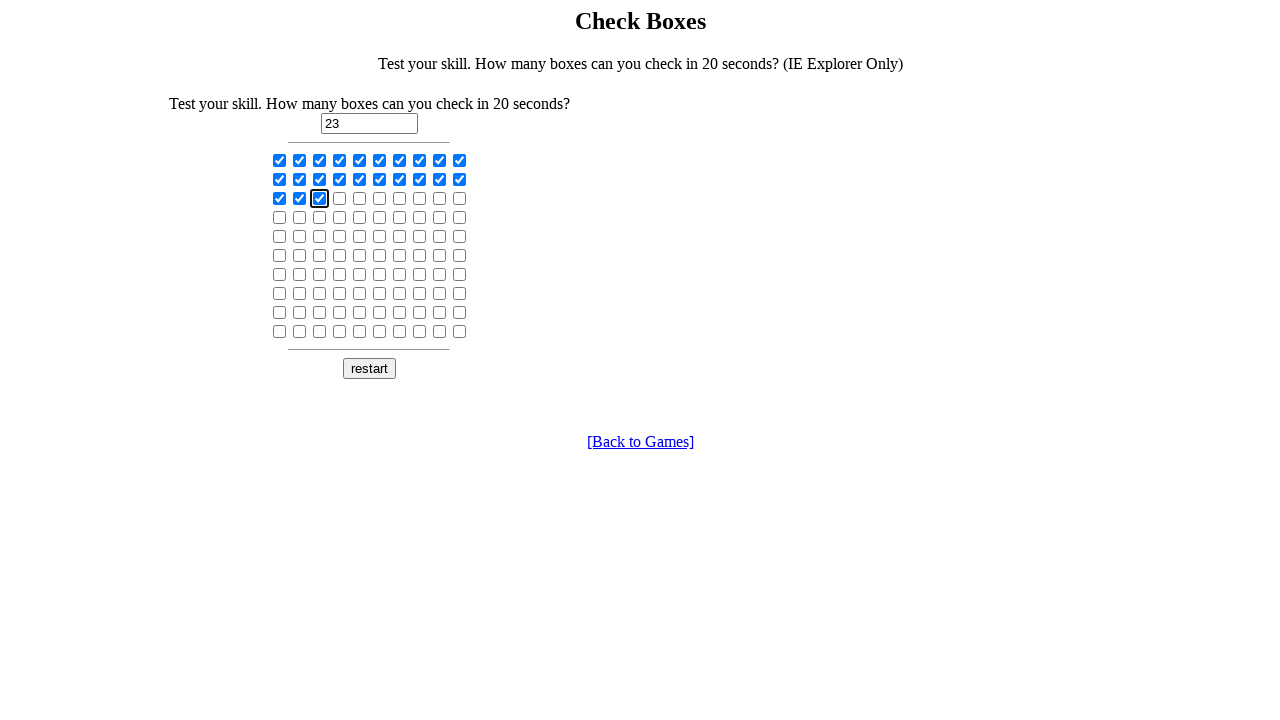

Checked a checkbox using Space key on input[type='checkbox'] >> nth=23
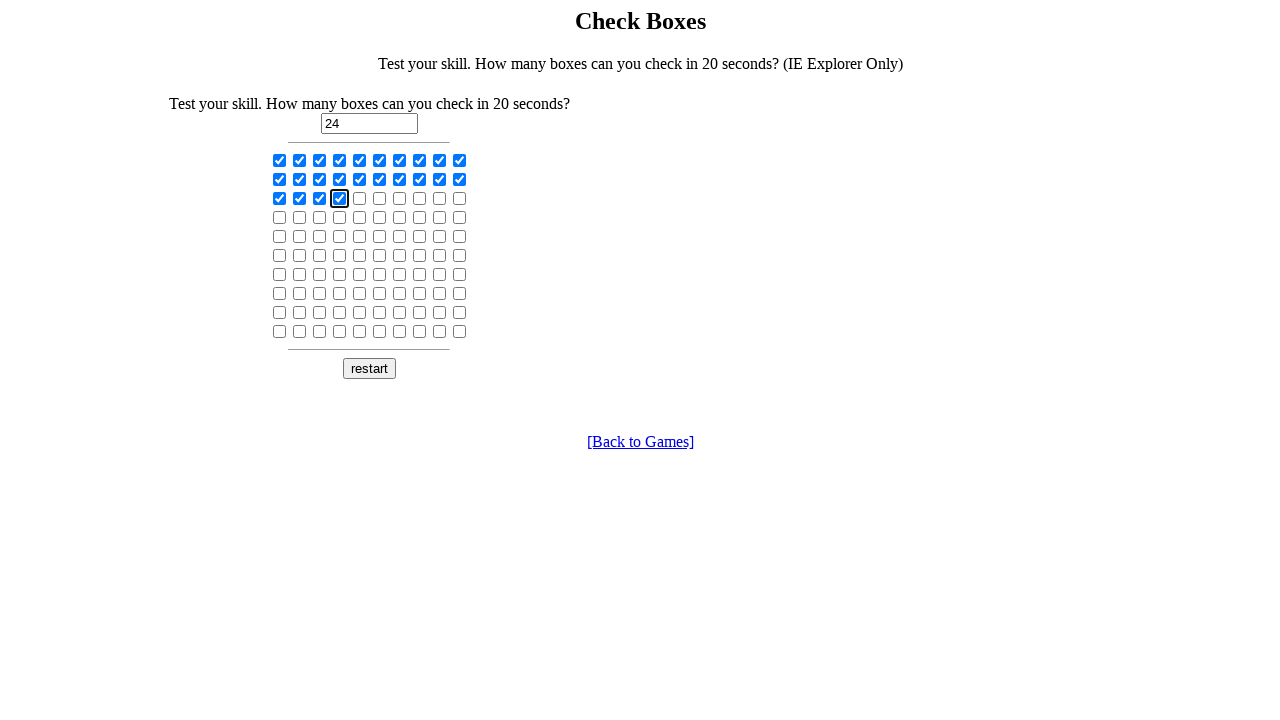

Checked a checkbox using Space key on input[type='checkbox'] >> nth=24
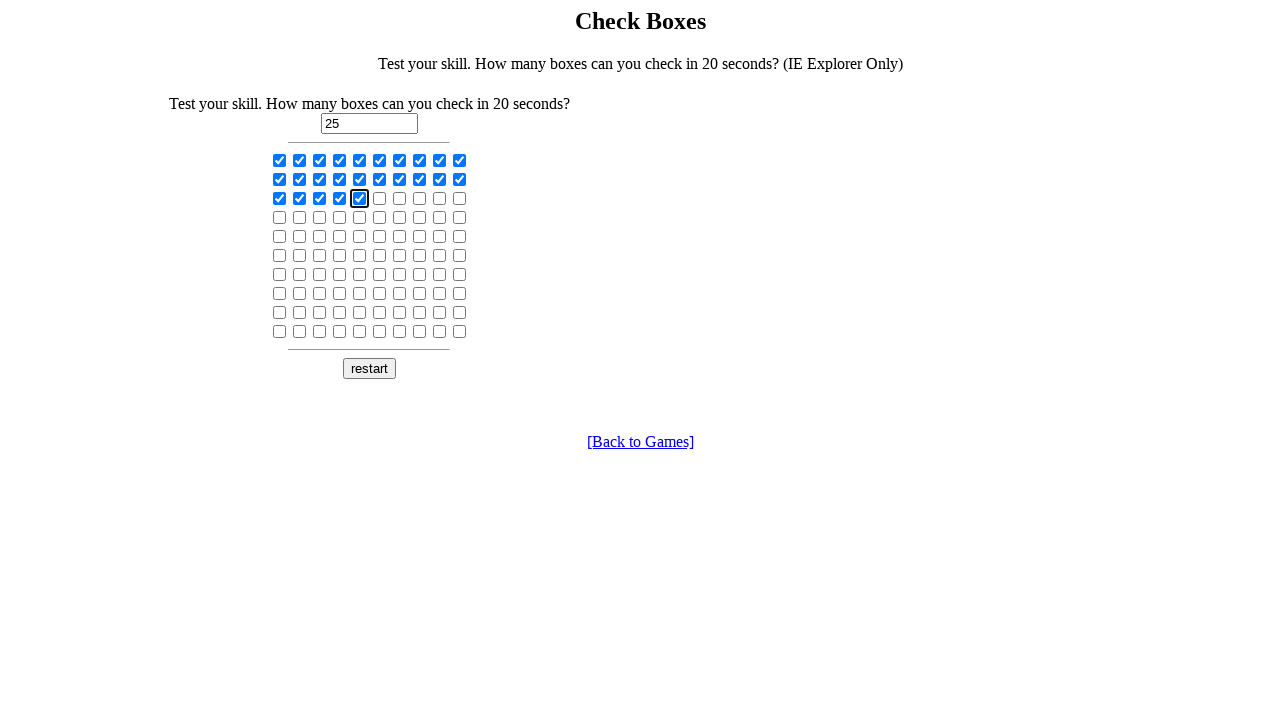

Checked a checkbox using Space key on input[type='checkbox'] >> nth=25
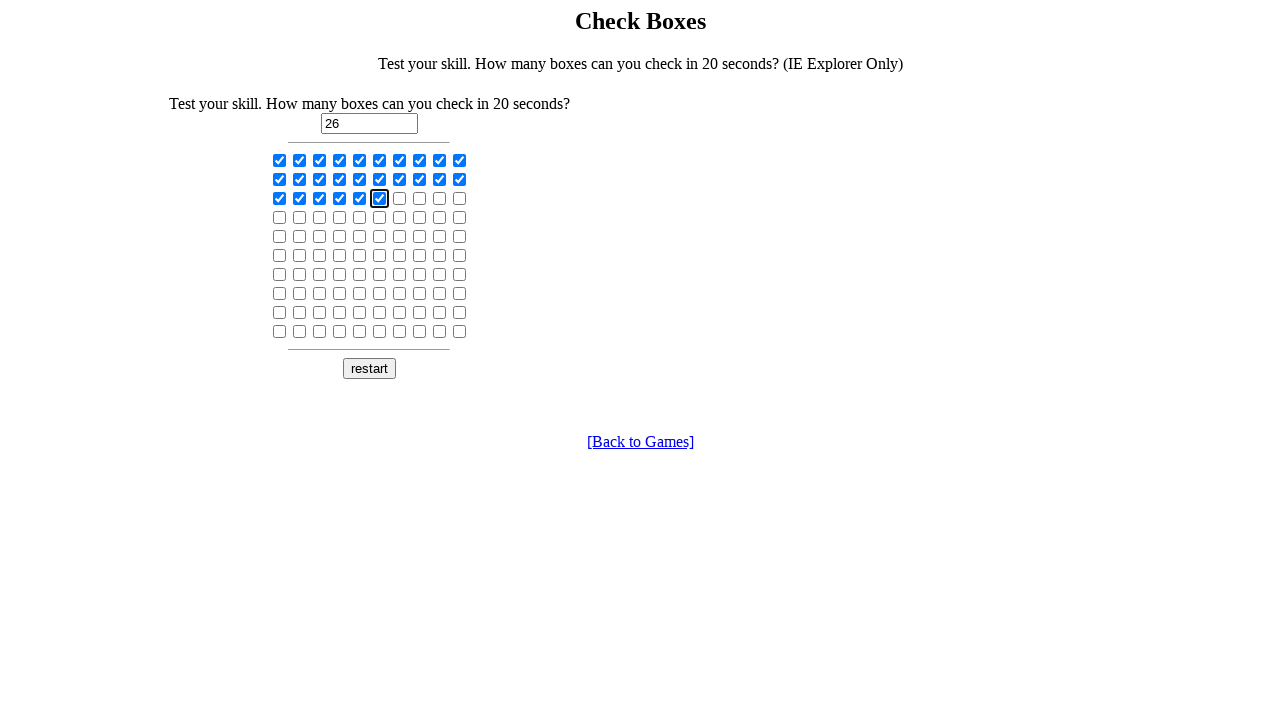

Checked a checkbox using Space key on input[type='checkbox'] >> nth=26
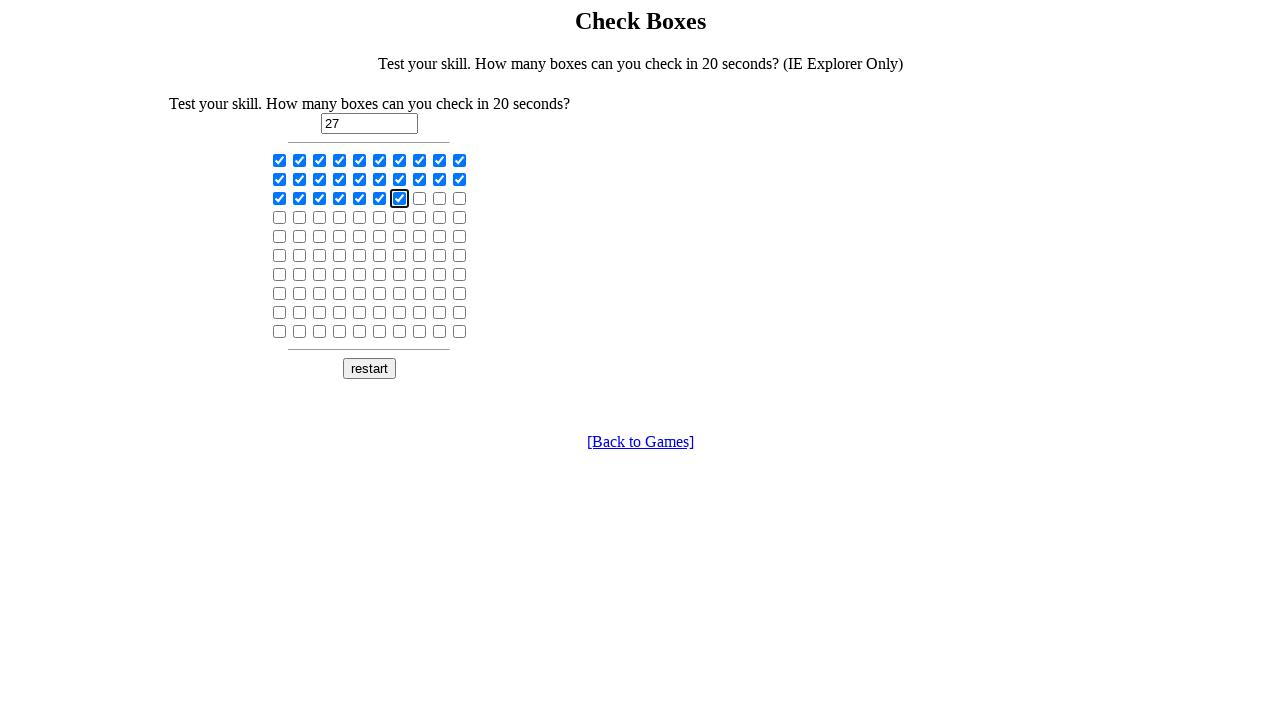

Checked a checkbox using Space key on input[type='checkbox'] >> nth=27
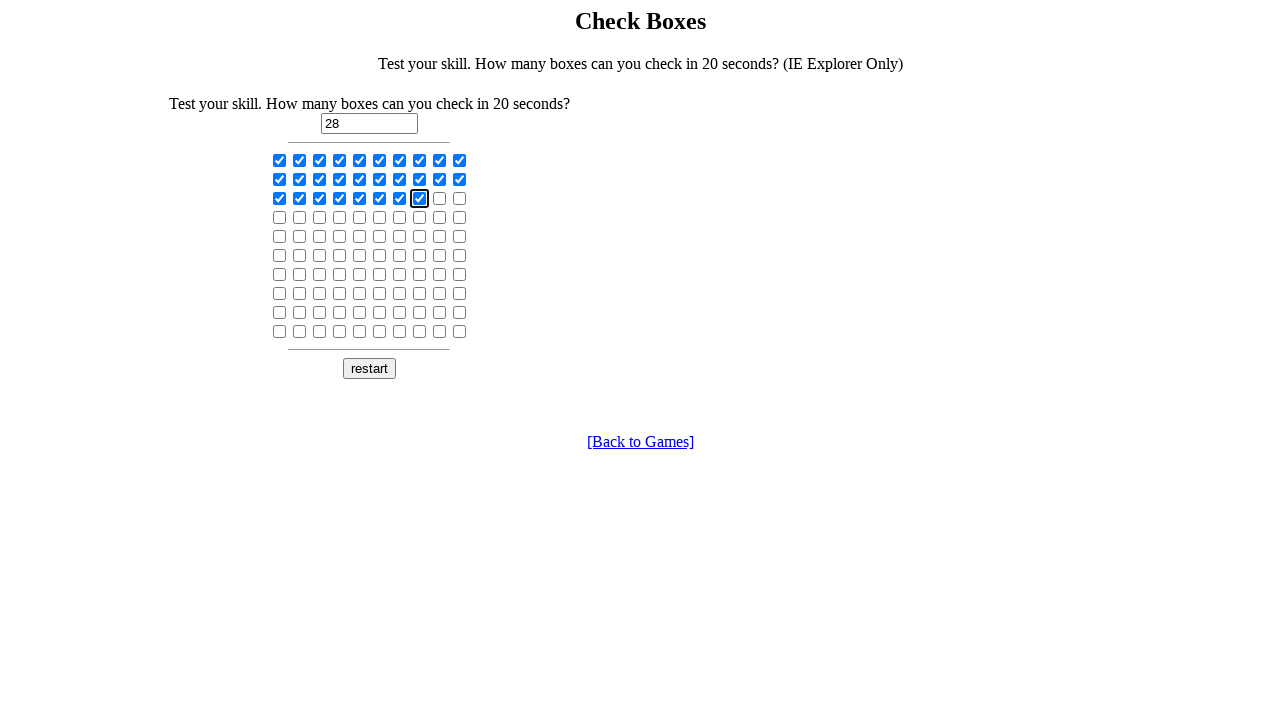

Checked a checkbox using Space key on input[type='checkbox'] >> nth=28
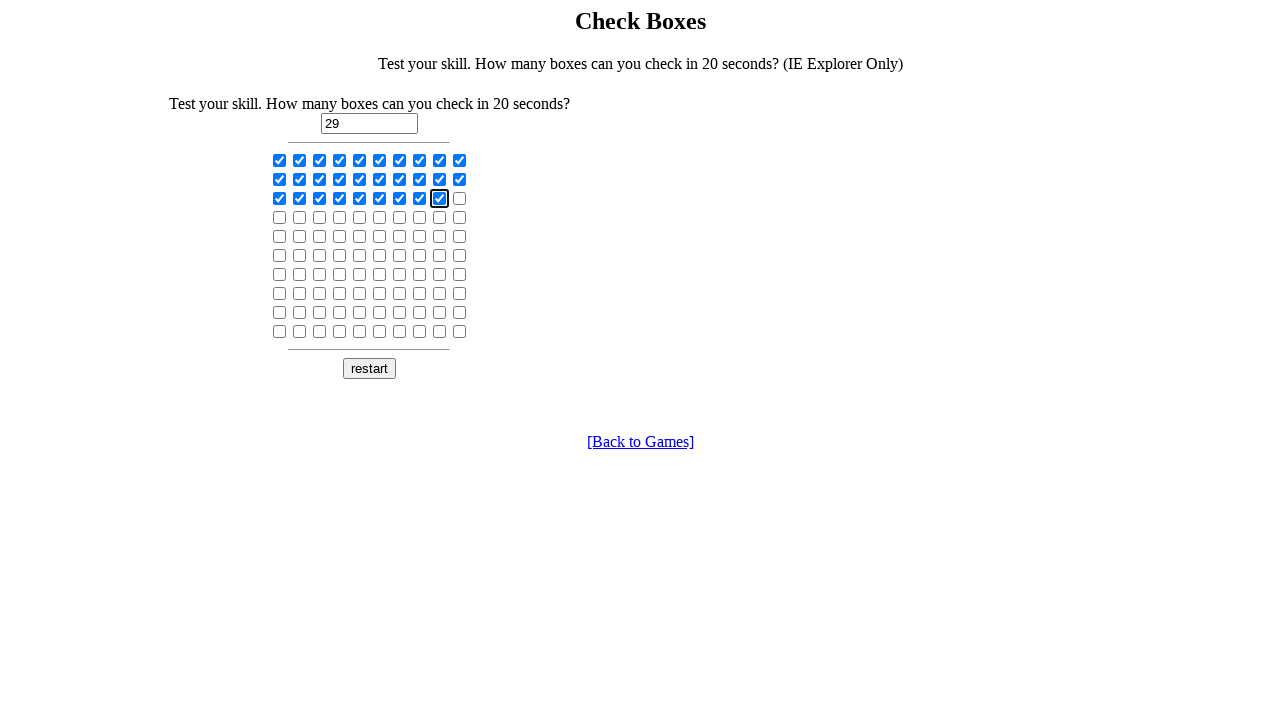

Checked a checkbox using Space key on input[type='checkbox'] >> nth=29
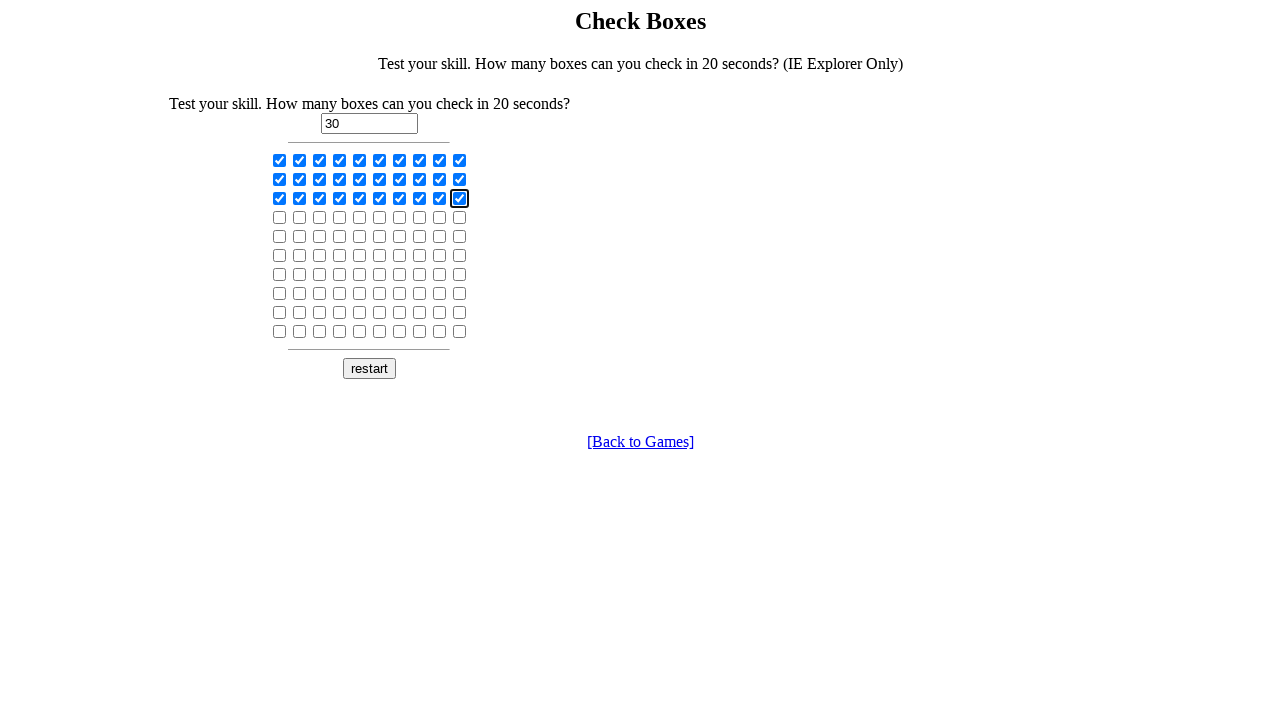

Checked a checkbox using Space key on input[type='checkbox'] >> nth=30
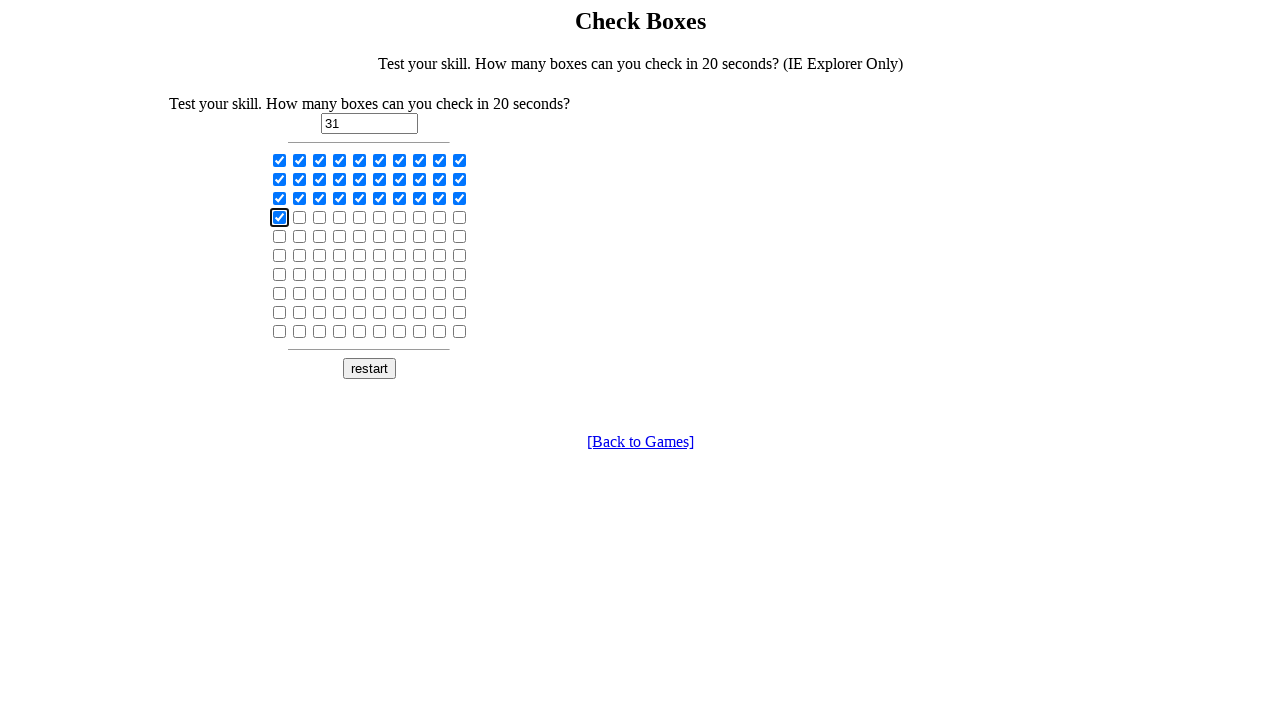

Checked a checkbox using Space key on input[type='checkbox'] >> nth=31
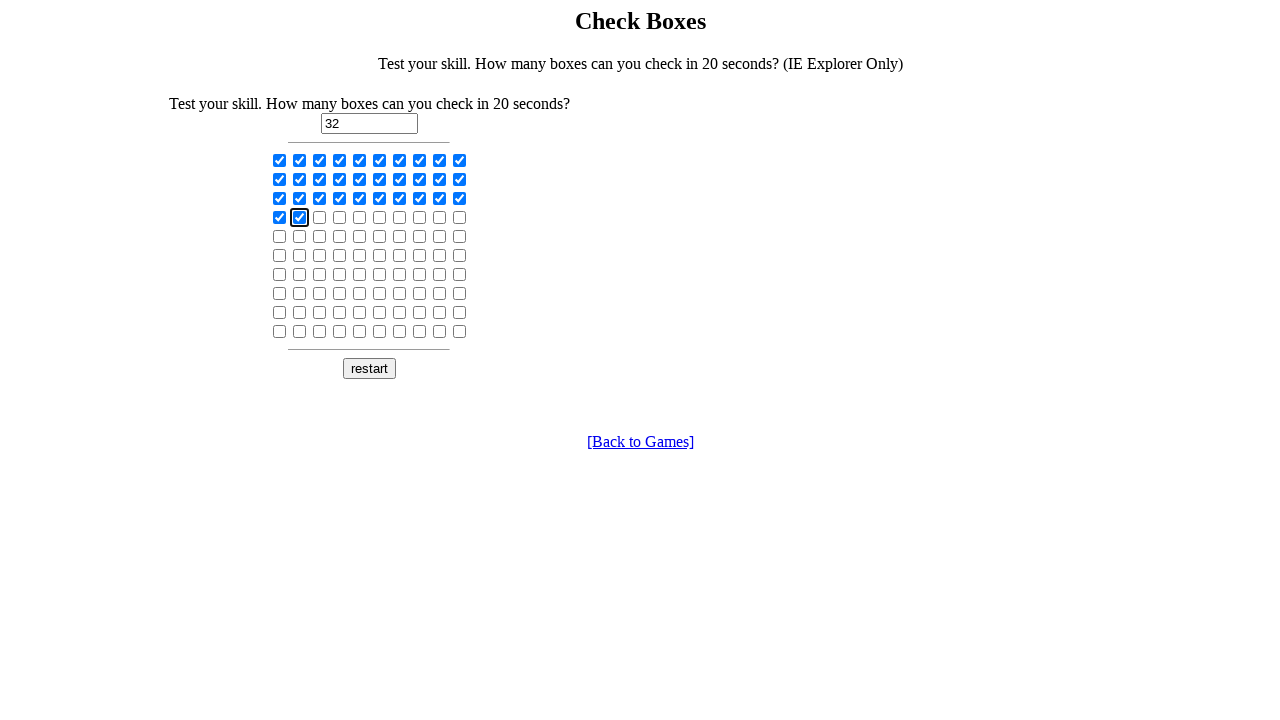

Checked a checkbox using Space key on input[type='checkbox'] >> nth=32
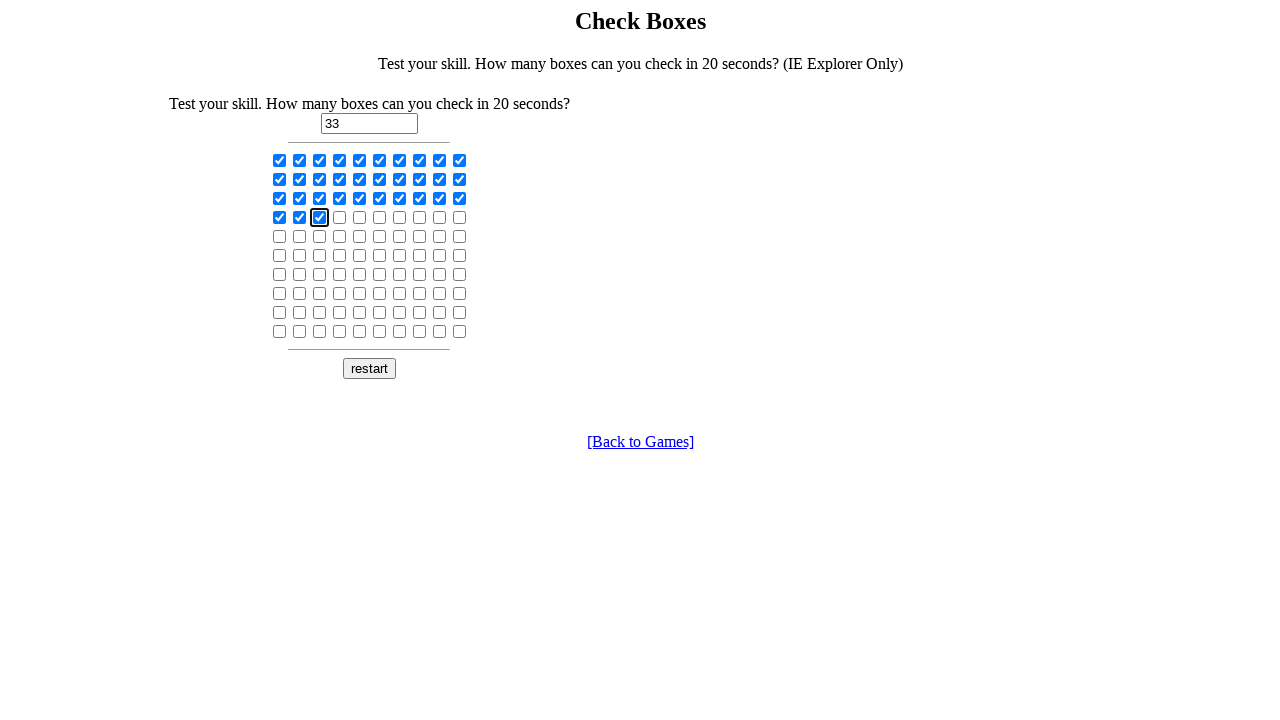

Checked a checkbox using Space key on input[type='checkbox'] >> nth=33
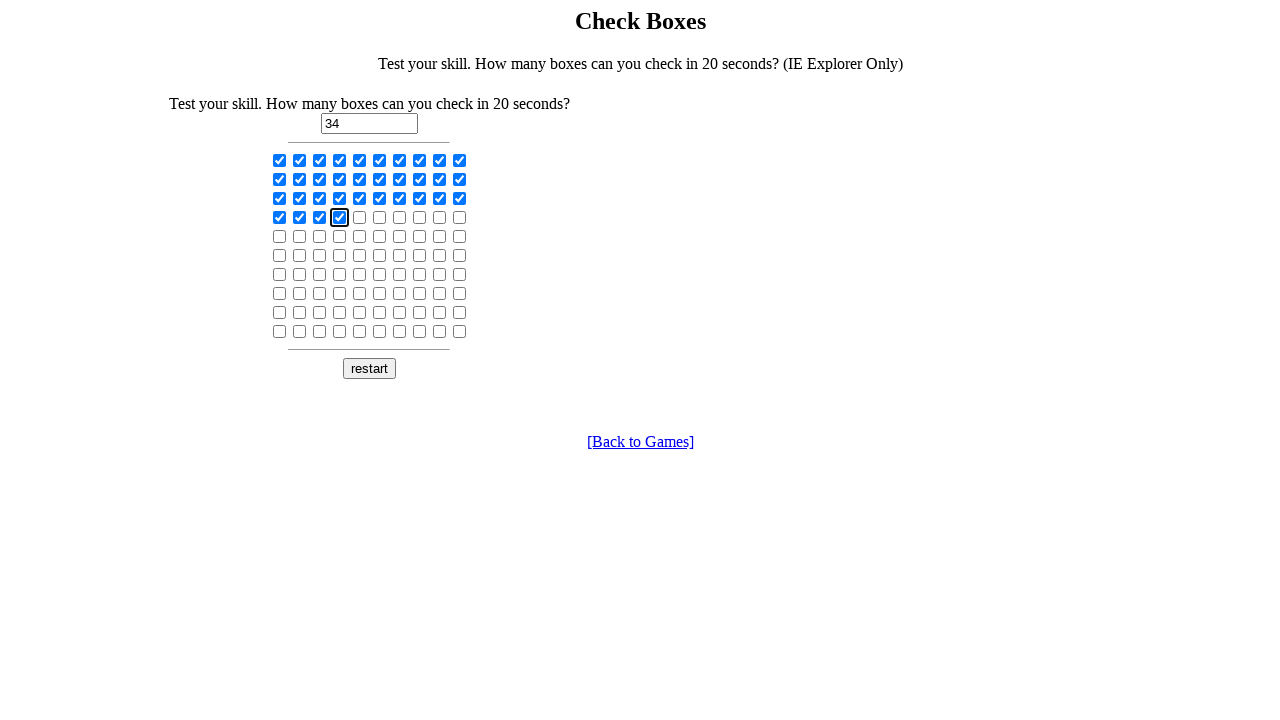

Checked a checkbox using Space key on input[type='checkbox'] >> nth=34
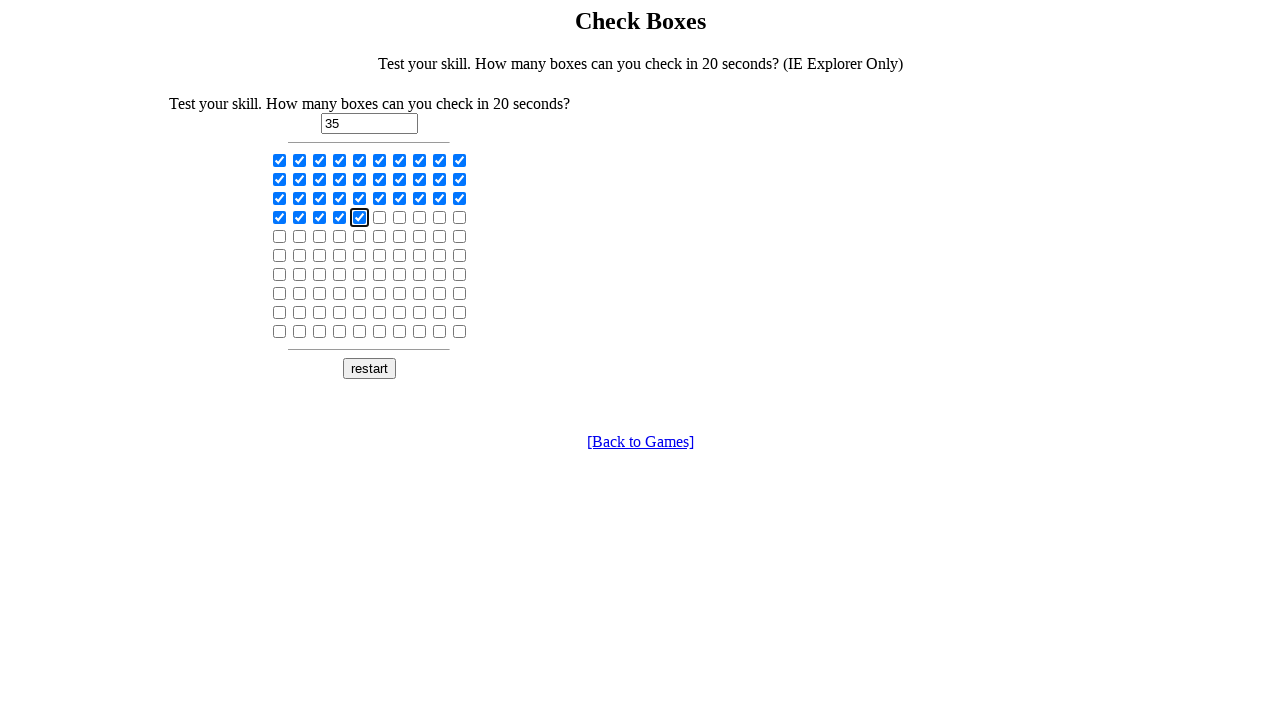

Checked a checkbox using Space key on input[type='checkbox'] >> nth=35
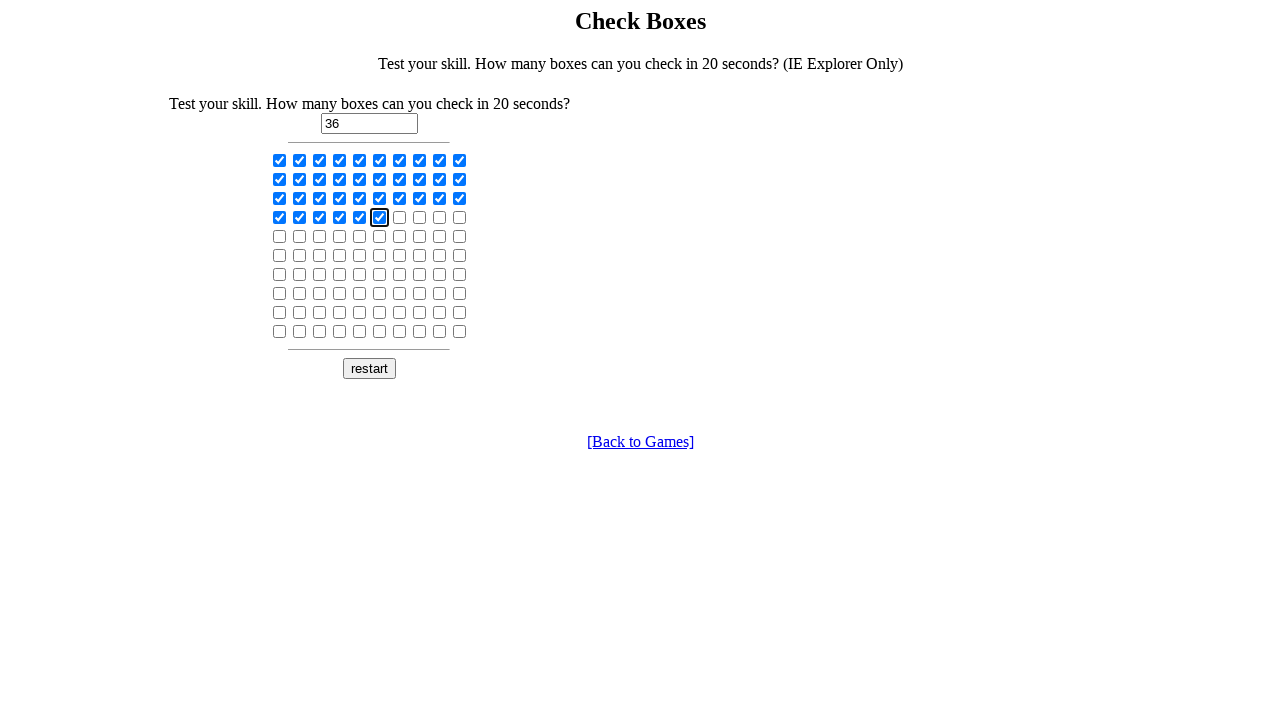

Checked a checkbox using Space key on input[type='checkbox'] >> nth=36
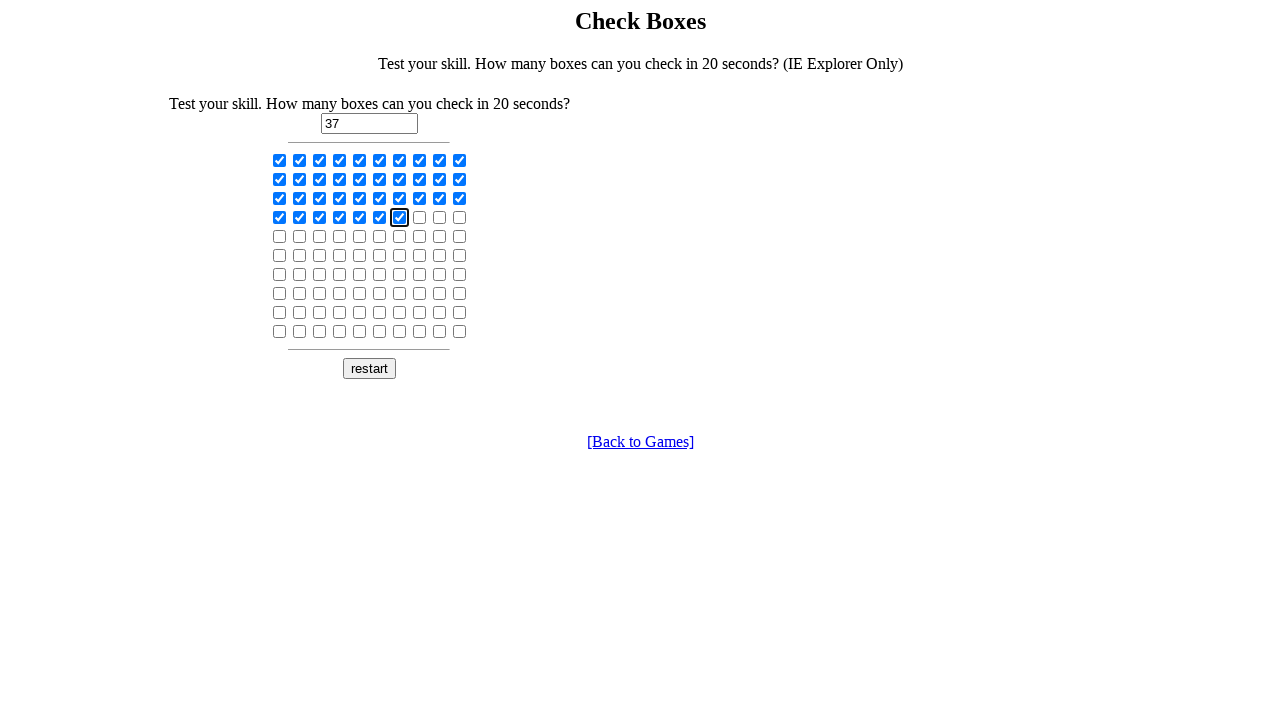

Checked a checkbox using Space key on input[type='checkbox'] >> nth=37
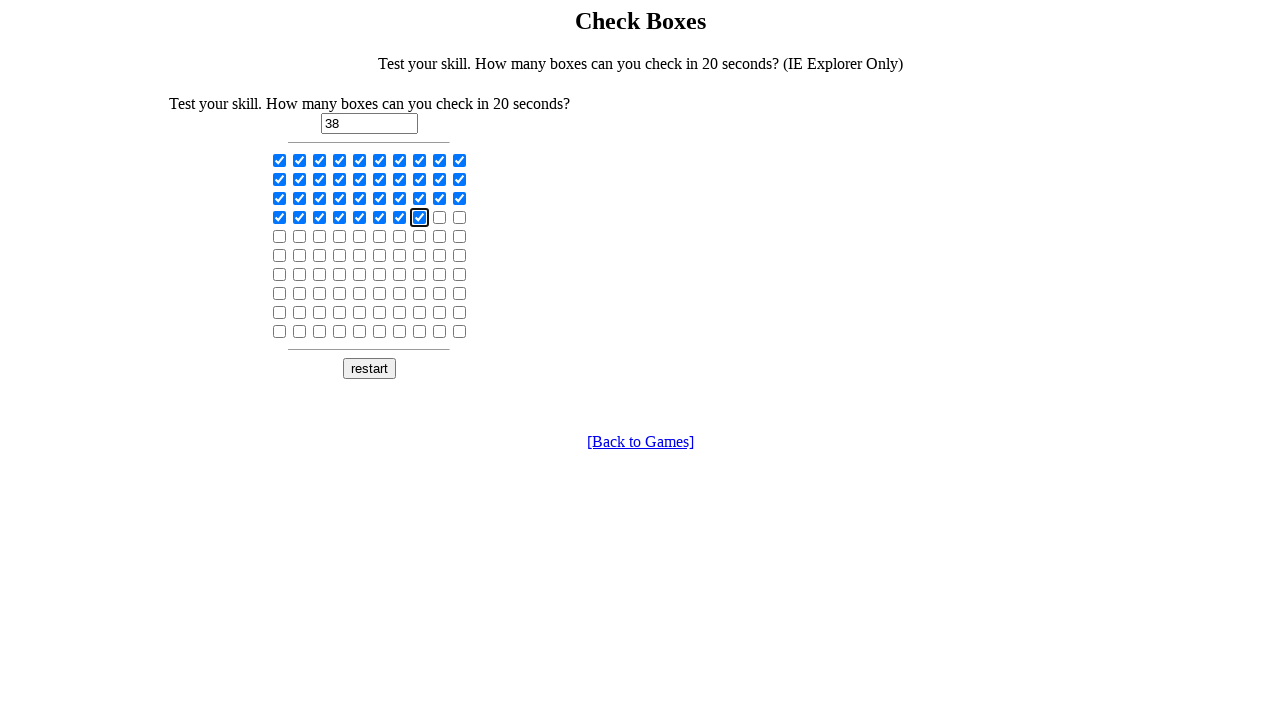

Checked a checkbox using Space key on input[type='checkbox'] >> nth=38
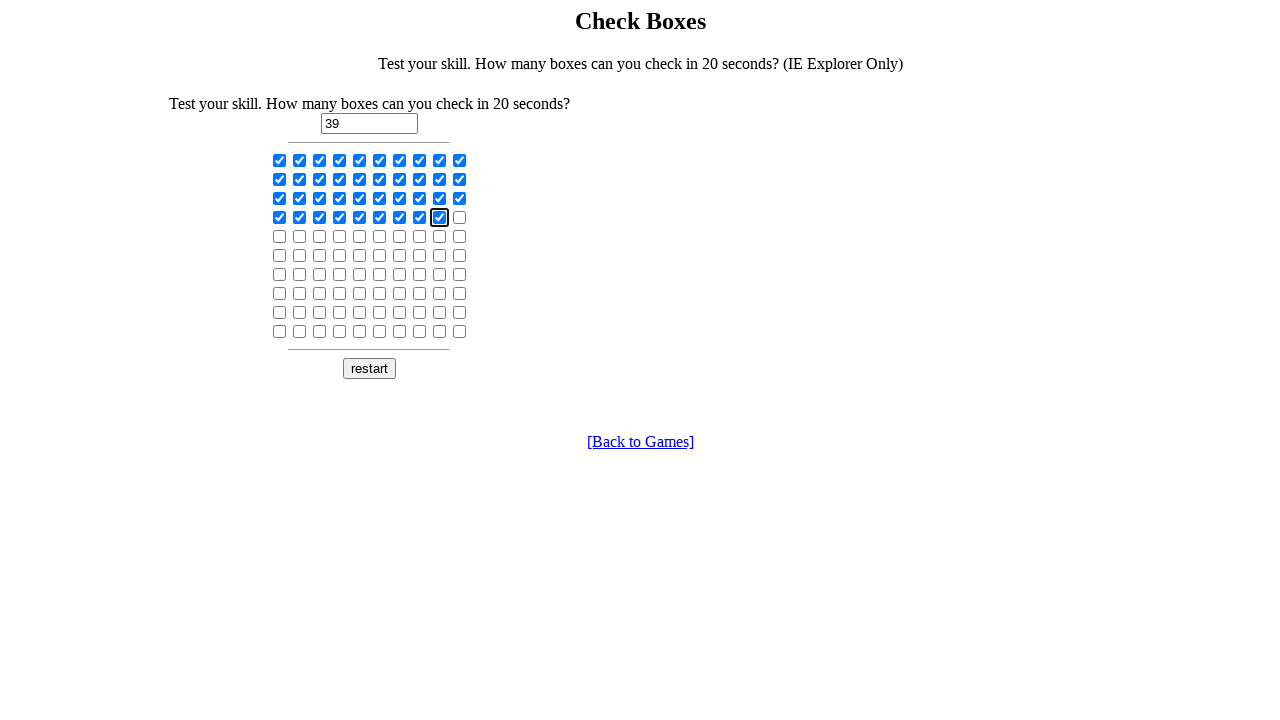

Checked a checkbox using Space key on input[type='checkbox'] >> nth=39
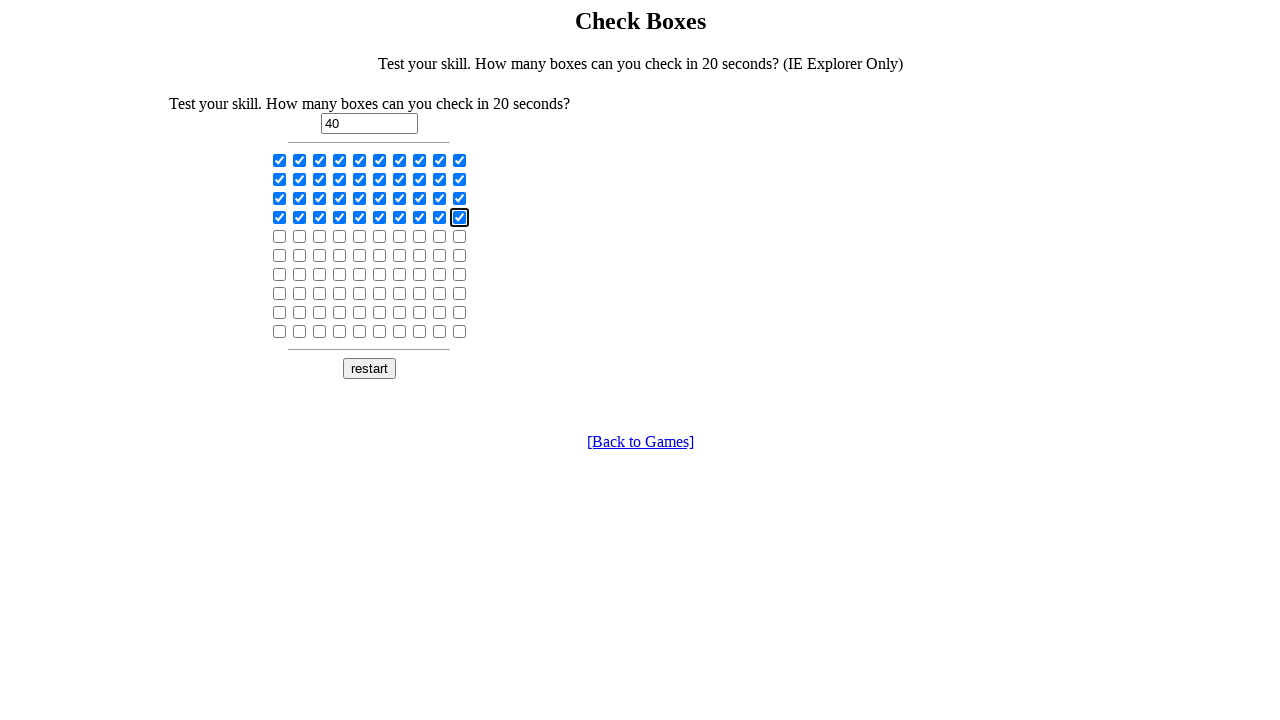

Checked a checkbox using Space key on input[type='checkbox'] >> nth=40
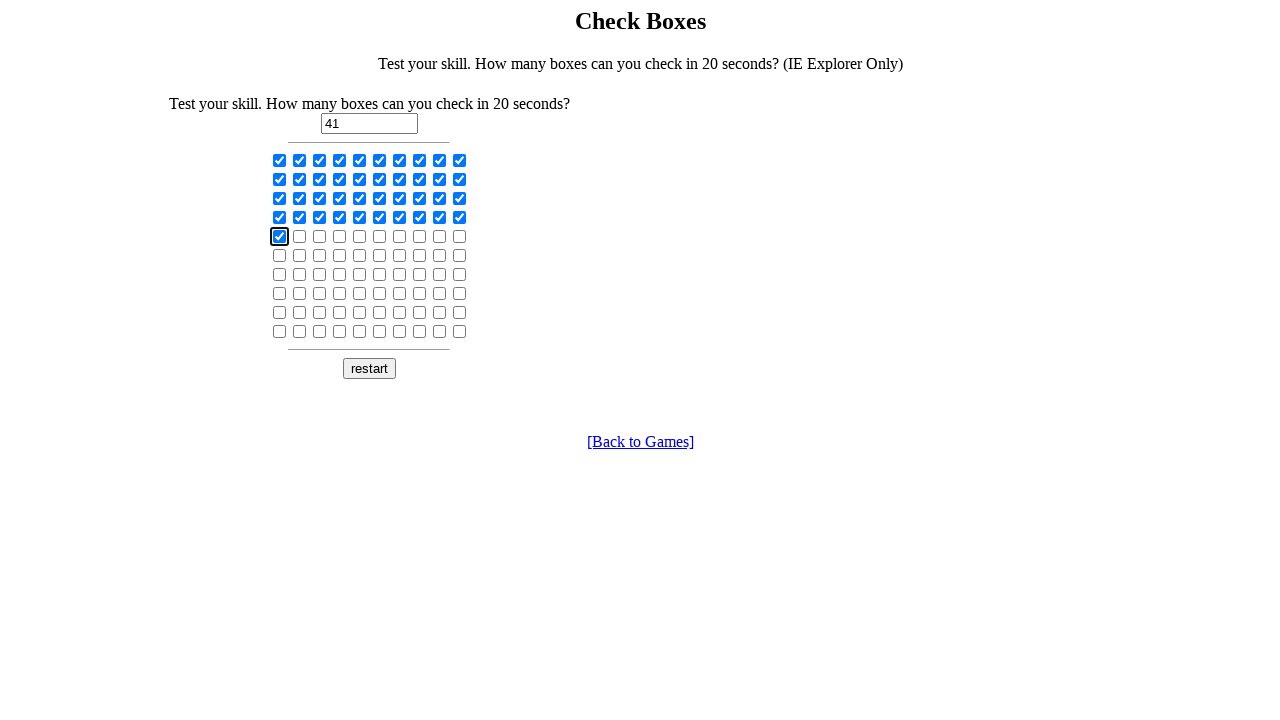

Checked a checkbox using Space key on input[type='checkbox'] >> nth=41
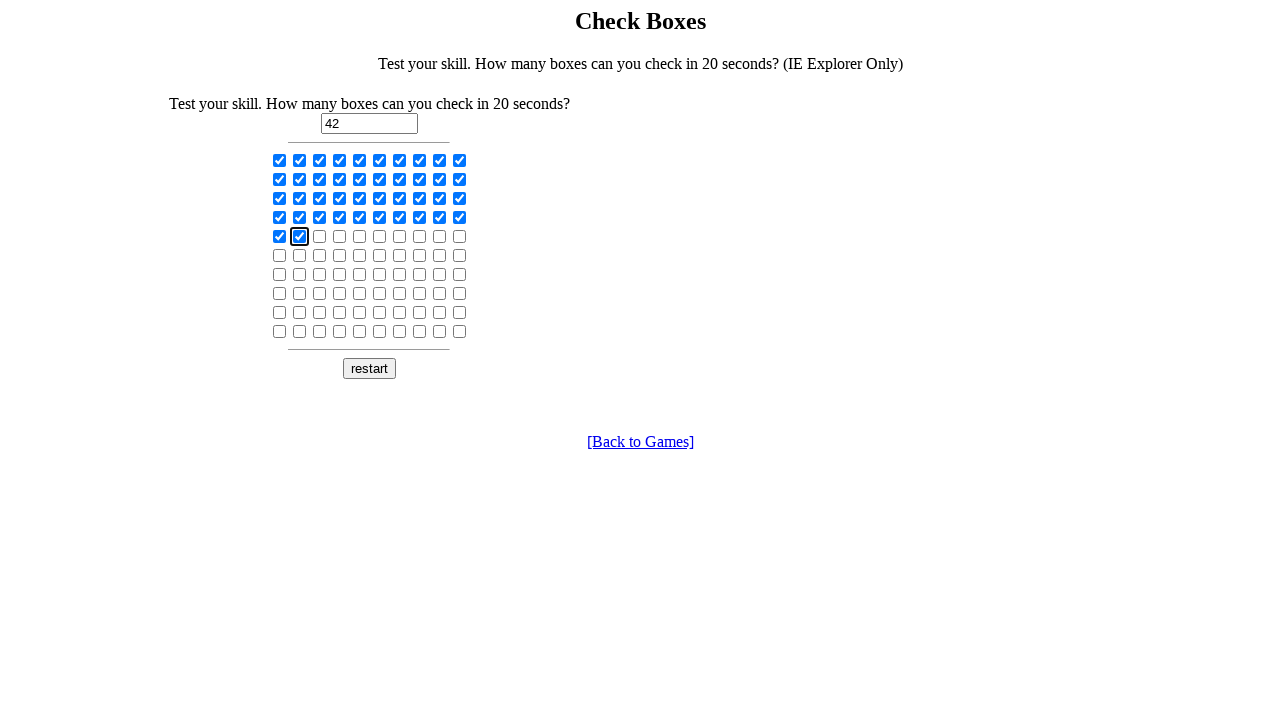

Checked a checkbox using Space key on input[type='checkbox'] >> nth=42
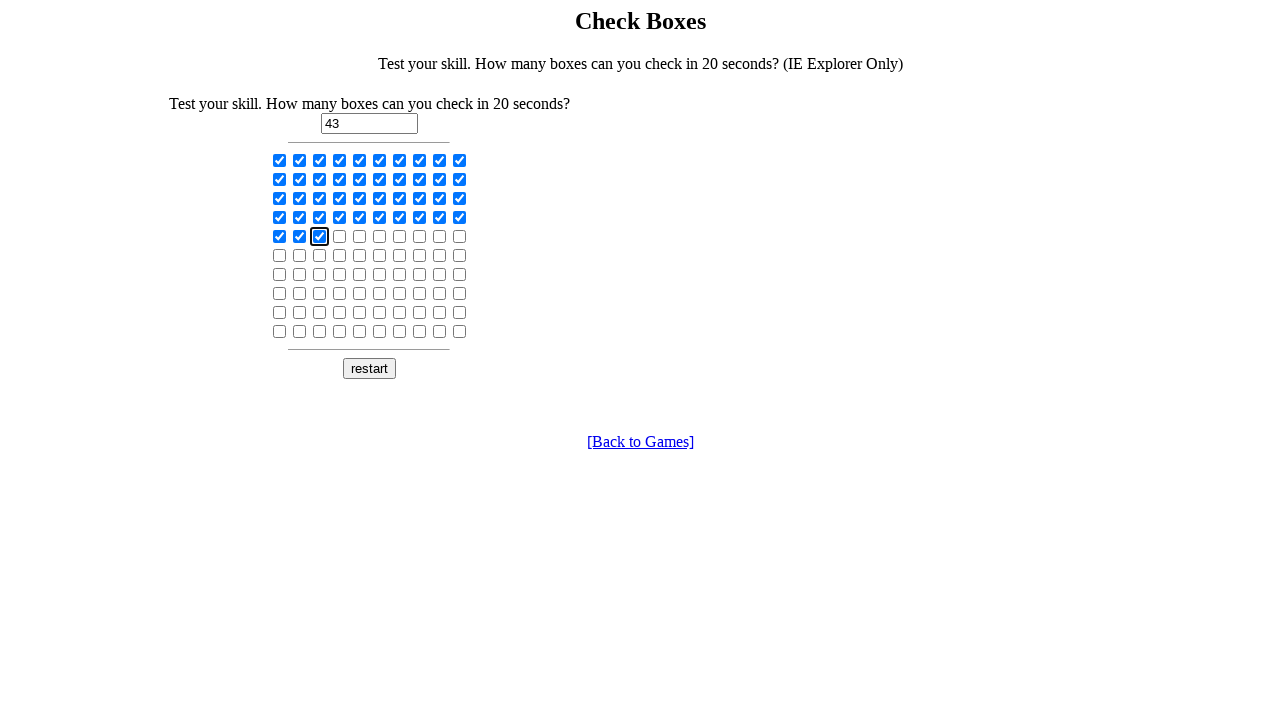

Checked a checkbox using Space key on input[type='checkbox'] >> nth=43
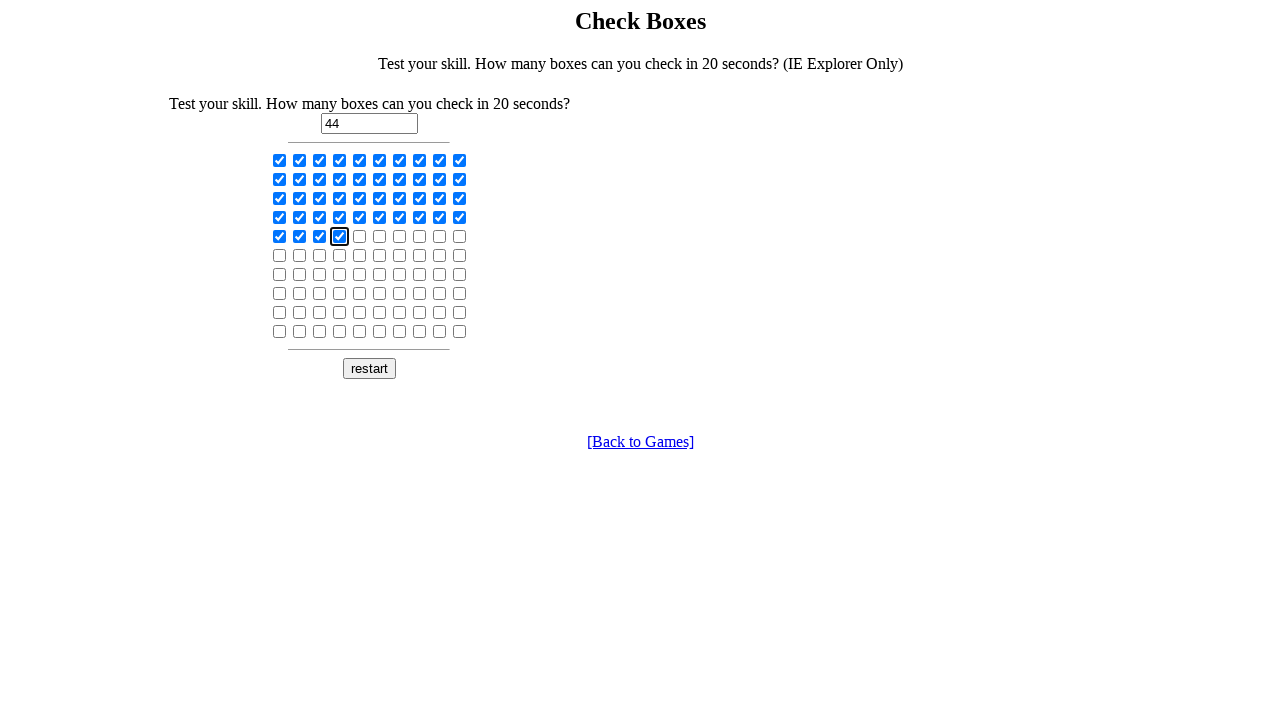

Checked a checkbox using Space key on input[type='checkbox'] >> nth=44
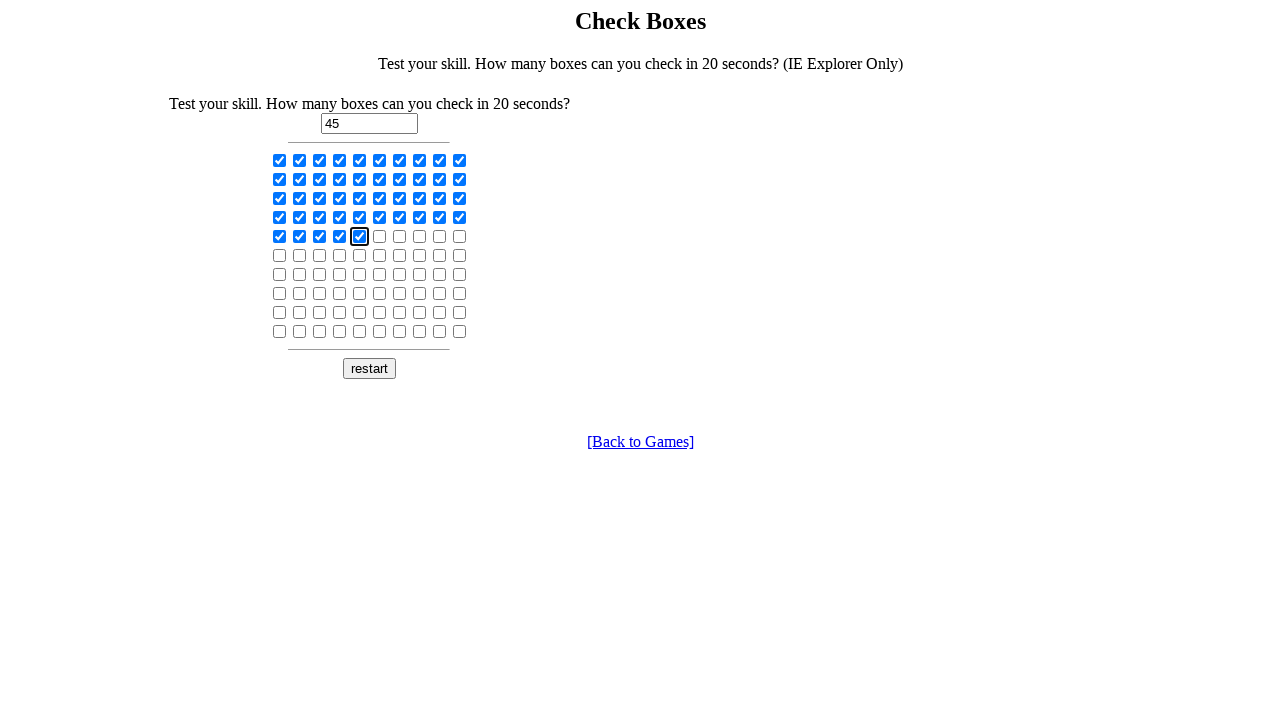

Checked a checkbox using Space key on input[type='checkbox'] >> nth=45
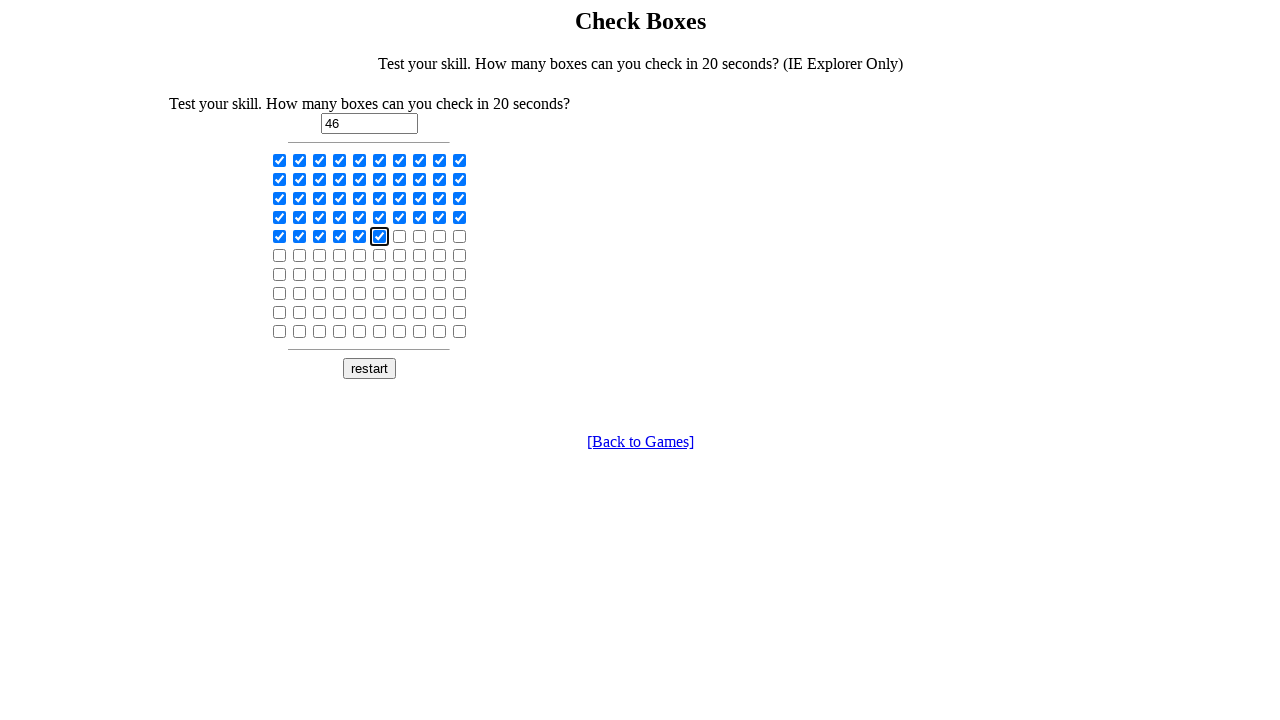

Checked a checkbox using Space key on input[type='checkbox'] >> nth=46
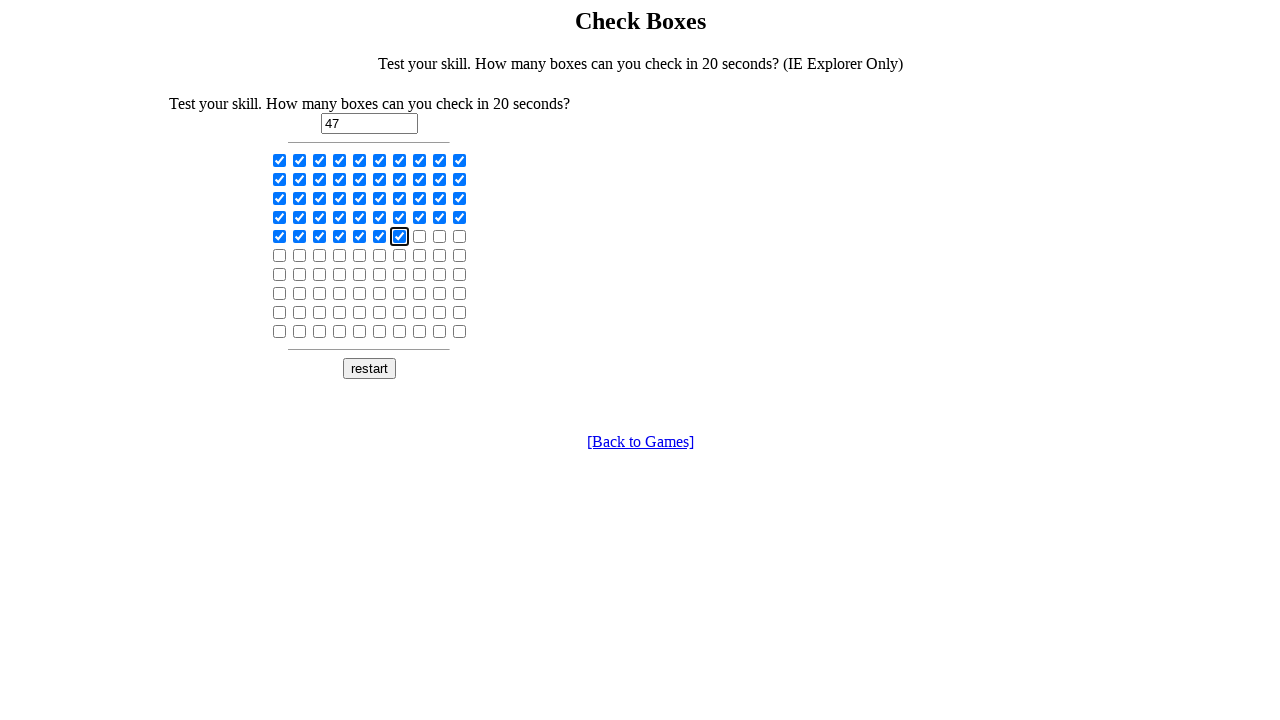

Checked a checkbox using Space key on input[type='checkbox'] >> nth=47
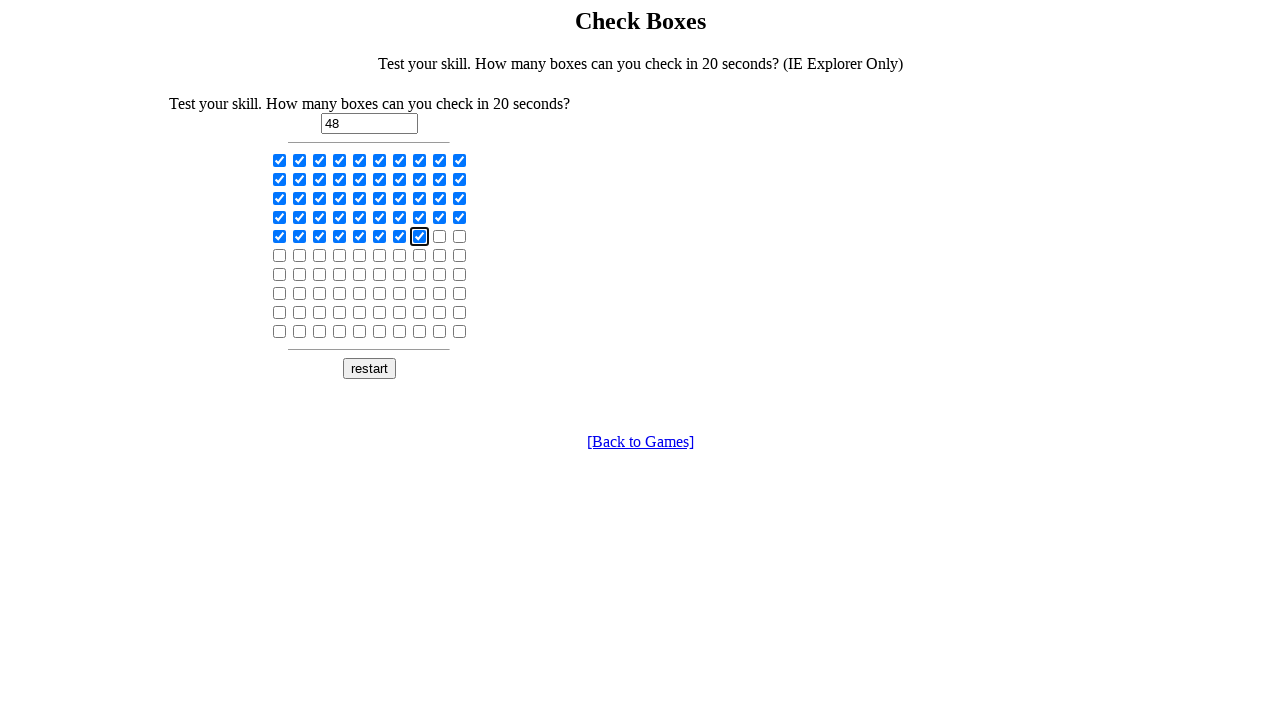

Checked a checkbox using Space key on input[type='checkbox'] >> nth=48
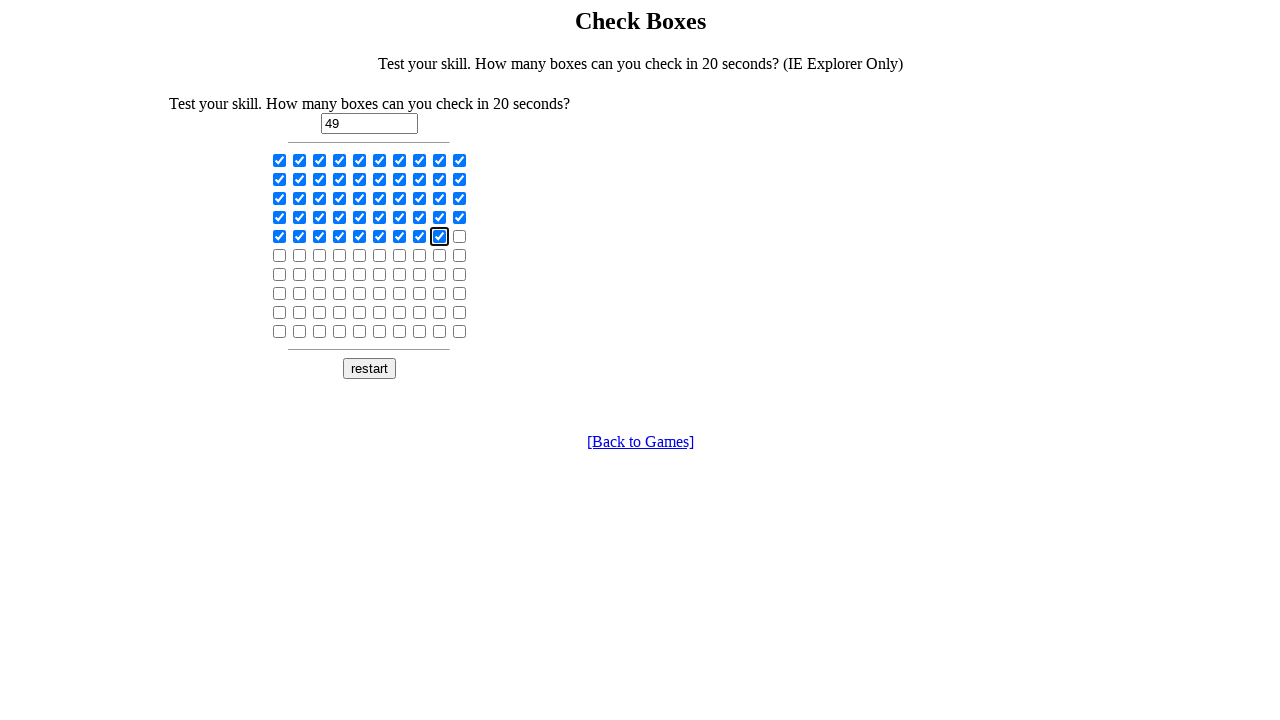

Checked a checkbox using Space key on input[type='checkbox'] >> nth=49
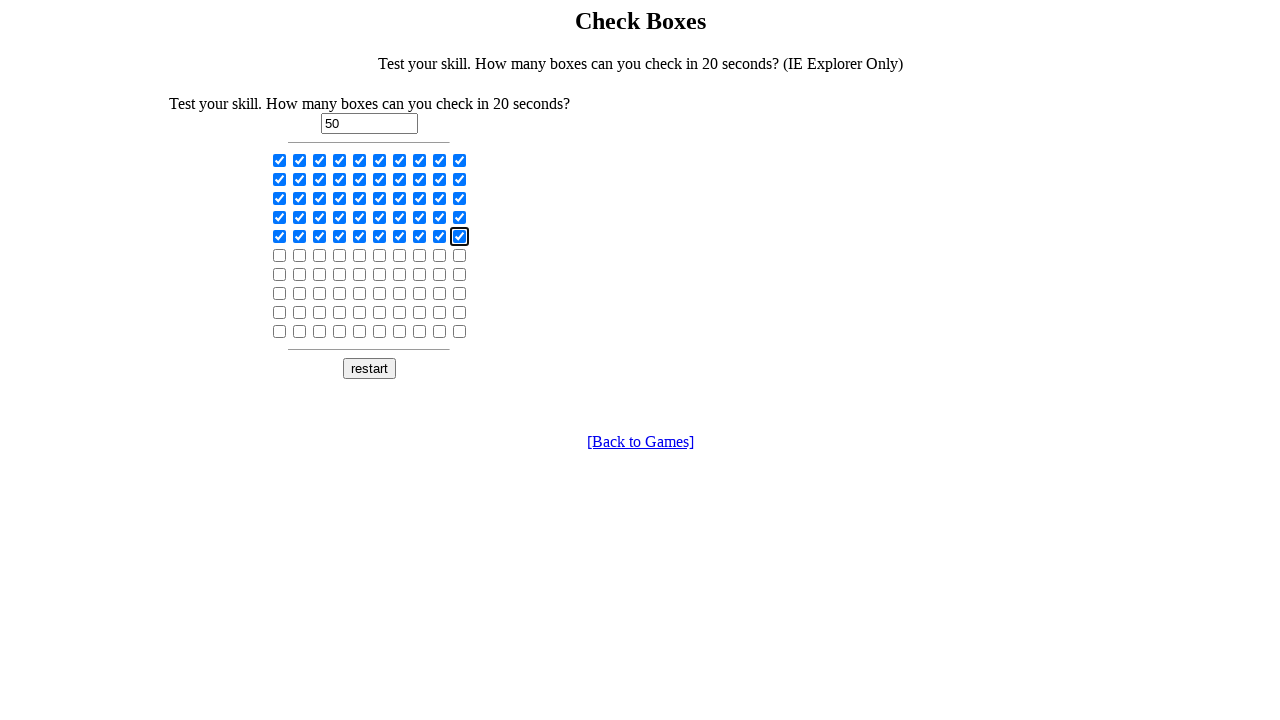

Checked a checkbox using Space key on input[type='checkbox'] >> nth=50
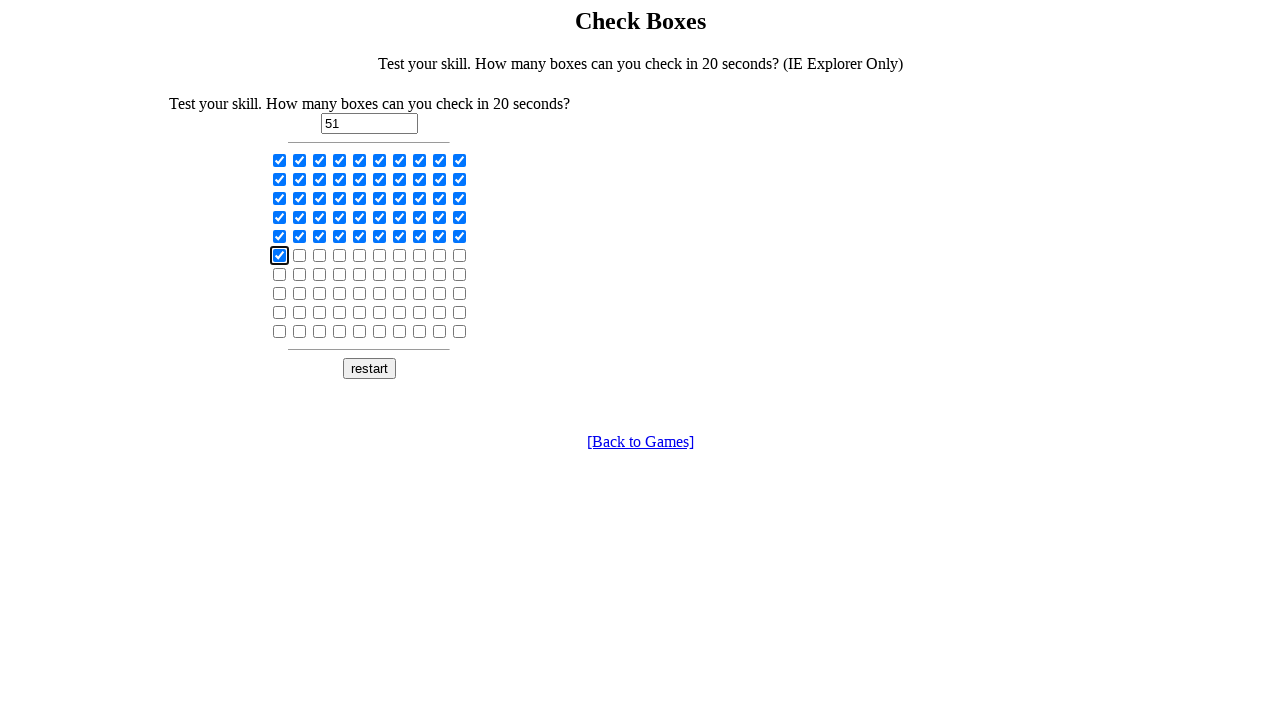

Checked a checkbox using Space key on input[type='checkbox'] >> nth=51
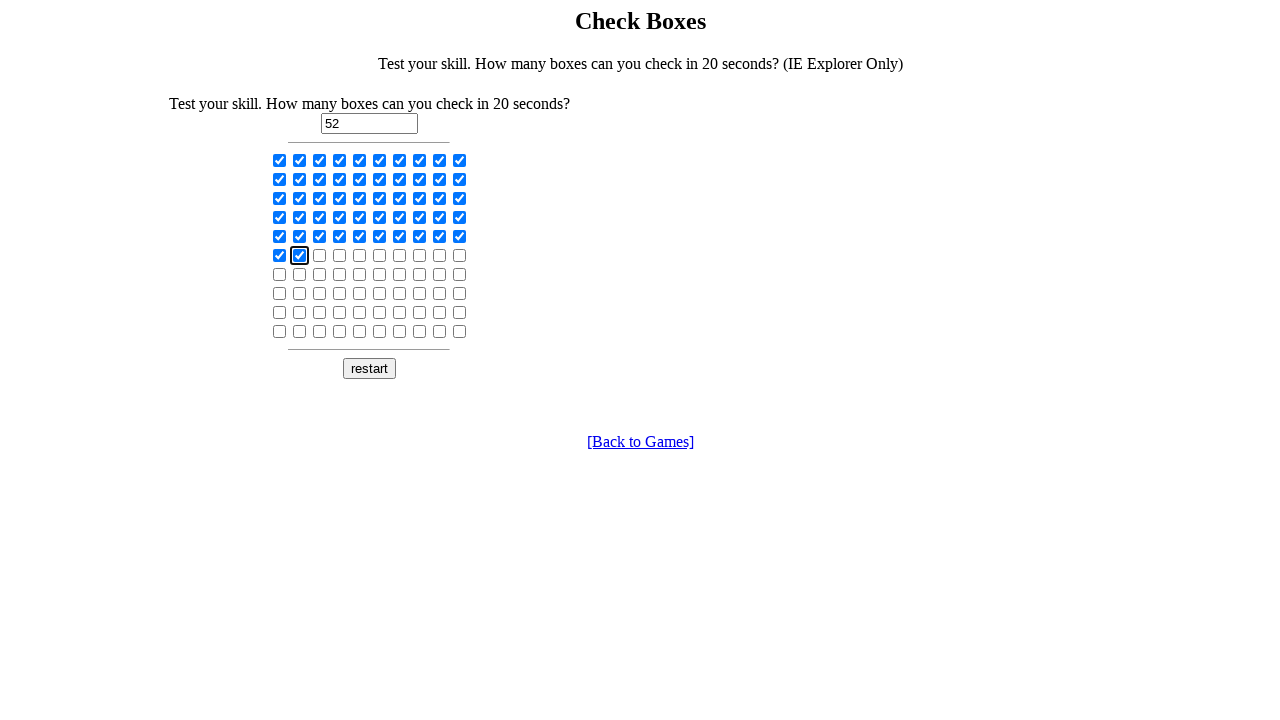

Checked a checkbox using Space key on input[type='checkbox'] >> nth=52
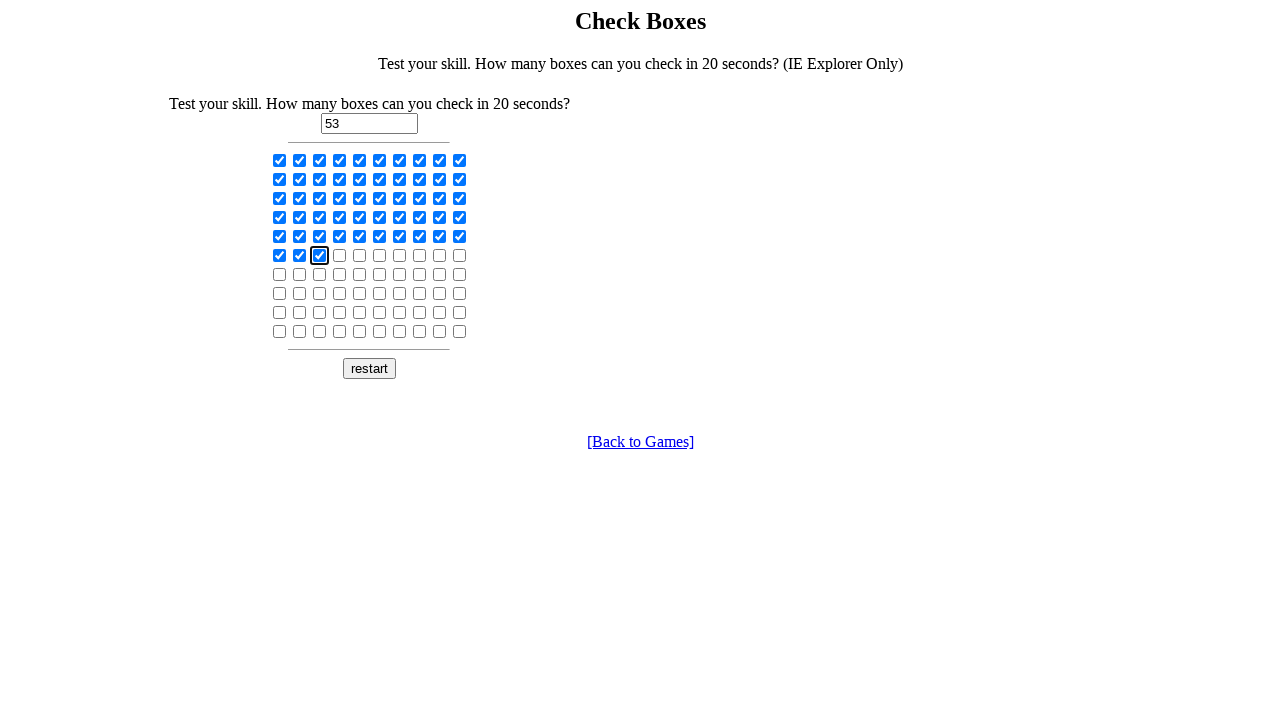

Checked a checkbox using Space key on input[type='checkbox'] >> nth=53
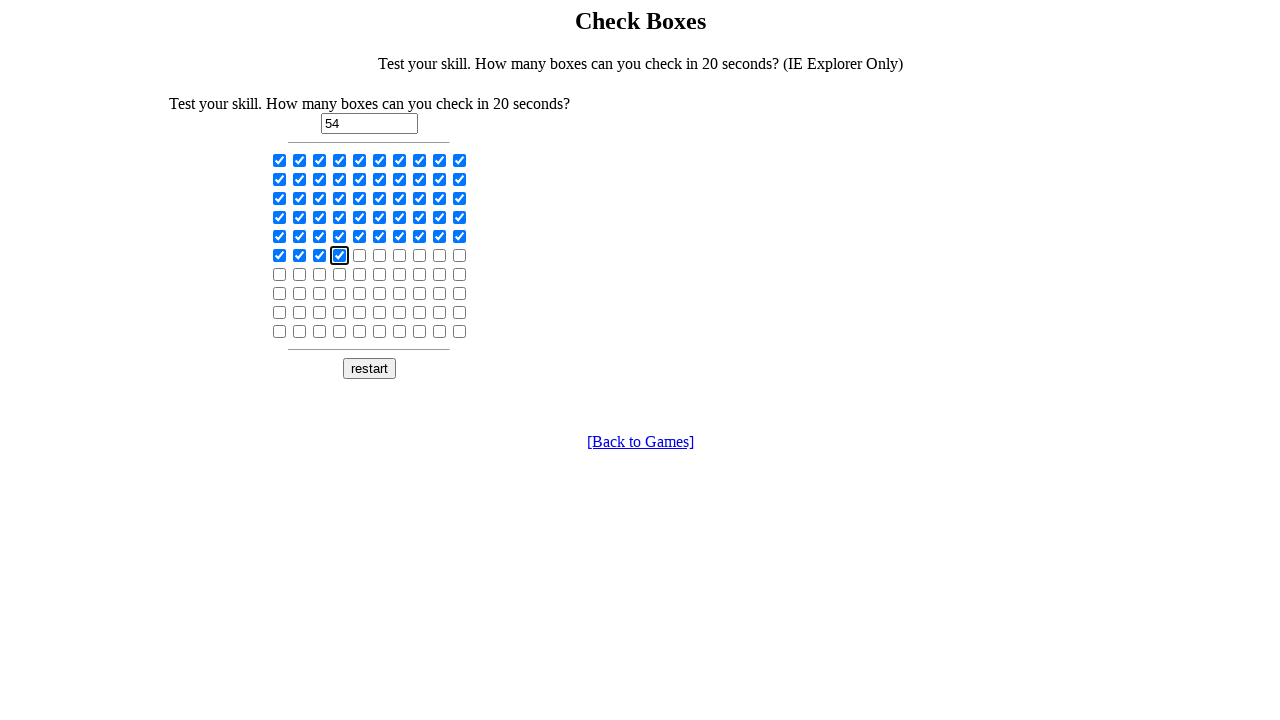

Checked a checkbox using Space key on input[type='checkbox'] >> nth=54
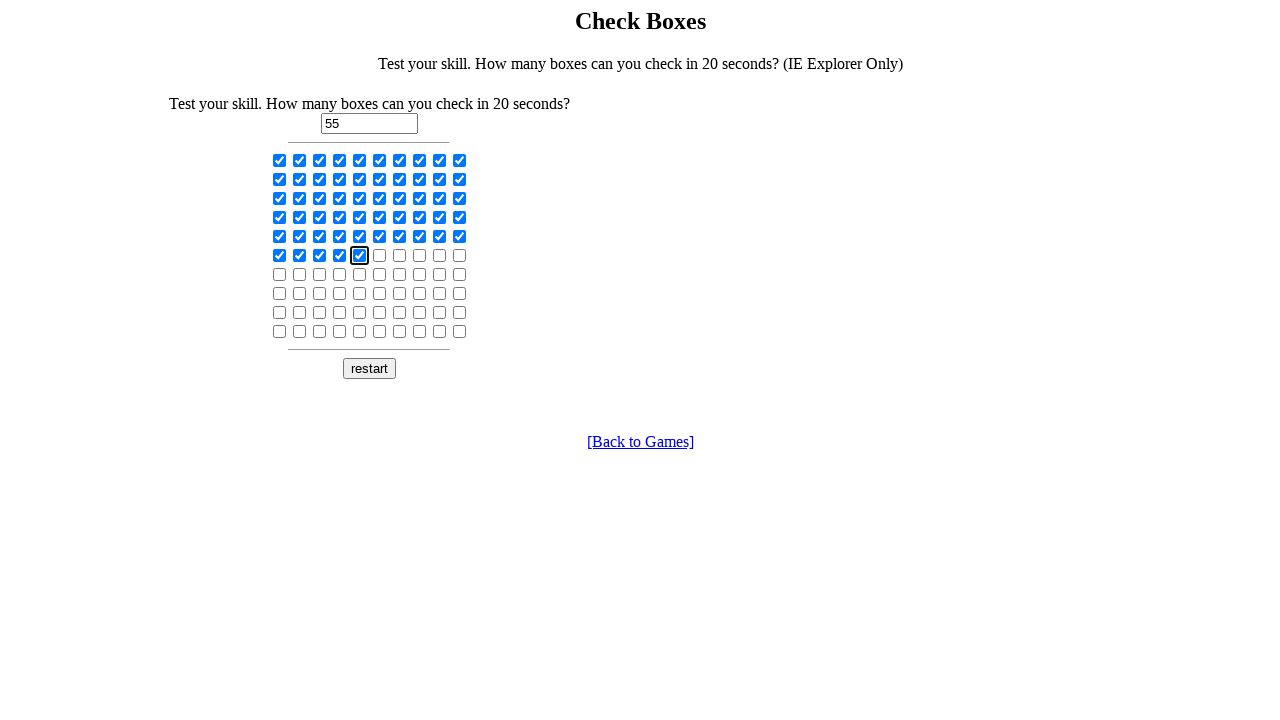

Checked a checkbox using Space key on input[type='checkbox'] >> nth=55
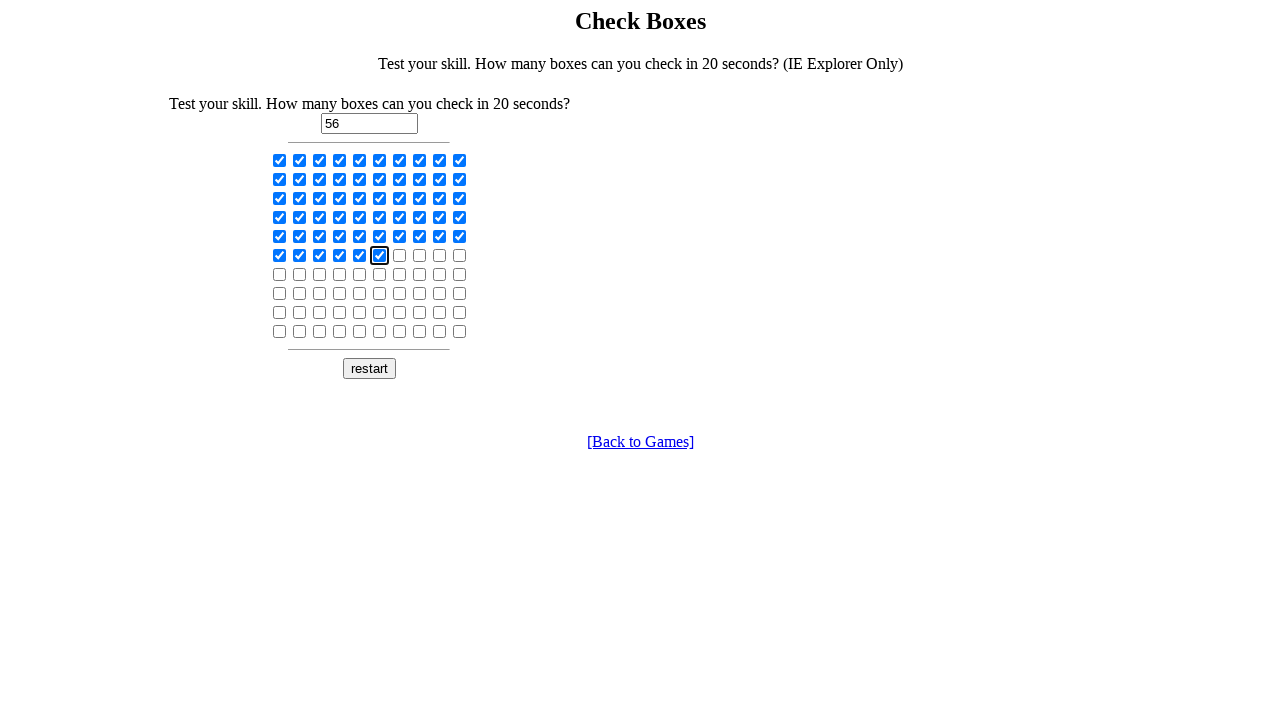

Checked a checkbox using Space key on input[type='checkbox'] >> nth=56
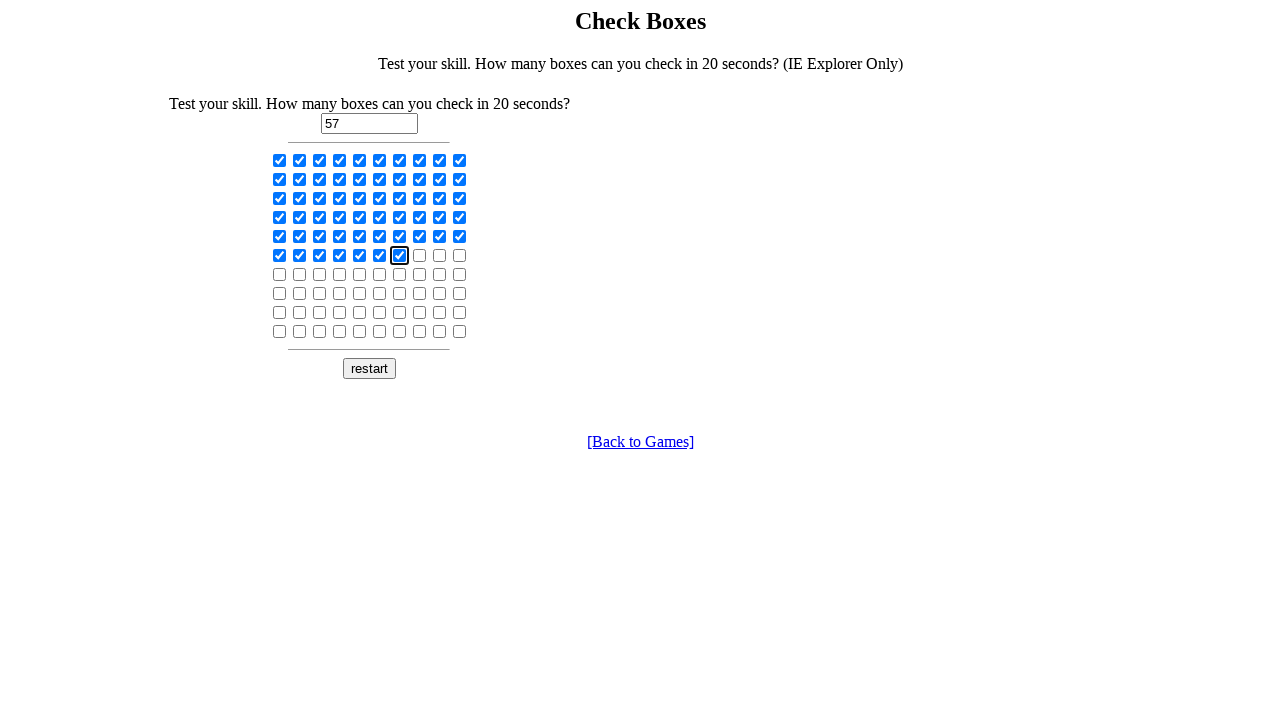

Checked a checkbox using Space key on input[type='checkbox'] >> nth=57
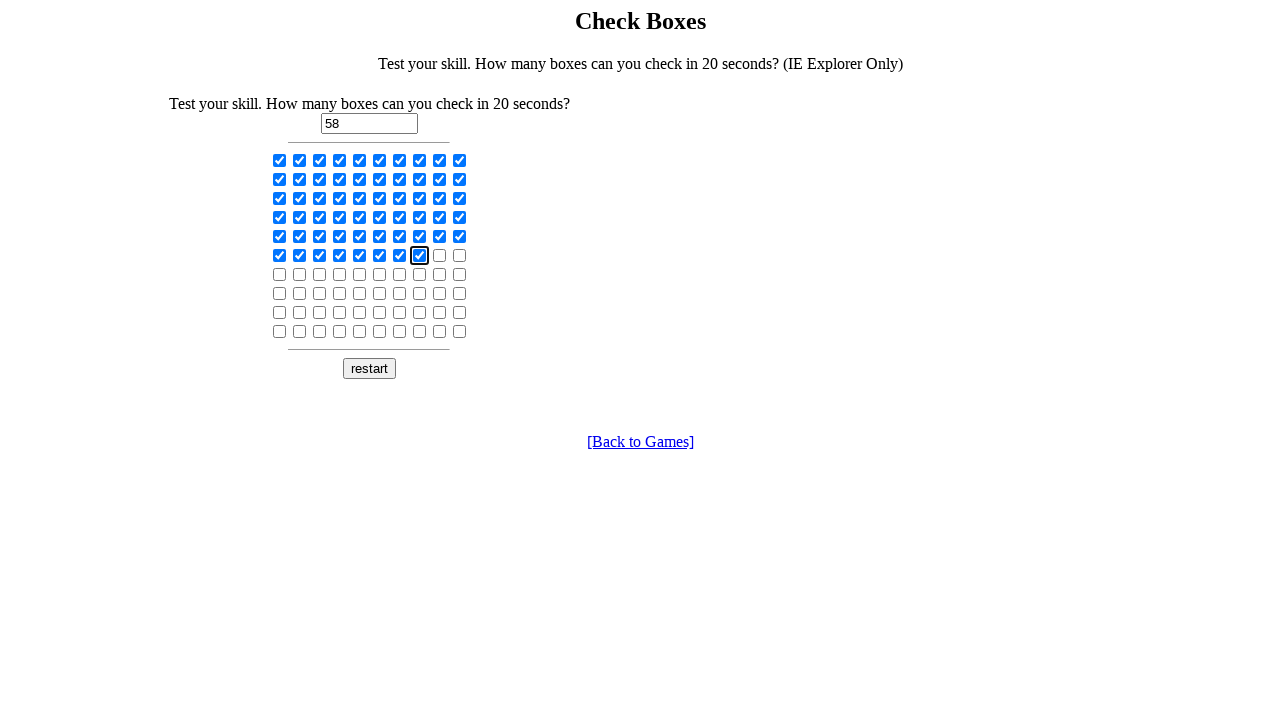

Checked a checkbox using Space key on input[type='checkbox'] >> nth=58
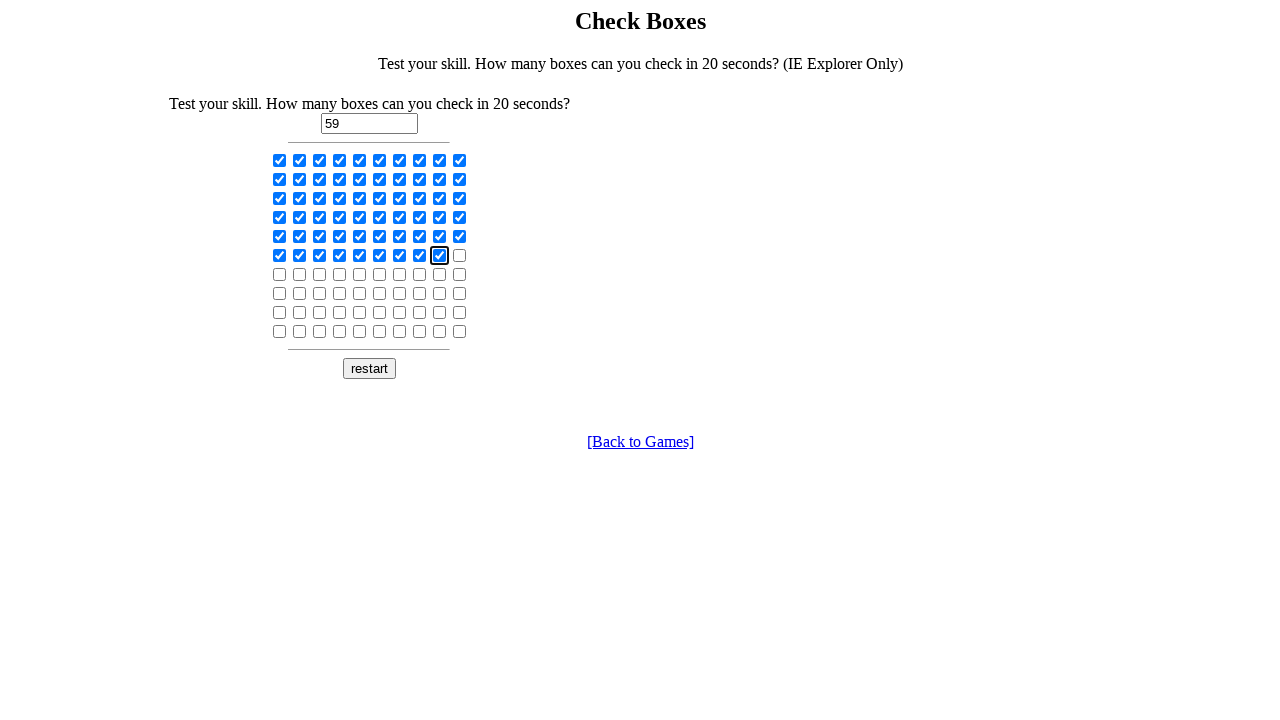

Checked a checkbox using Space key on input[type='checkbox'] >> nth=59
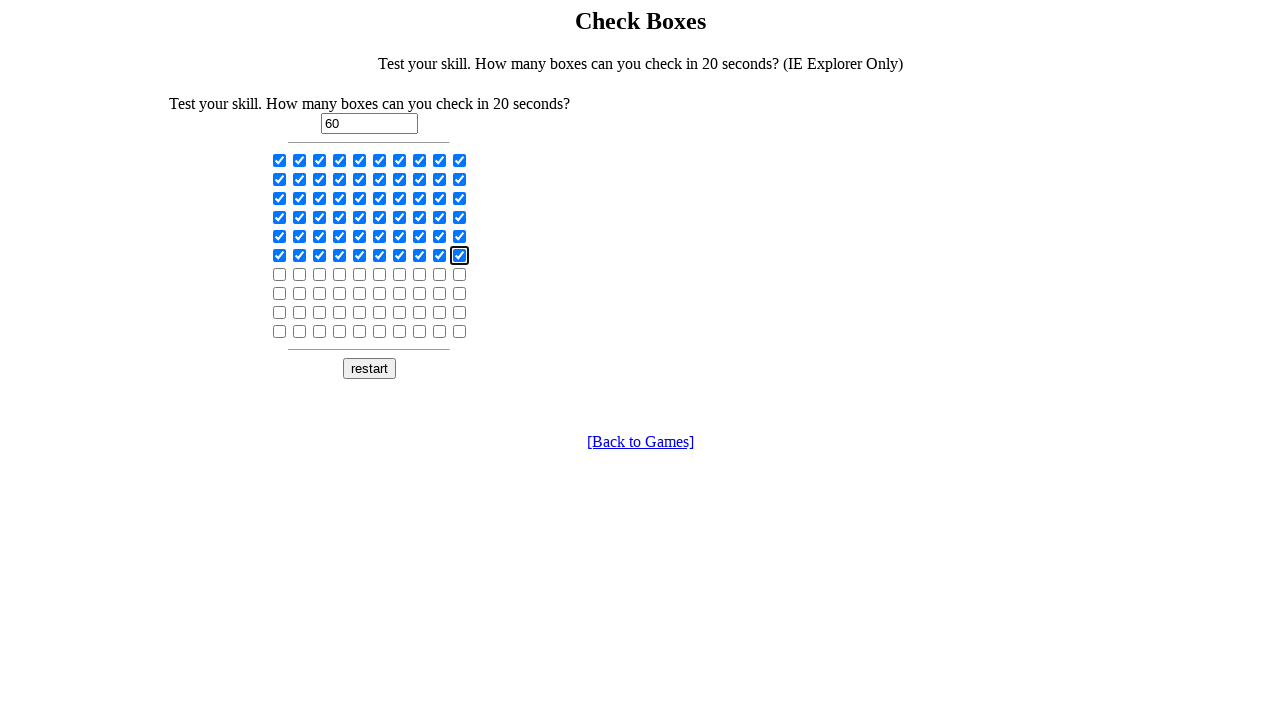

Checked a checkbox using Space key on input[type='checkbox'] >> nth=60
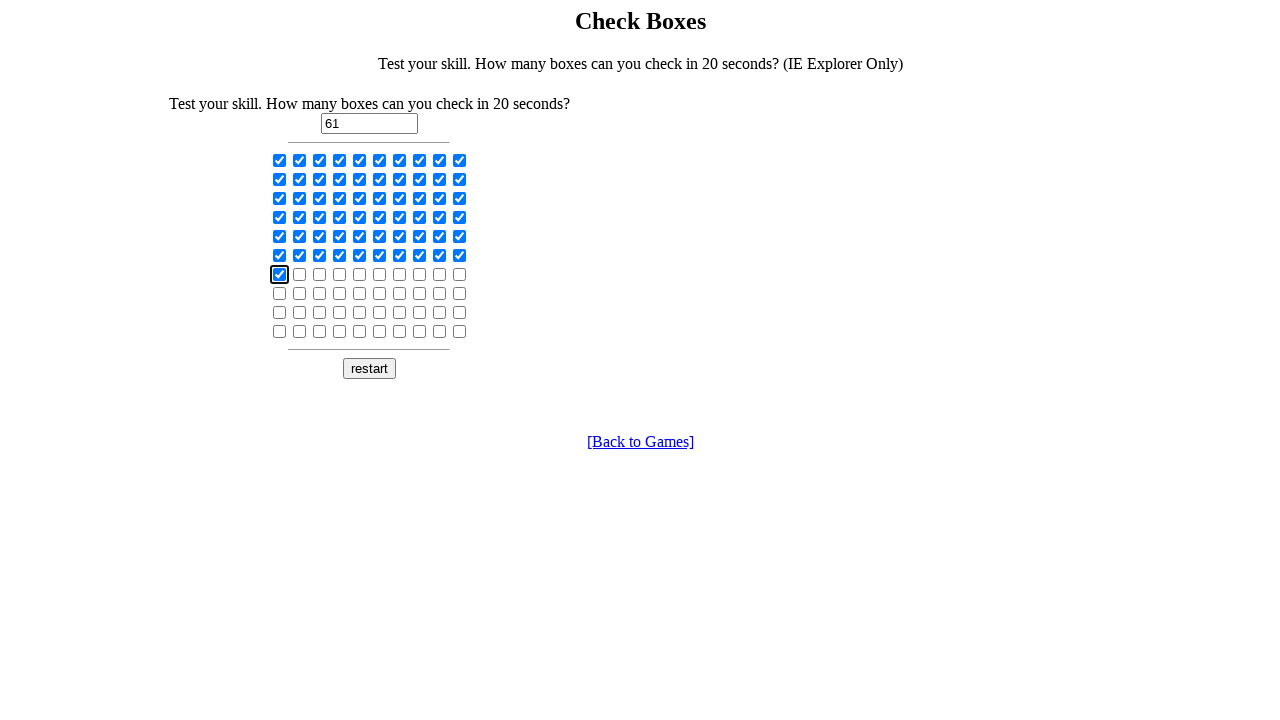

Checked a checkbox using Space key on input[type='checkbox'] >> nth=61
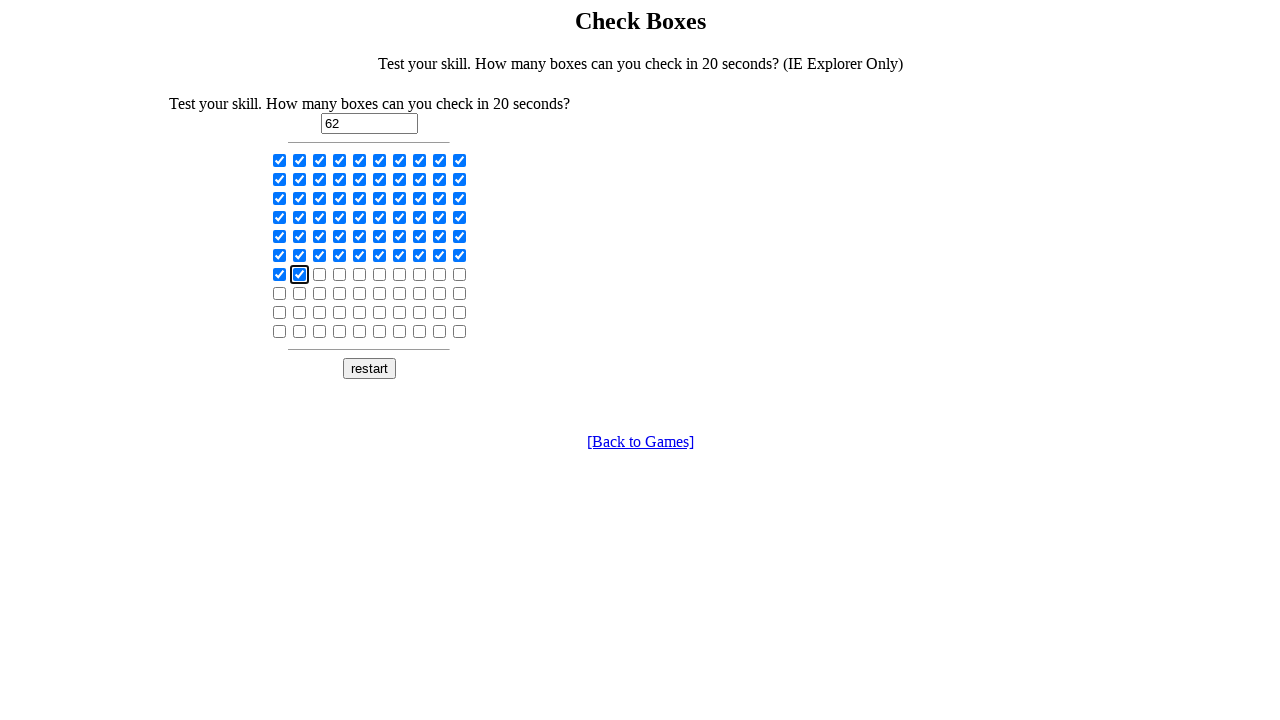

Checked a checkbox using Space key on input[type='checkbox'] >> nth=62
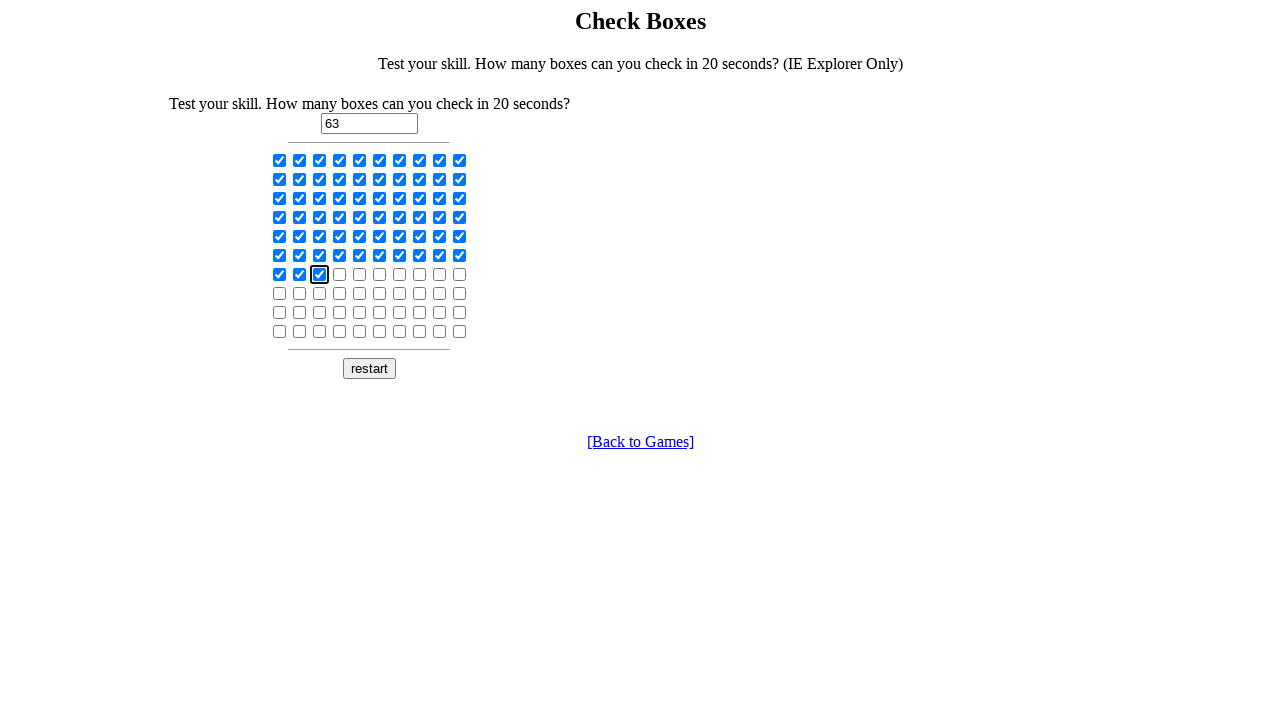

Checked a checkbox using Space key on input[type='checkbox'] >> nth=63
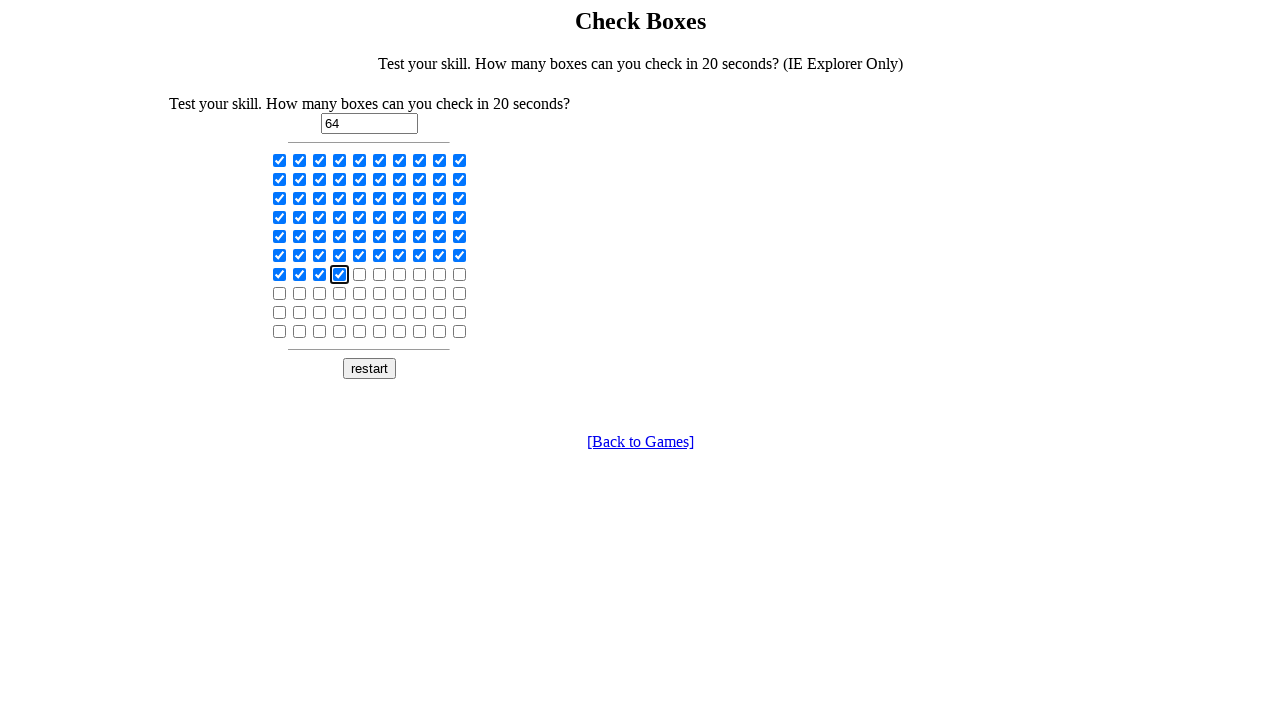

Checked a checkbox using Space key on input[type='checkbox'] >> nth=64
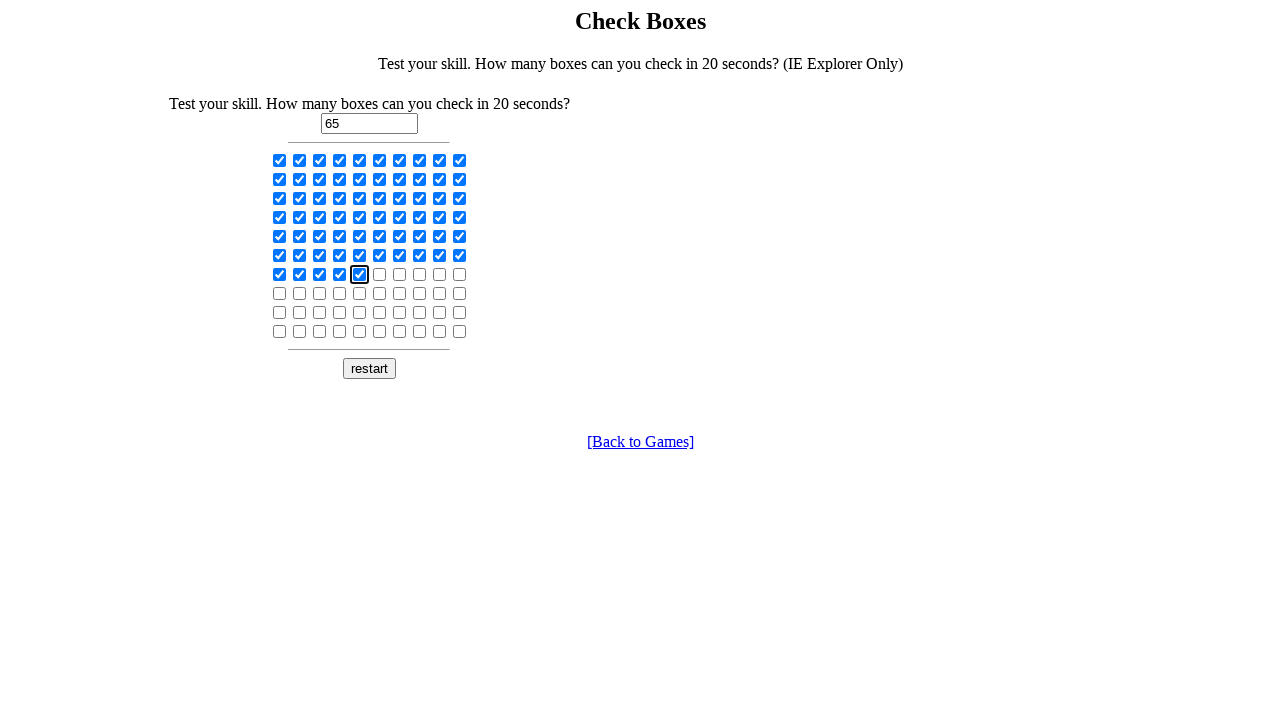

Checked a checkbox using Space key on input[type='checkbox'] >> nth=65
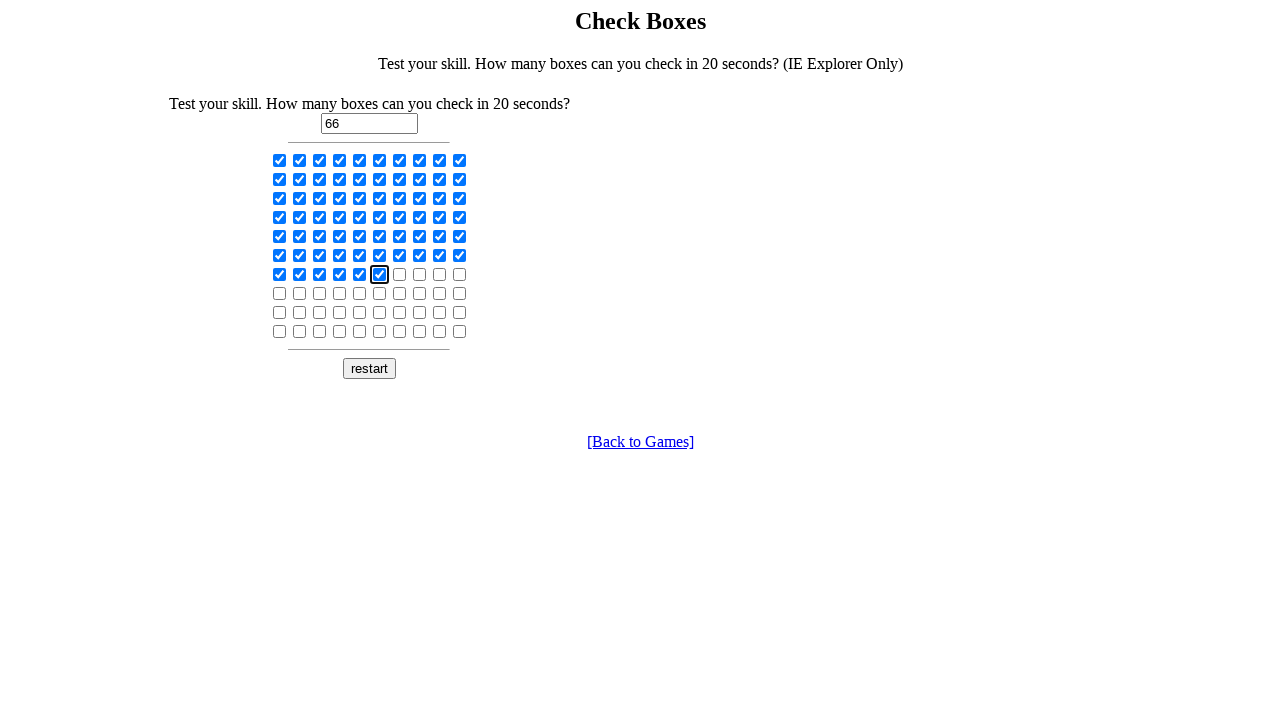

Checked a checkbox using Space key on input[type='checkbox'] >> nth=66
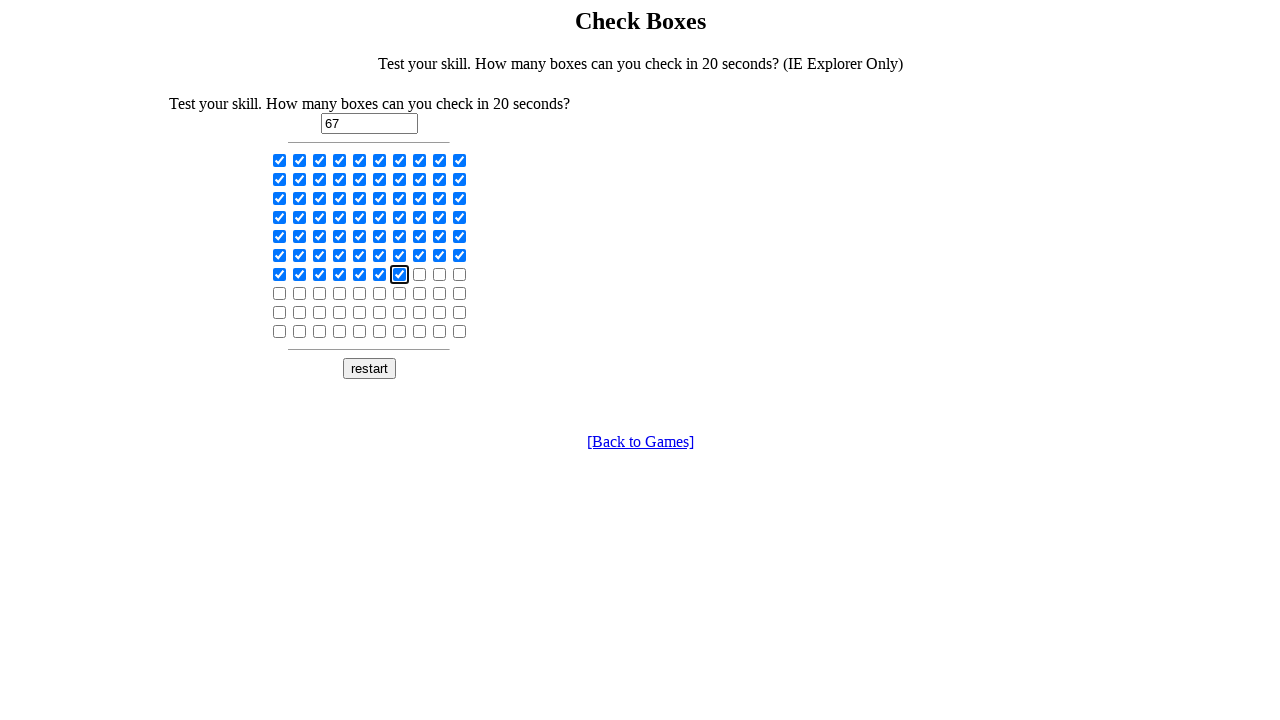

Checked a checkbox using Space key on input[type='checkbox'] >> nth=67
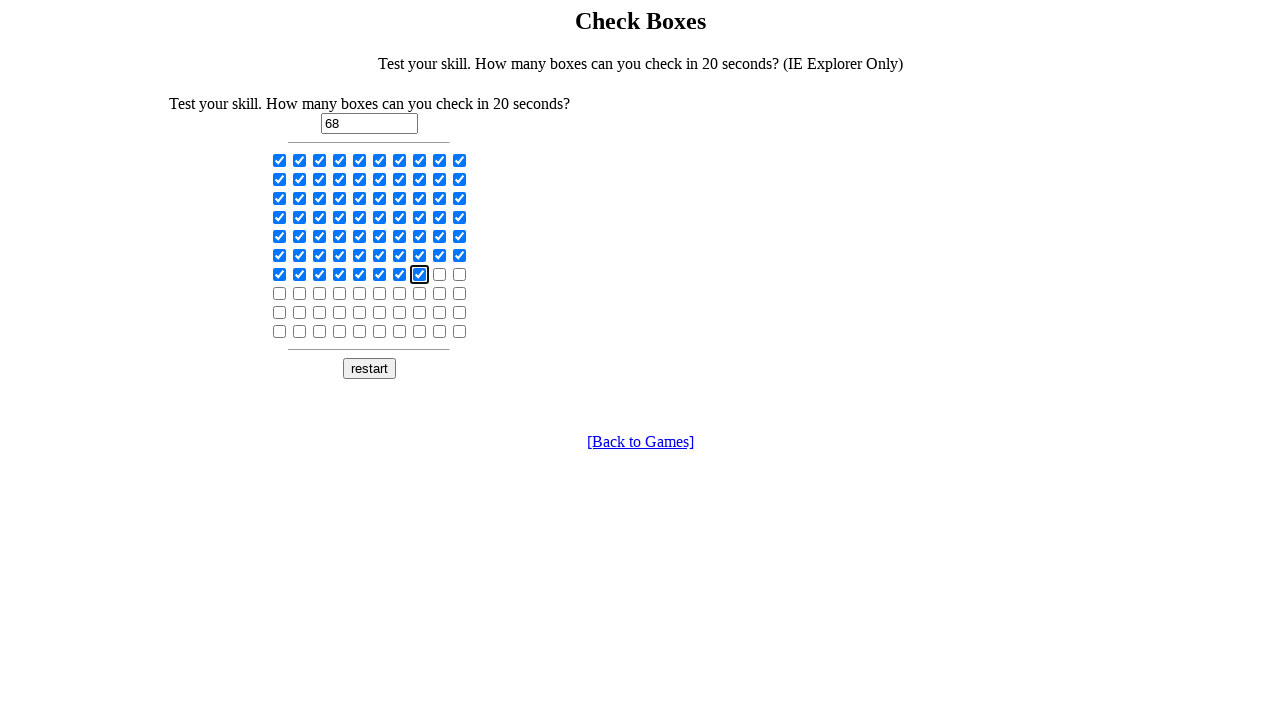

Checked a checkbox using Space key on input[type='checkbox'] >> nth=68
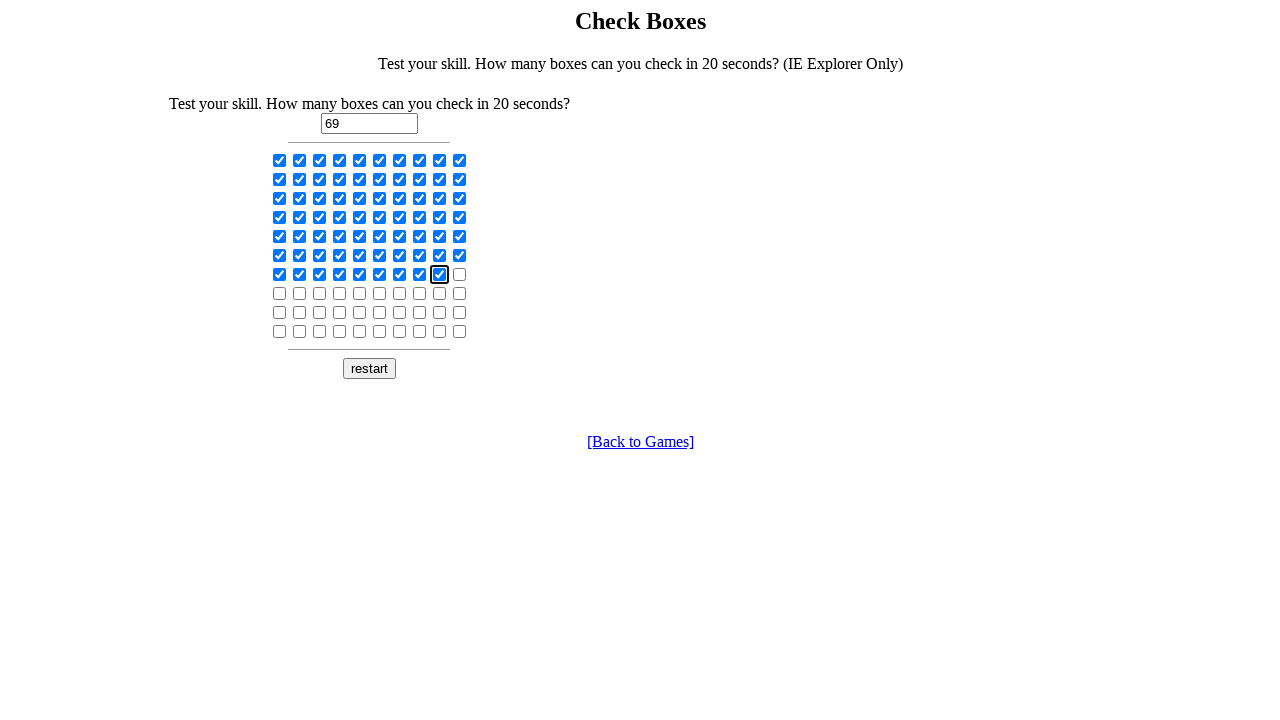

Checked a checkbox using Space key on input[type='checkbox'] >> nth=69
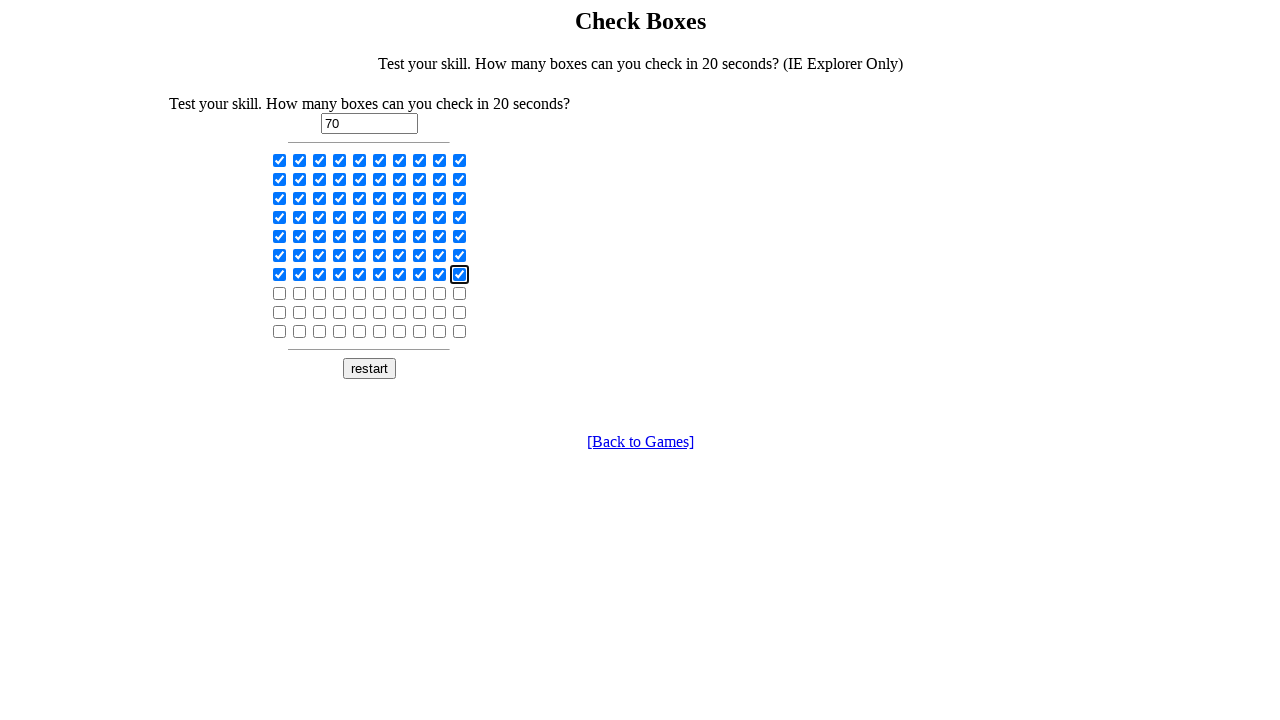

Checked a checkbox using Space key on input[type='checkbox'] >> nth=70
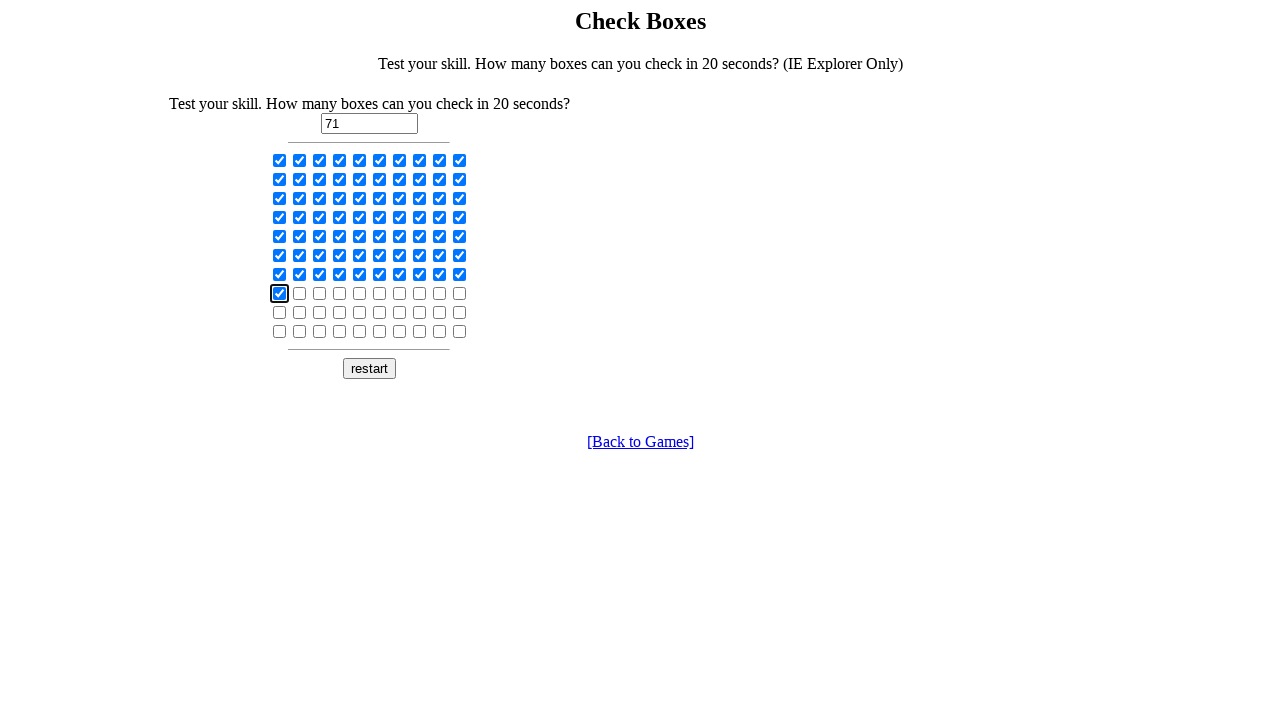

Checked a checkbox using Space key on input[type='checkbox'] >> nth=71
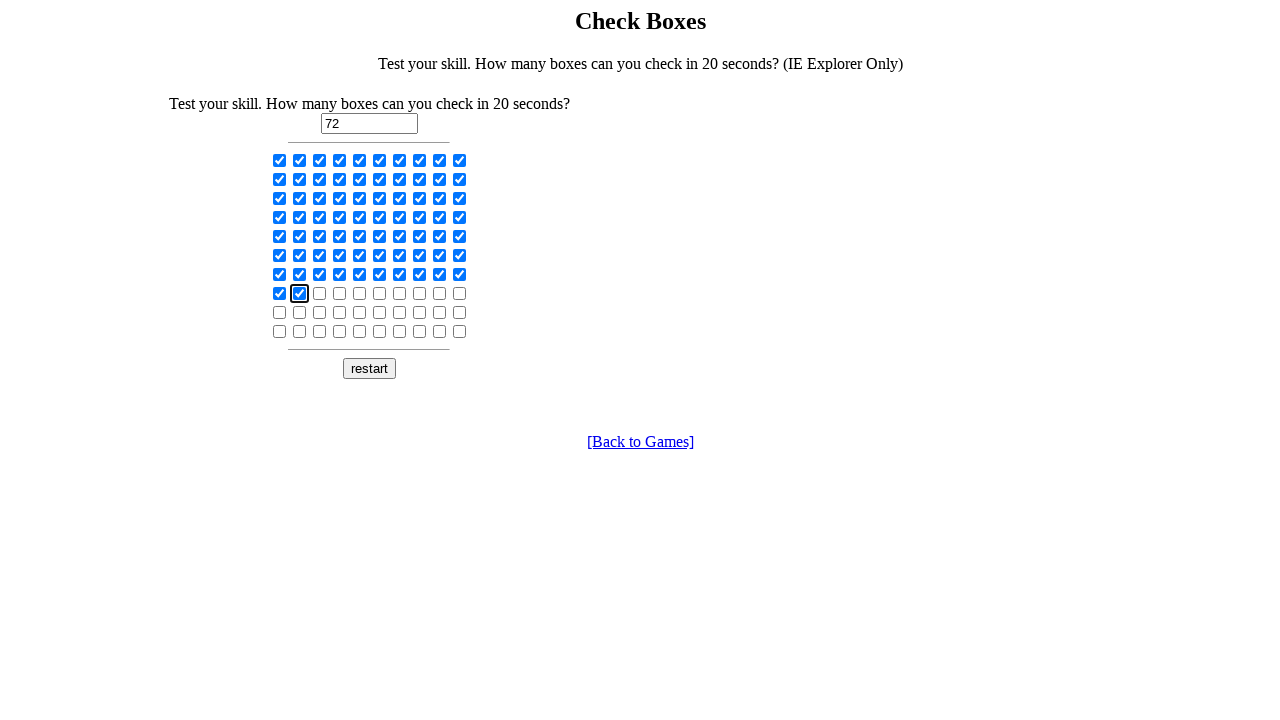

Checked a checkbox using Space key on input[type='checkbox'] >> nth=72
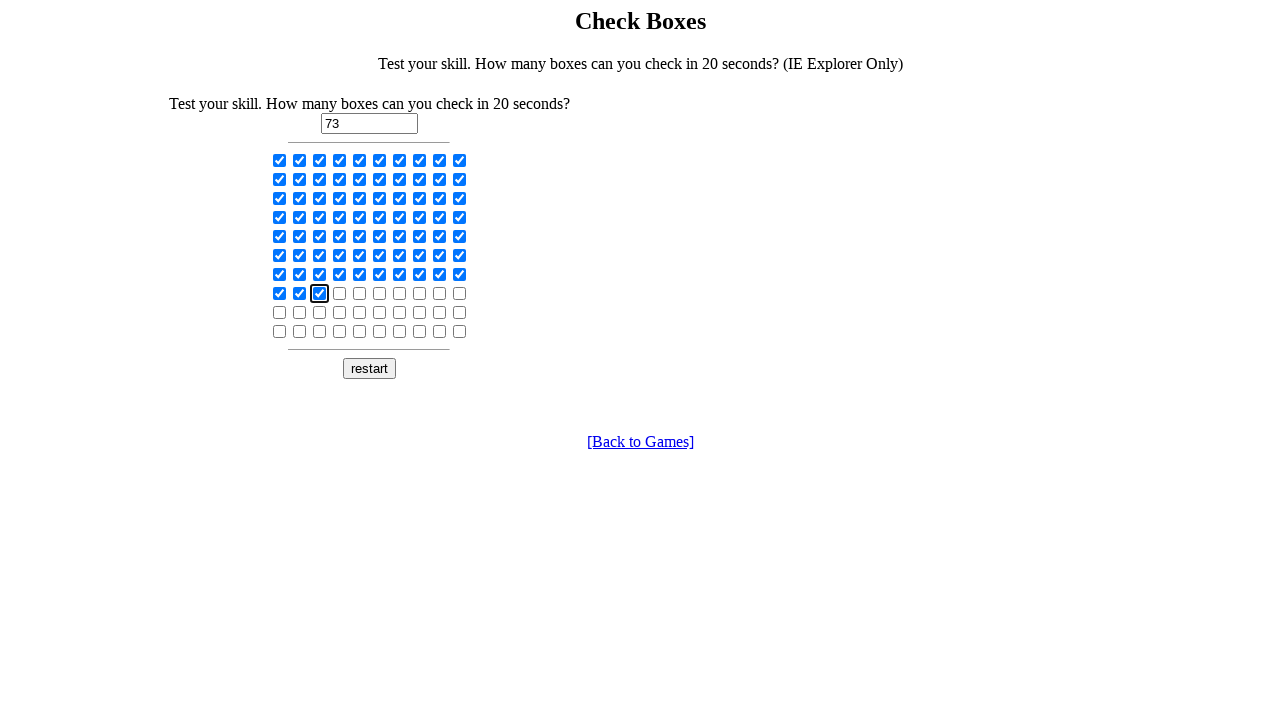

Checked a checkbox using Space key on input[type='checkbox'] >> nth=73
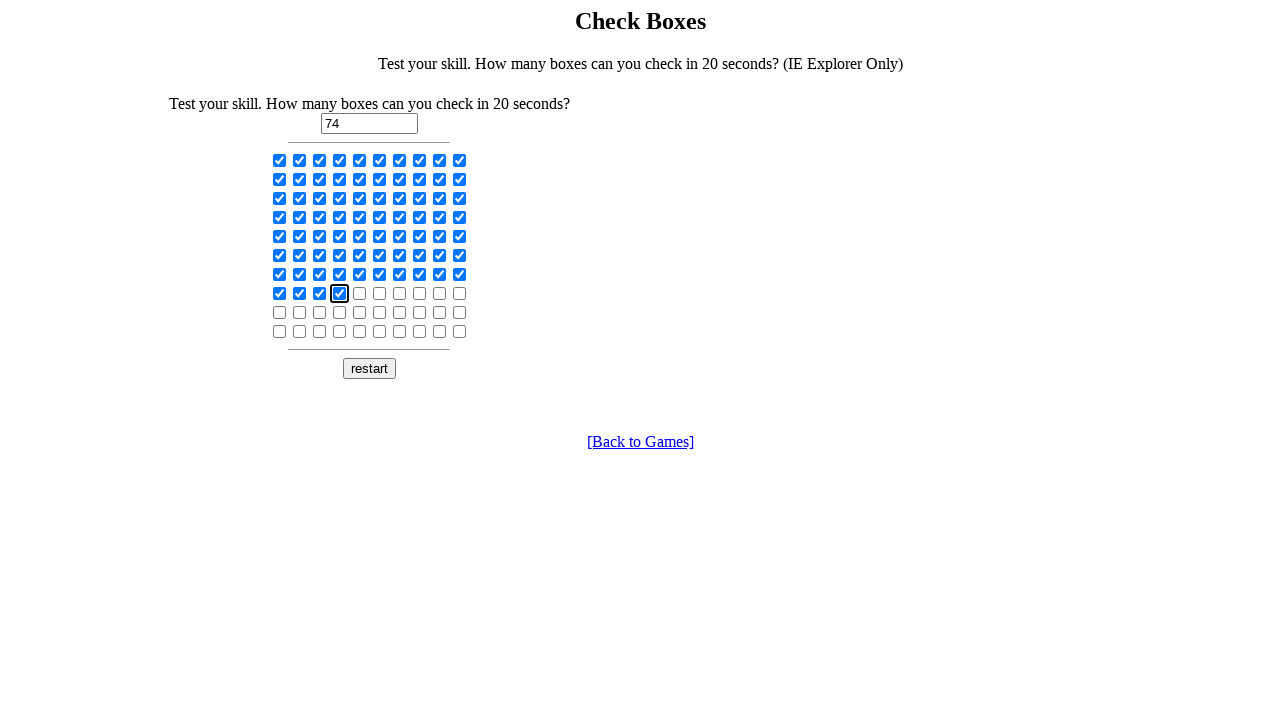

Checked a checkbox using Space key on input[type='checkbox'] >> nth=74
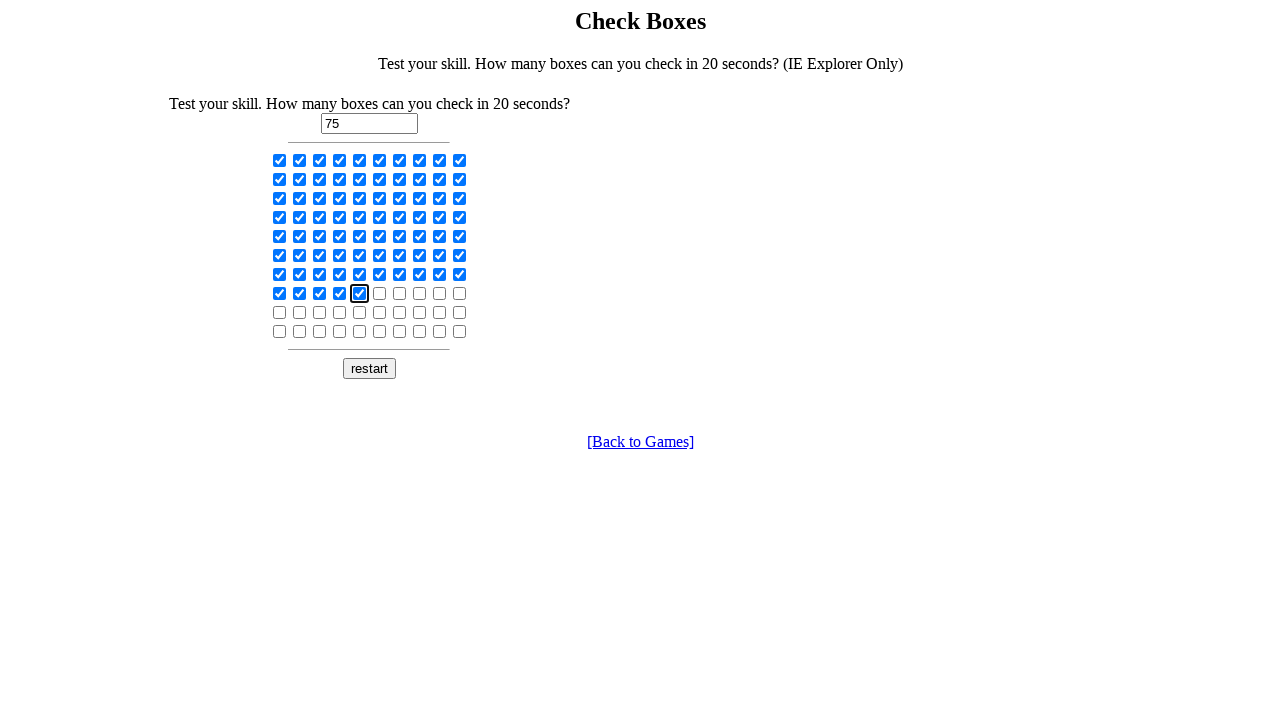

Checked a checkbox using Space key on input[type='checkbox'] >> nth=75
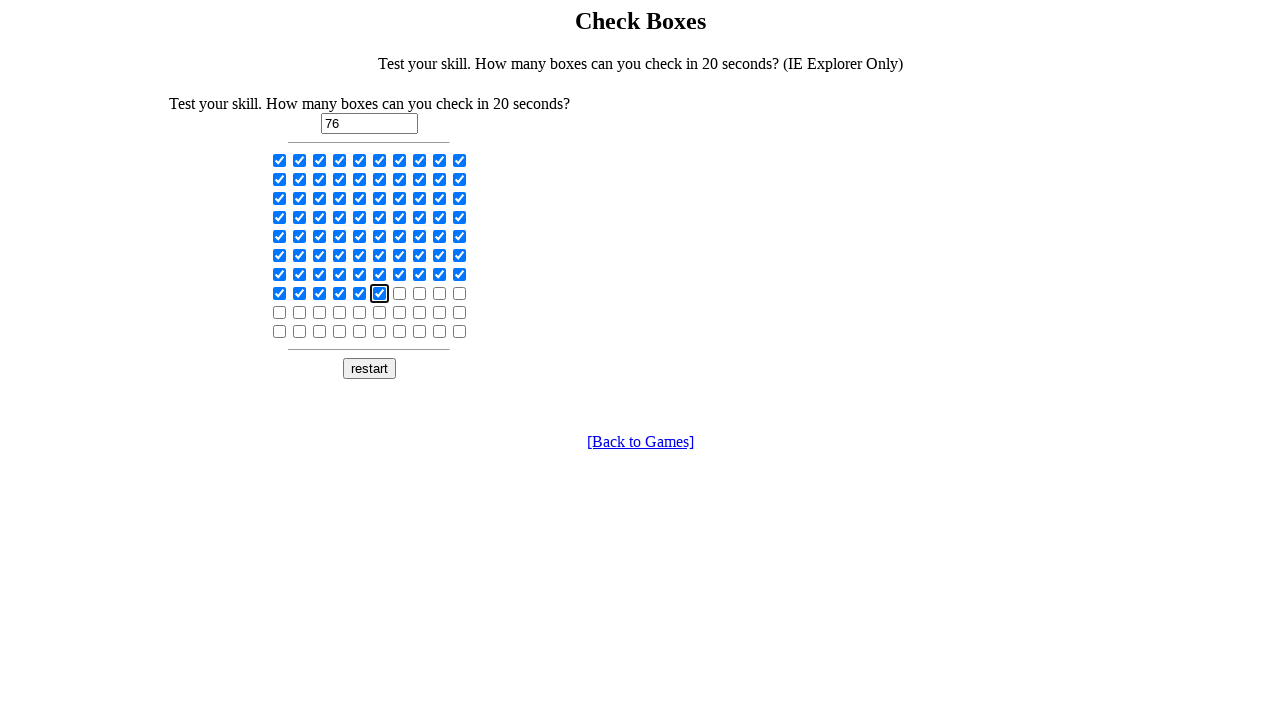

Checked a checkbox using Space key on input[type='checkbox'] >> nth=76
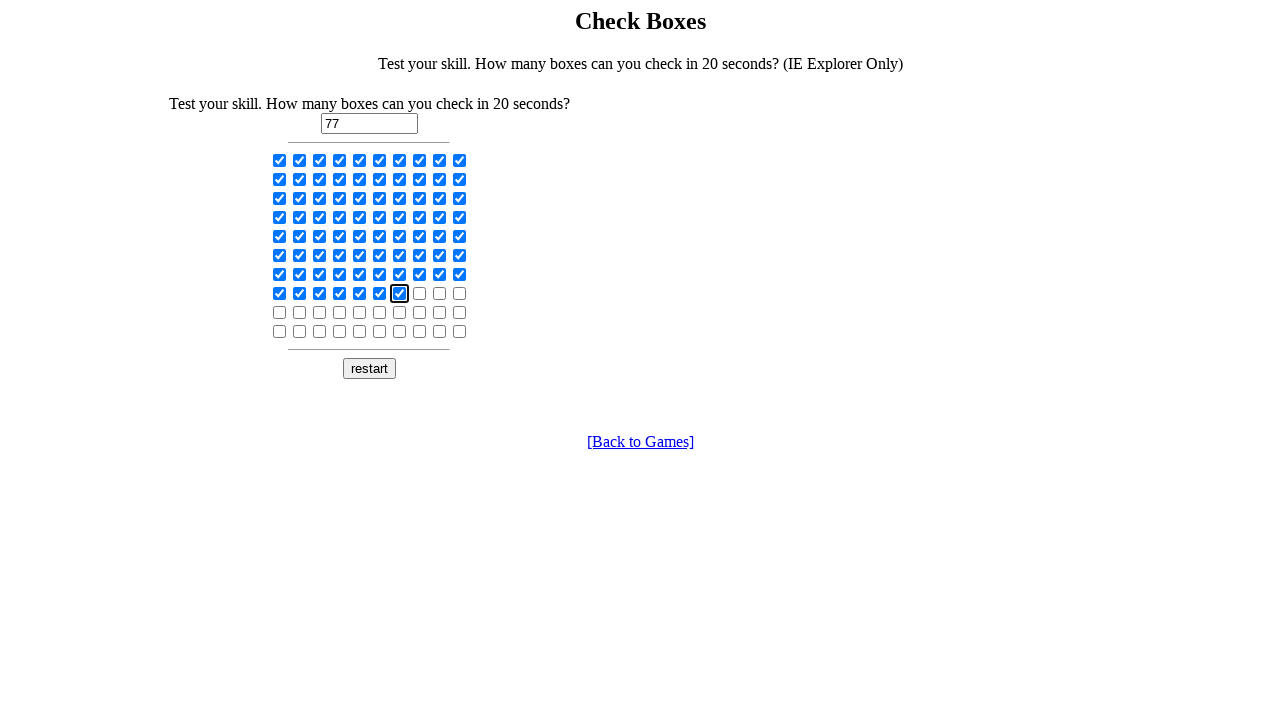

Checked a checkbox using Space key on input[type='checkbox'] >> nth=77
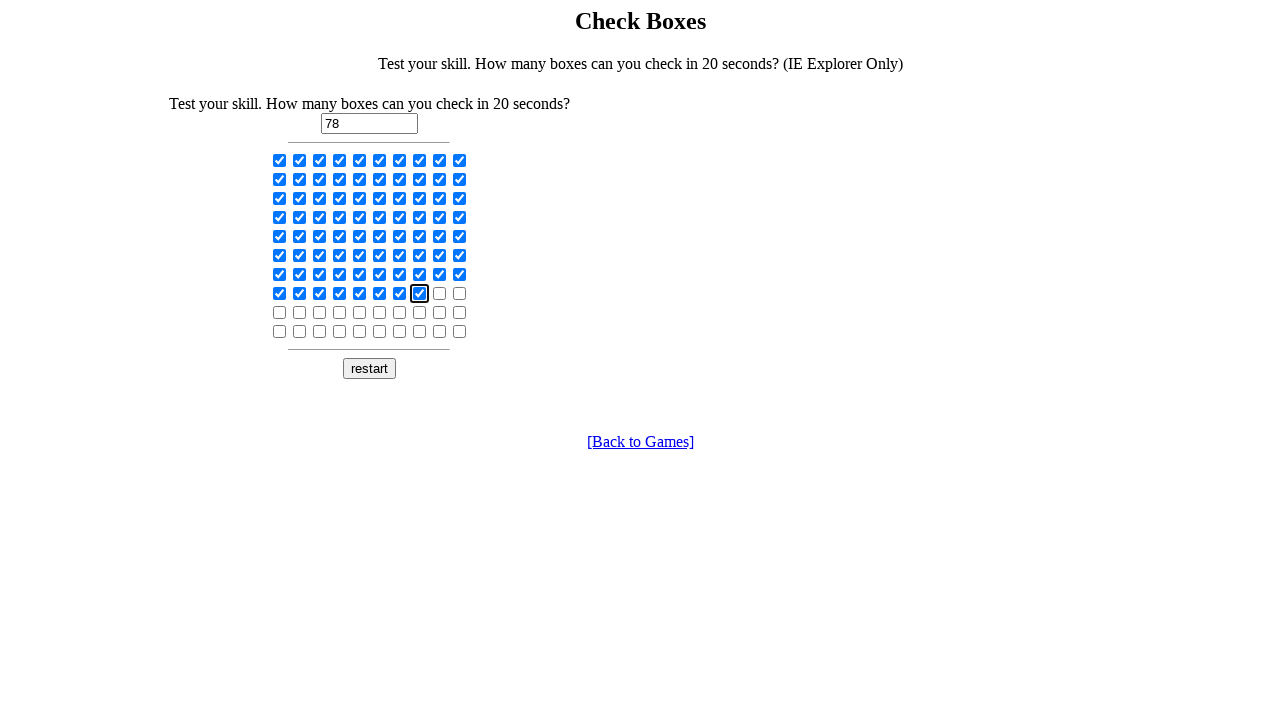

Checked a checkbox using Space key on input[type='checkbox'] >> nth=78
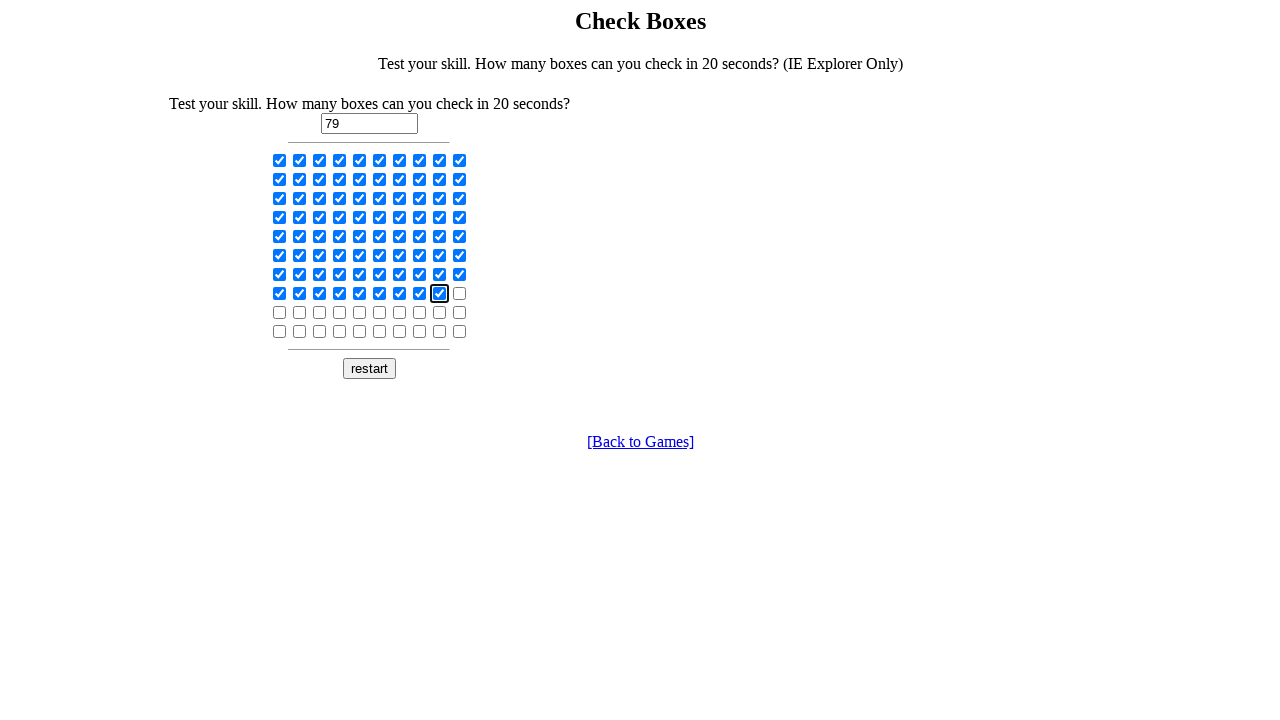

Checked a checkbox using Space key on input[type='checkbox'] >> nth=79
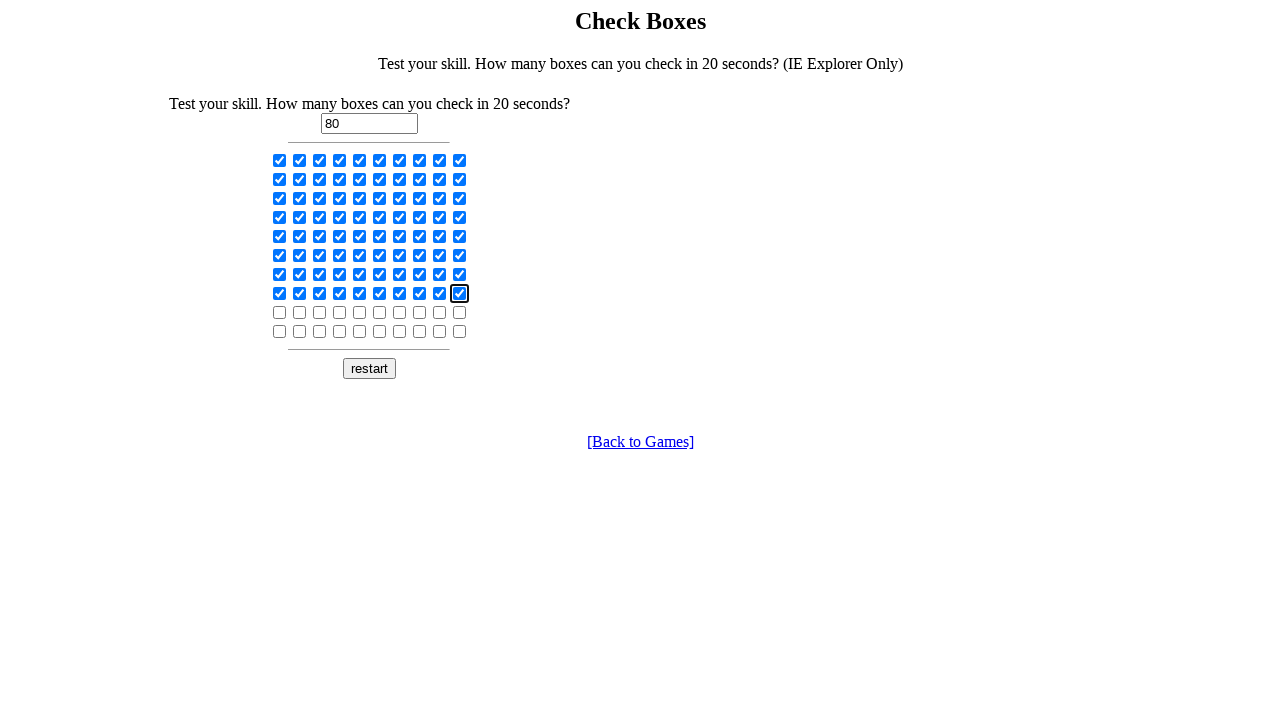

Checked a checkbox using Space key on input[type='checkbox'] >> nth=80
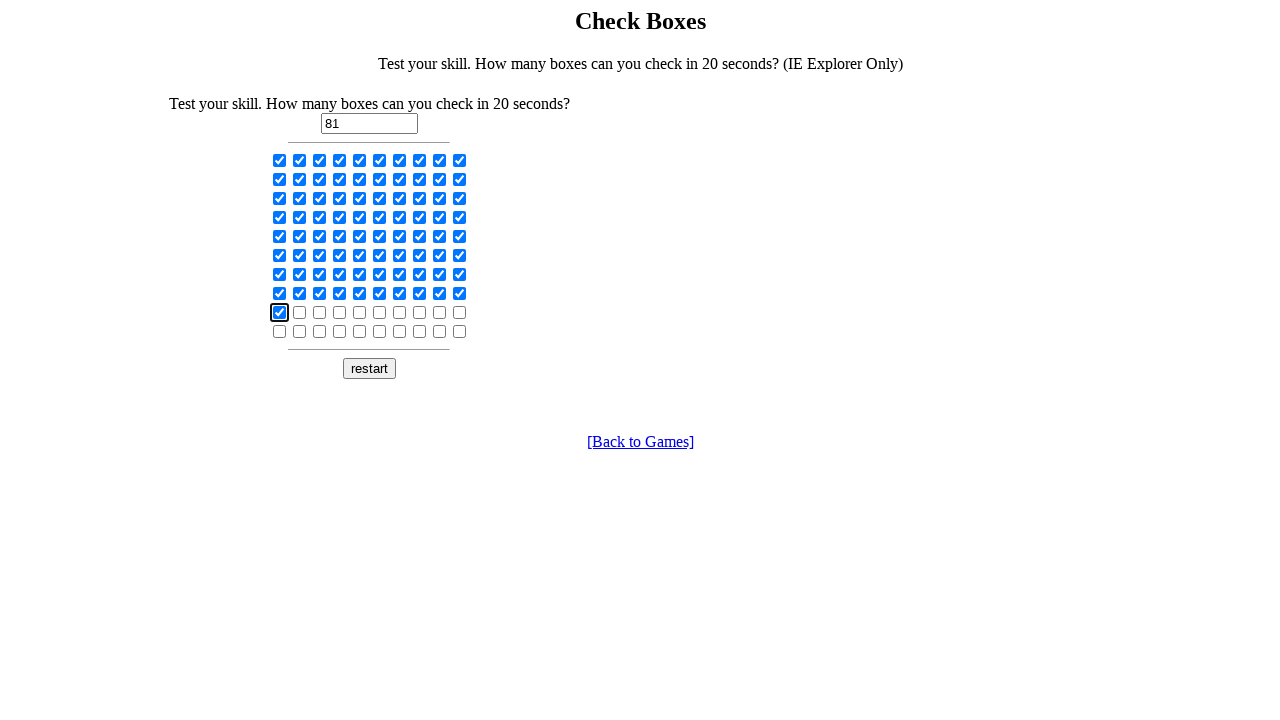

Checked a checkbox using Space key on input[type='checkbox'] >> nth=81
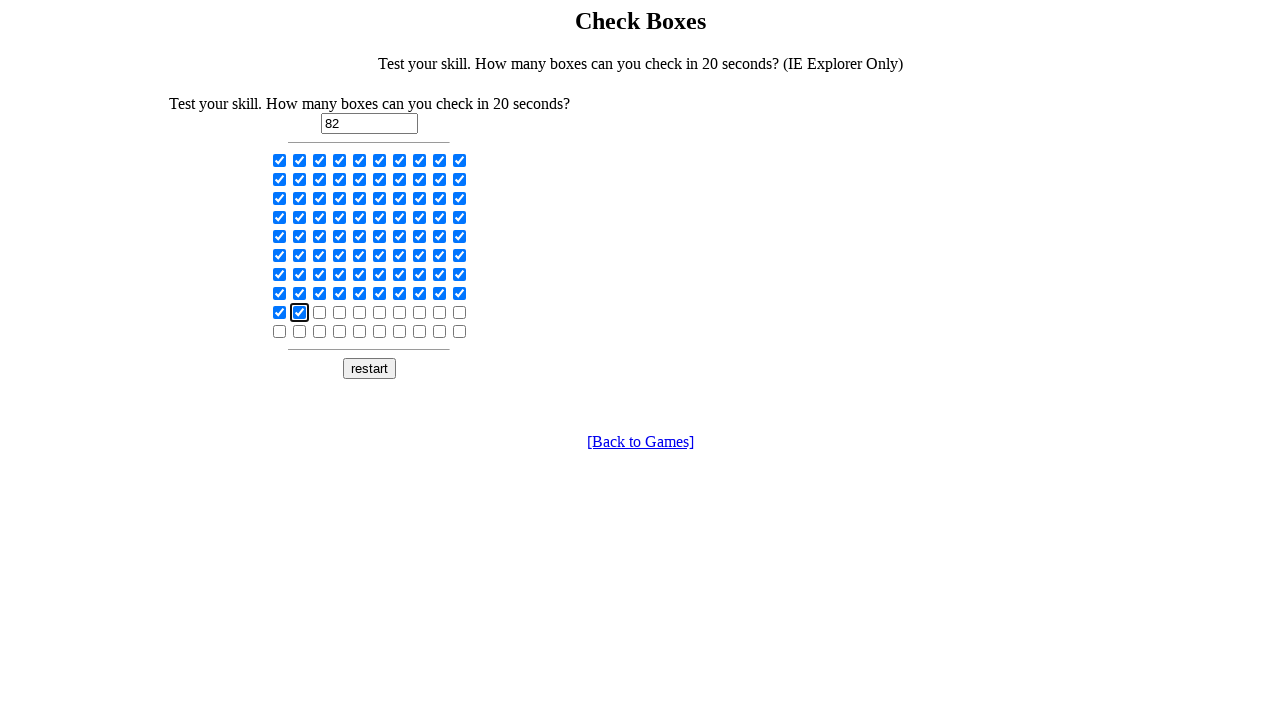

Checked a checkbox using Space key on input[type='checkbox'] >> nth=82
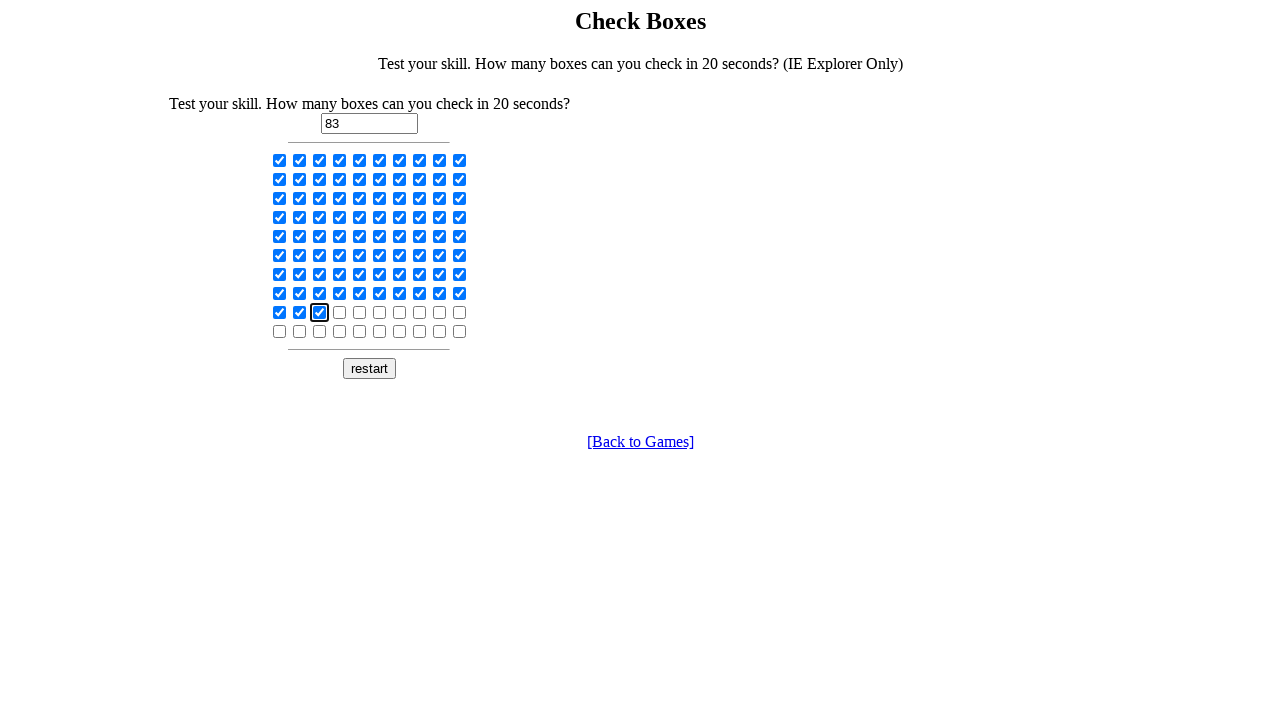

Checked a checkbox using Space key on input[type='checkbox'] >> nth=83
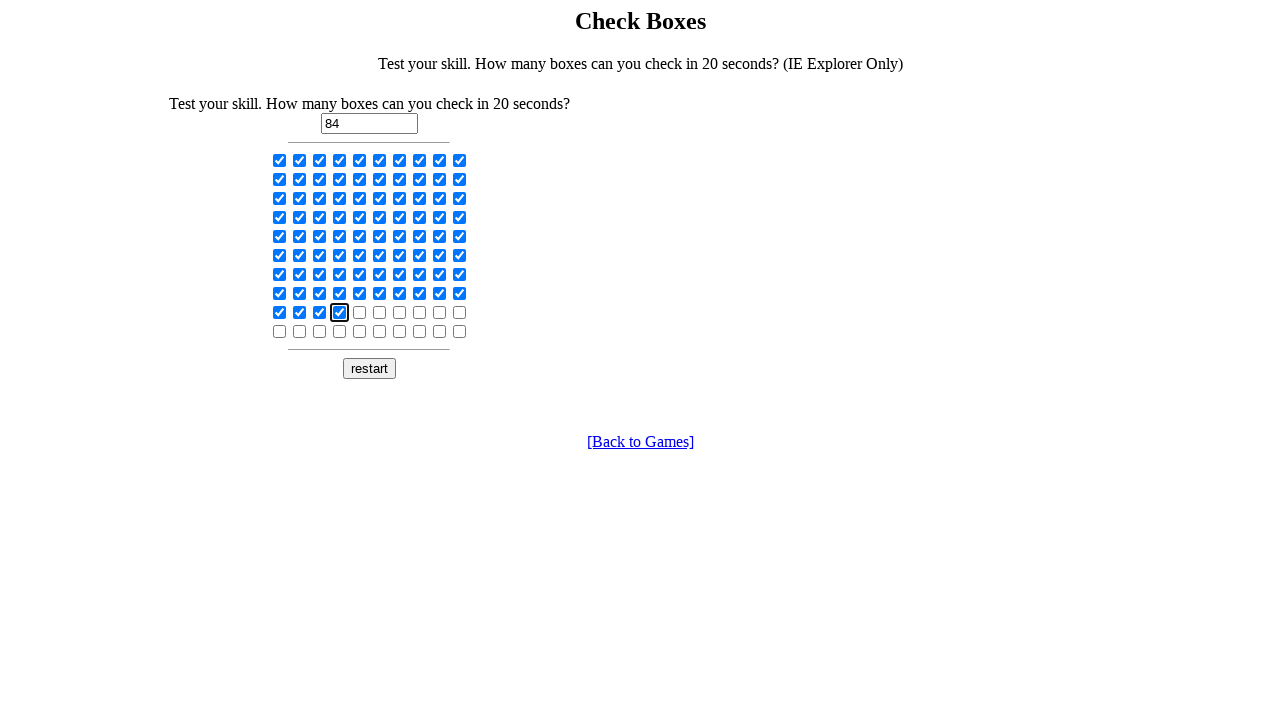

Checked a checkbox using Space key on input[type='checkbox'] >> nth=84
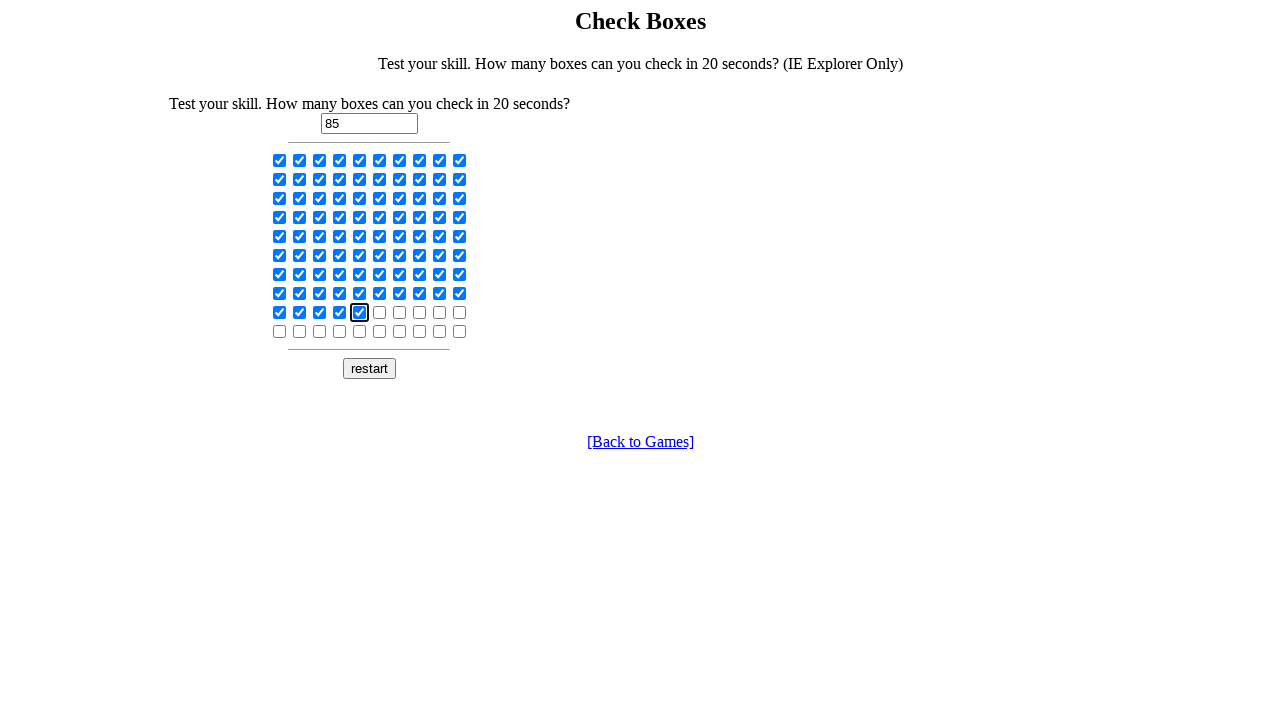

Checked a checkbox using Space key on input[type='checkbox'] >> nth=85
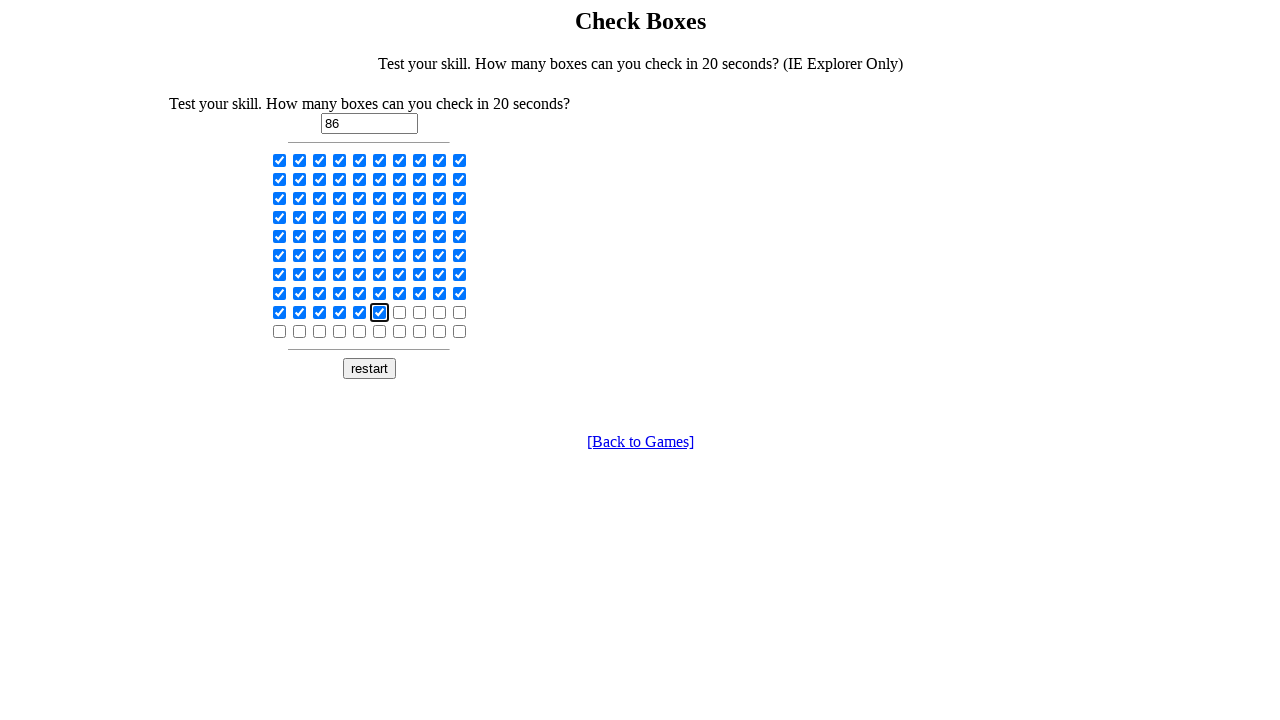

Checked a checkbox using Space key on input[type='checkbox'] >> nth=86
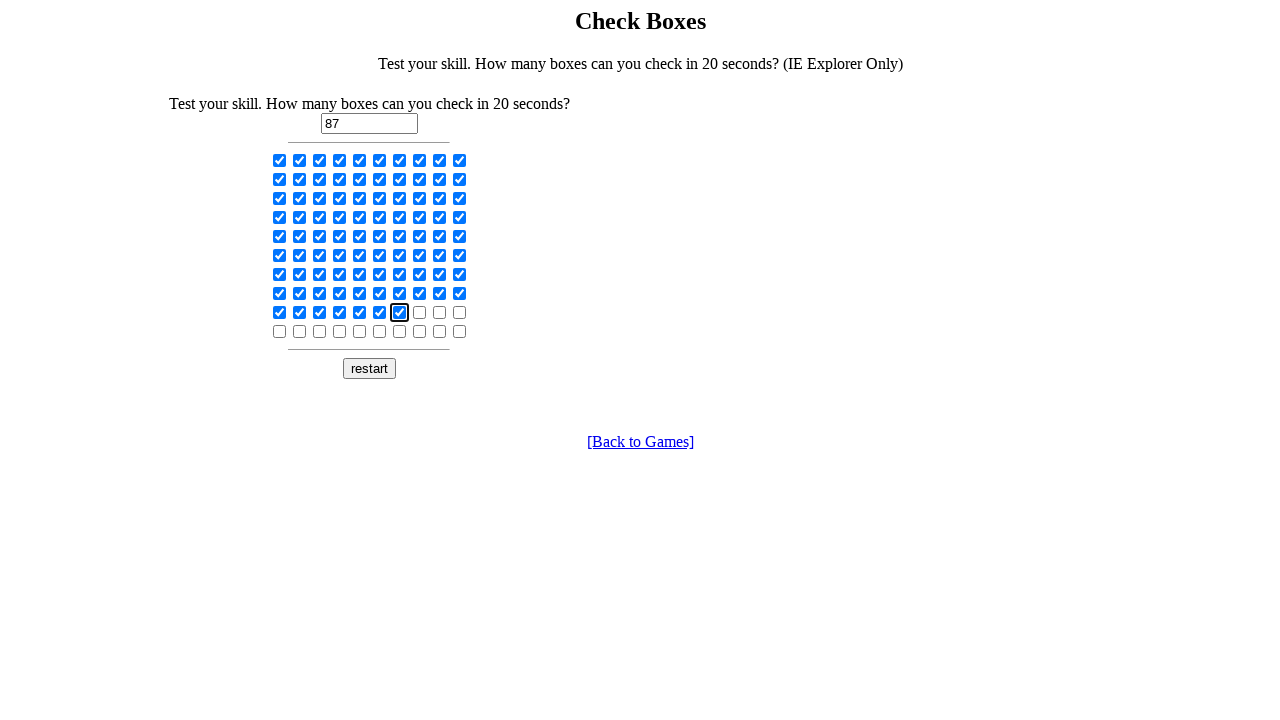

Checked a checkbox using Space key on input[type='checkbox'] >> nth=87
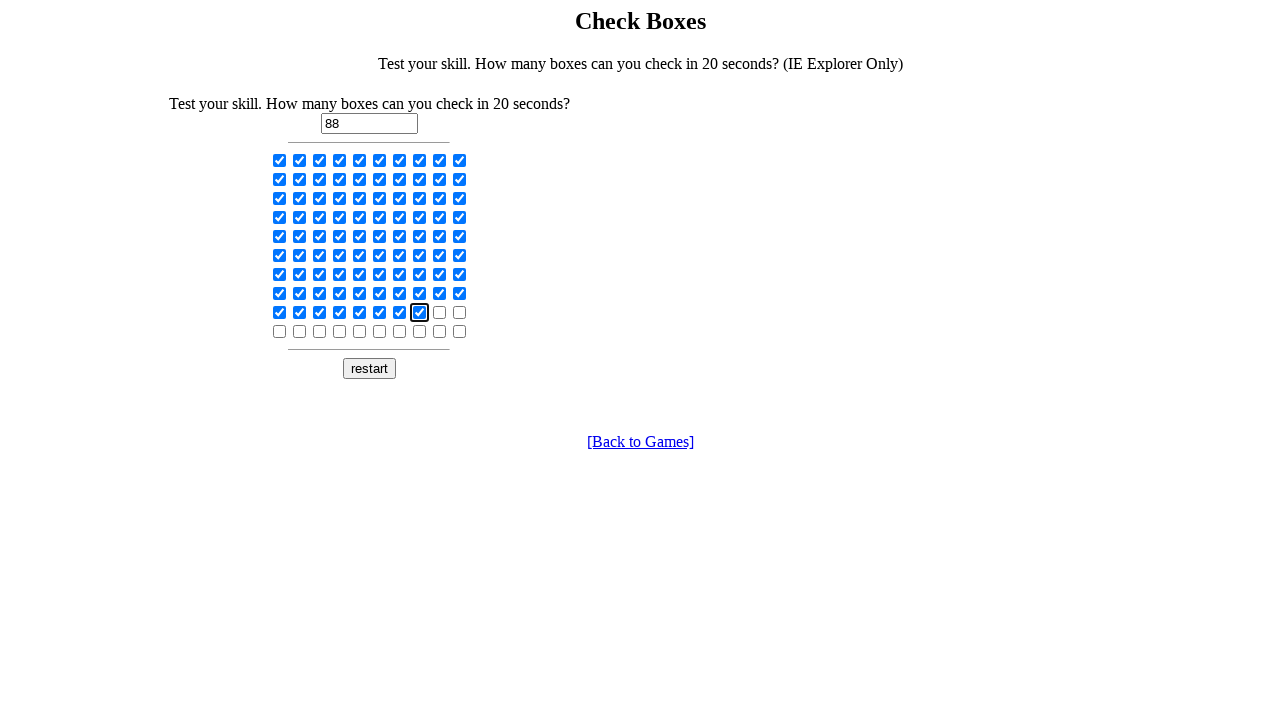

Checked a checkbox using Space key on input[type='checkbox'] >> nth=88
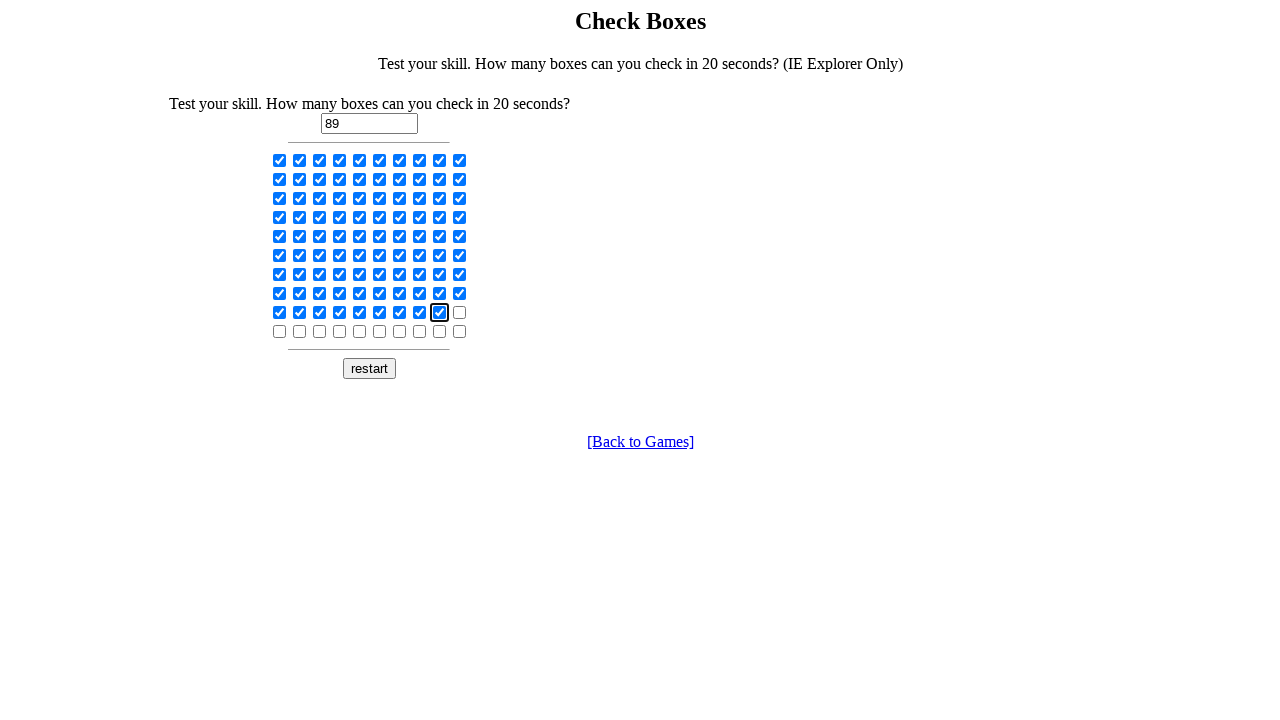

Checked a checkbox using Space key on input[type='checkbox'] >> nth=89
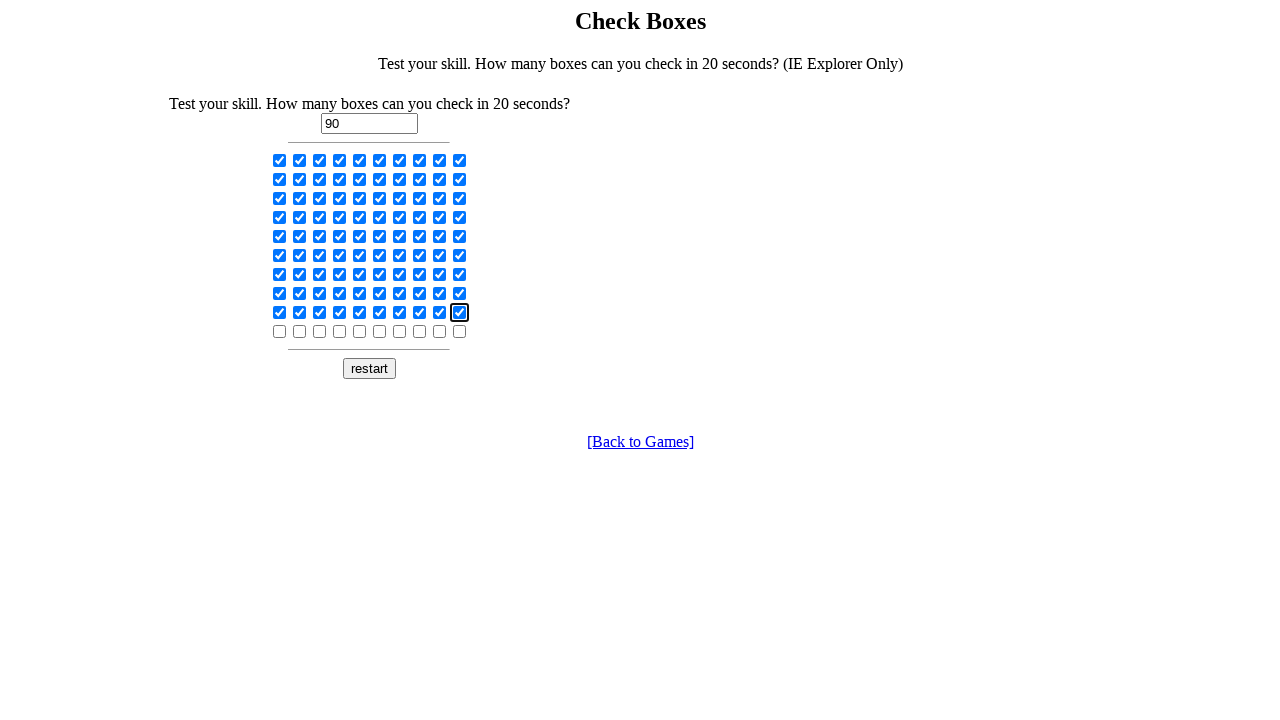

Checked a checkbox using Space key on input[type='checkbox'] >> nth=90
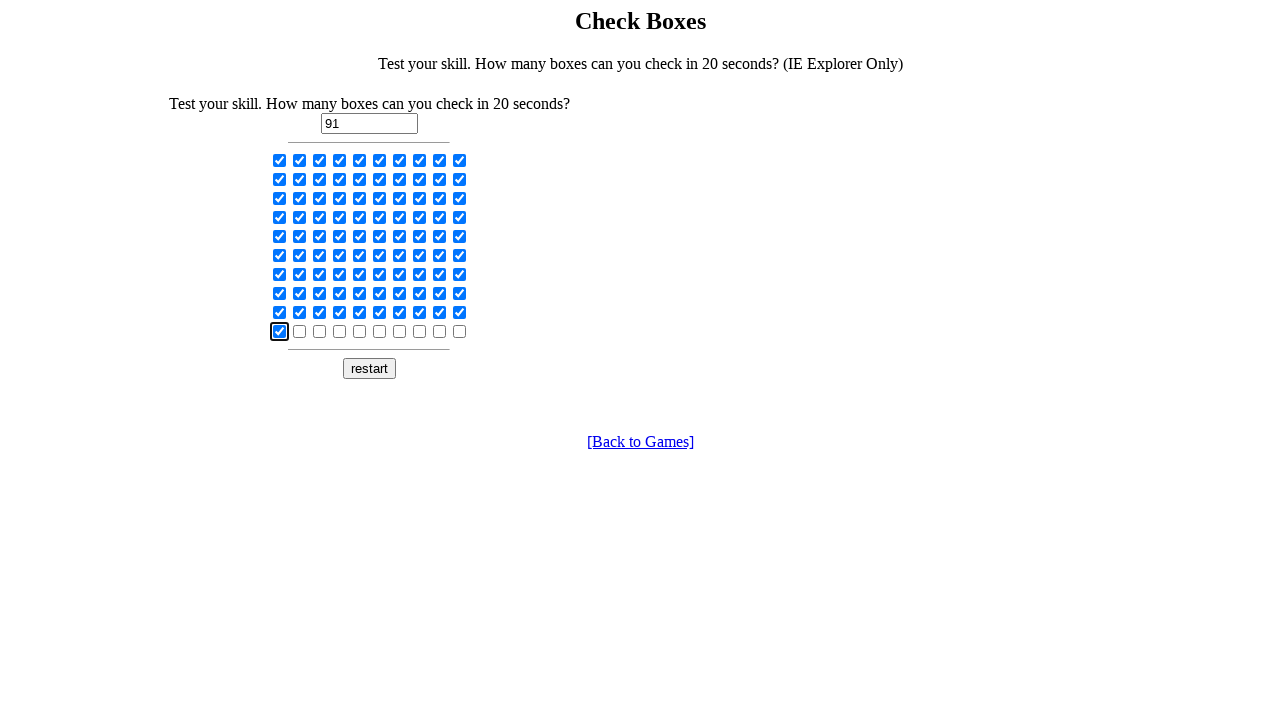

Checked a checkbox using Space key on input[type='checkbox'] >> nth=91
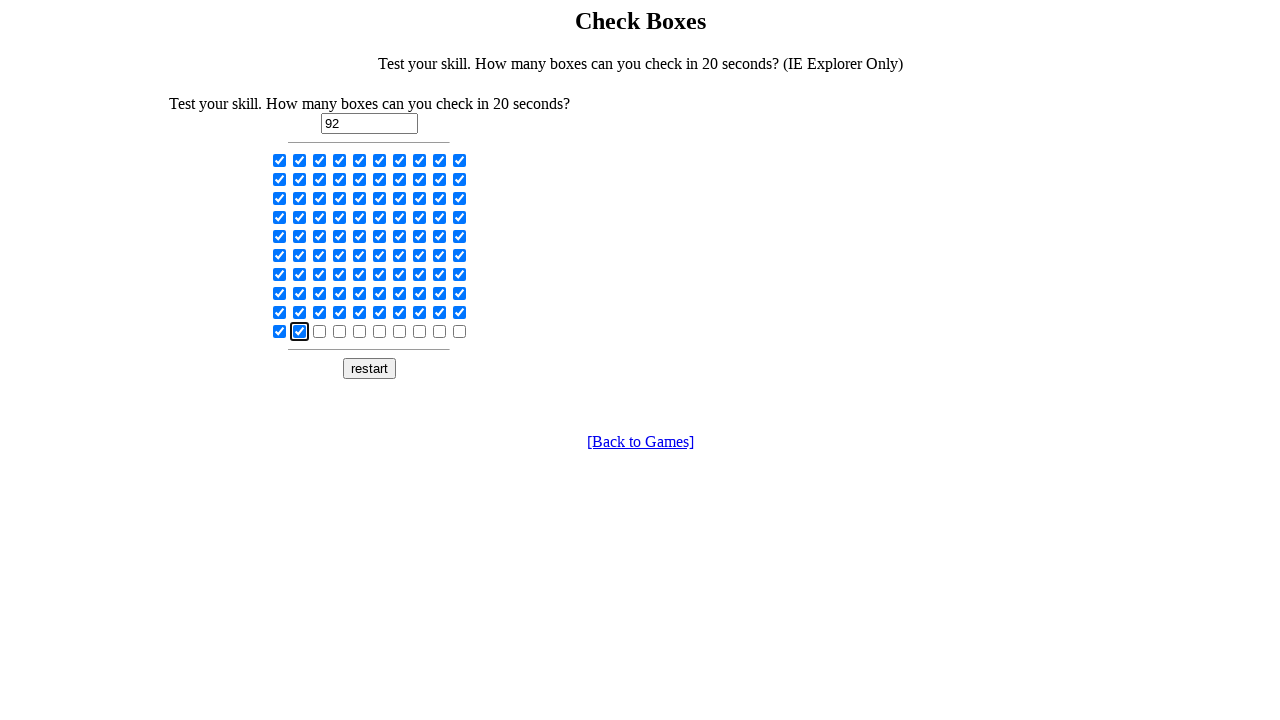

Checked a checkbox using Space key on input[type='checkbox'] >> nth=92
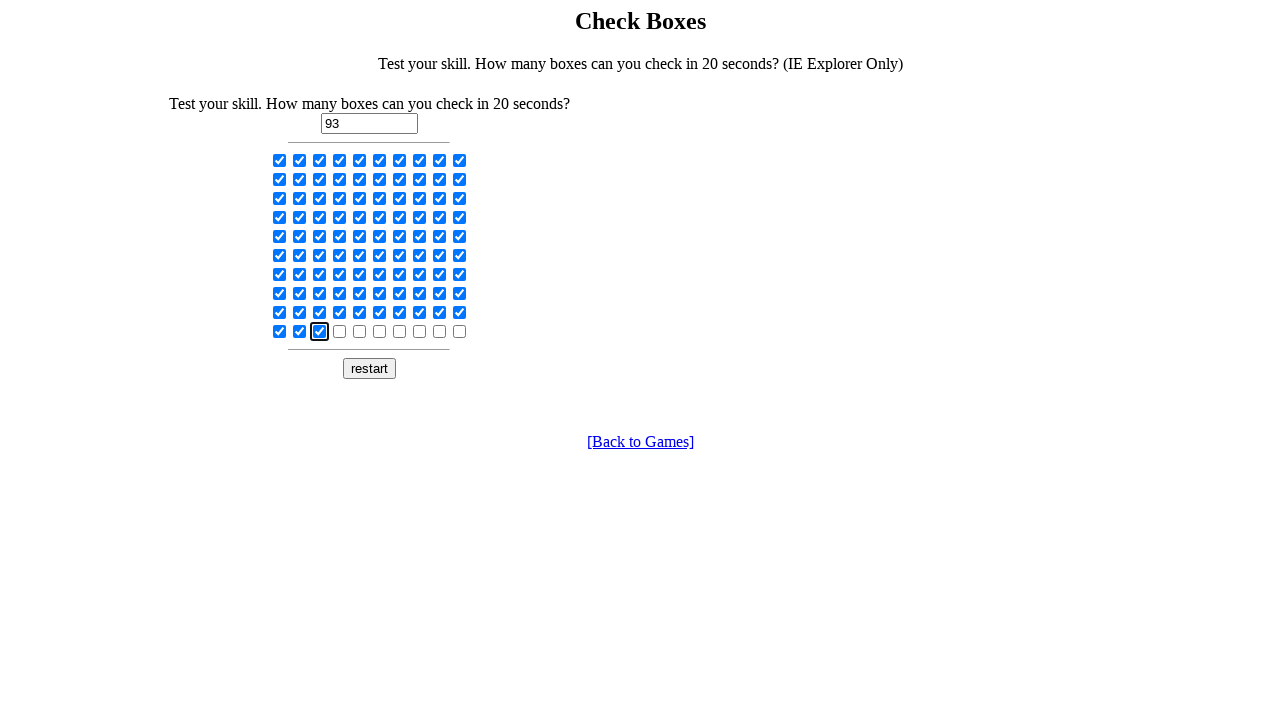

Checked a checkbox using Space key on input[type='checkbox'] >> nth=93
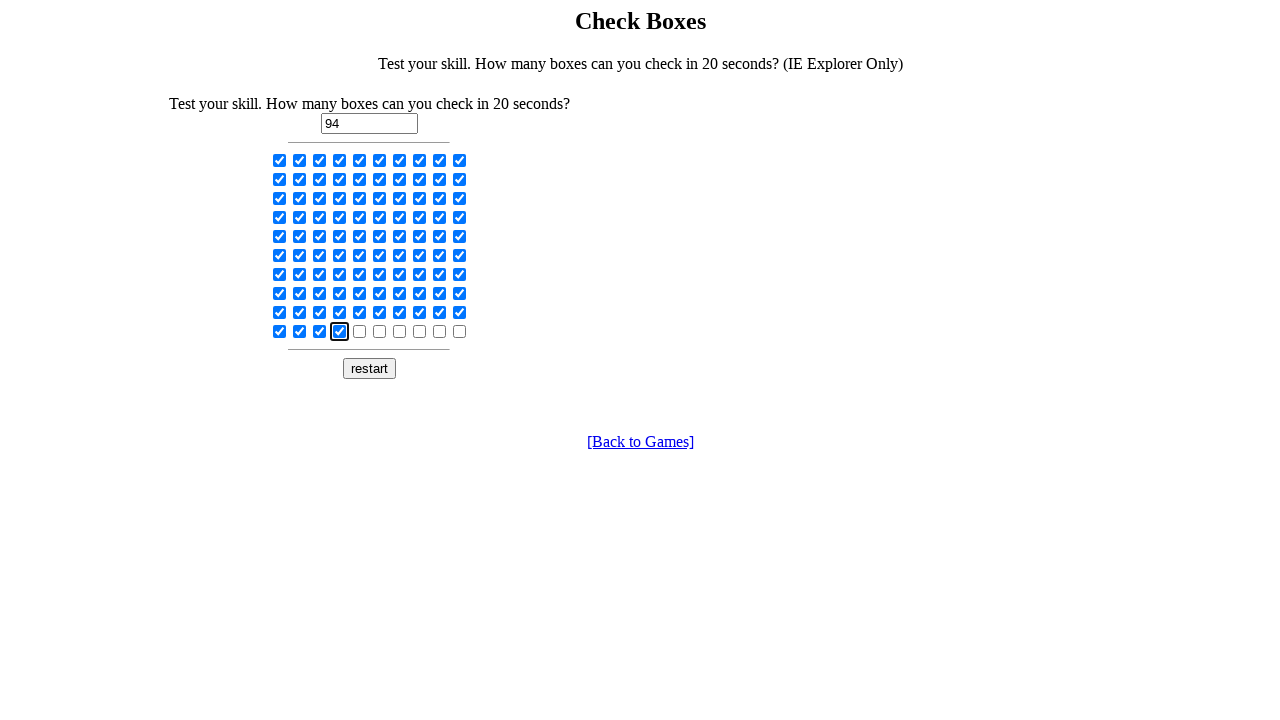

Checked a checkbox using Space key on input[type='checkbox'] >> nth=94
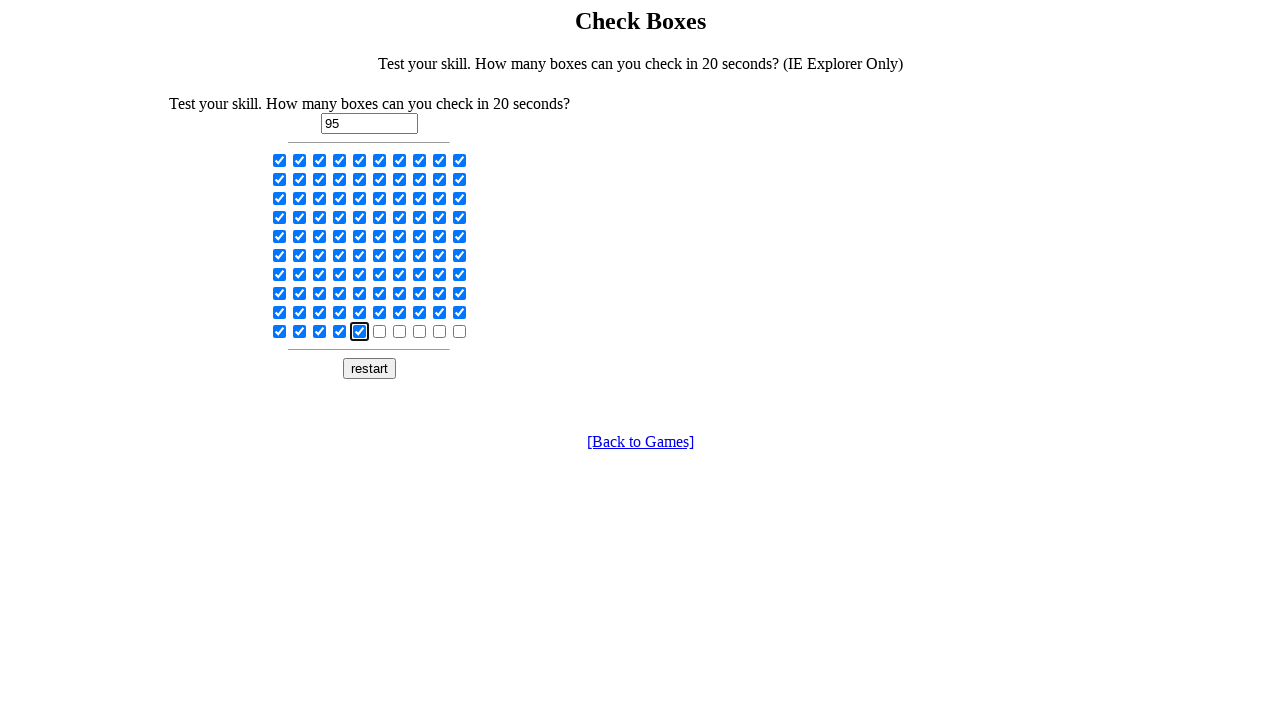

Checked a checkbox using Space key on input[type='checkbox'] >> nth=95
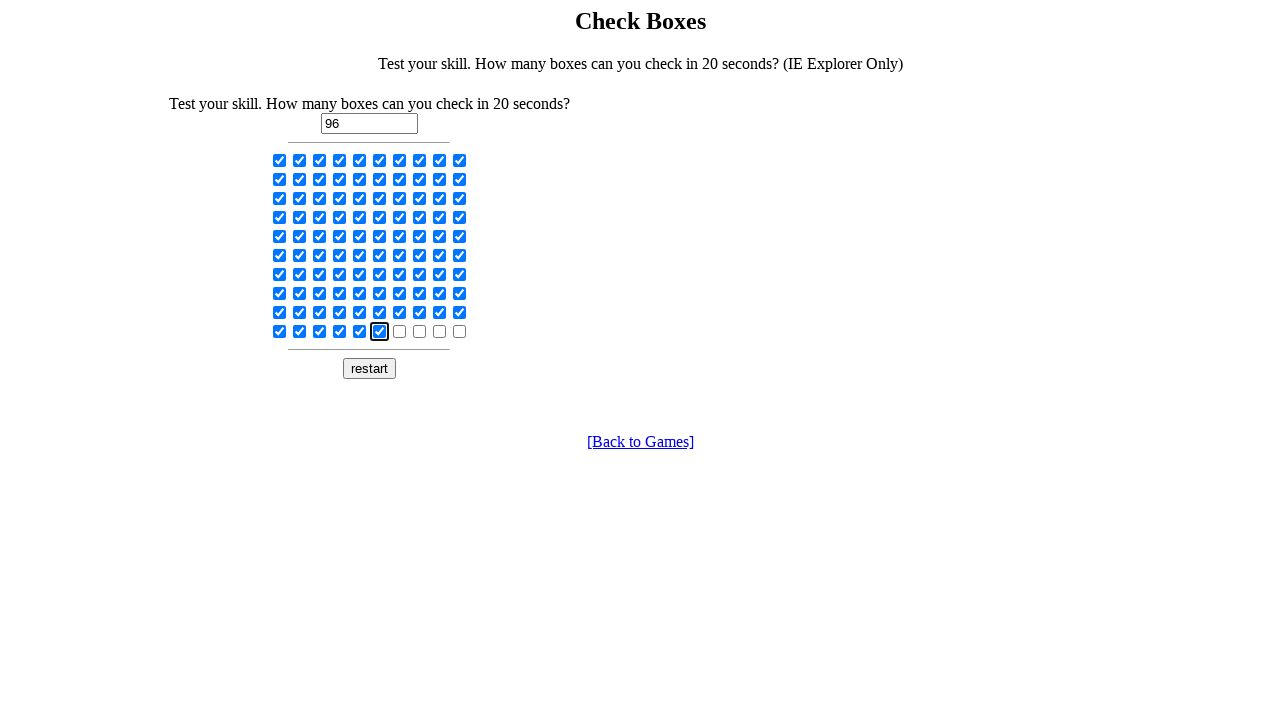

Checked a checkbox using Space key on input[type='checkbox'] >> nth=96
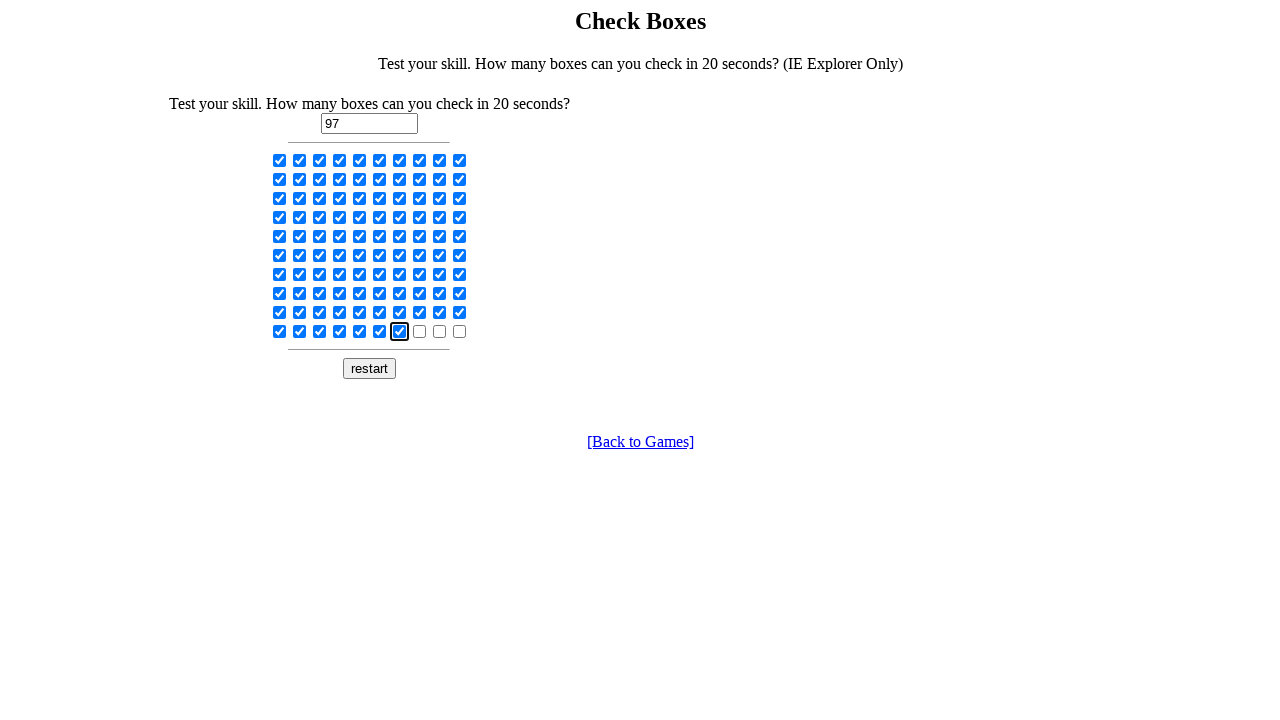

Checked a checkbox using Space key on input[type='checkbox'] >> nth=97
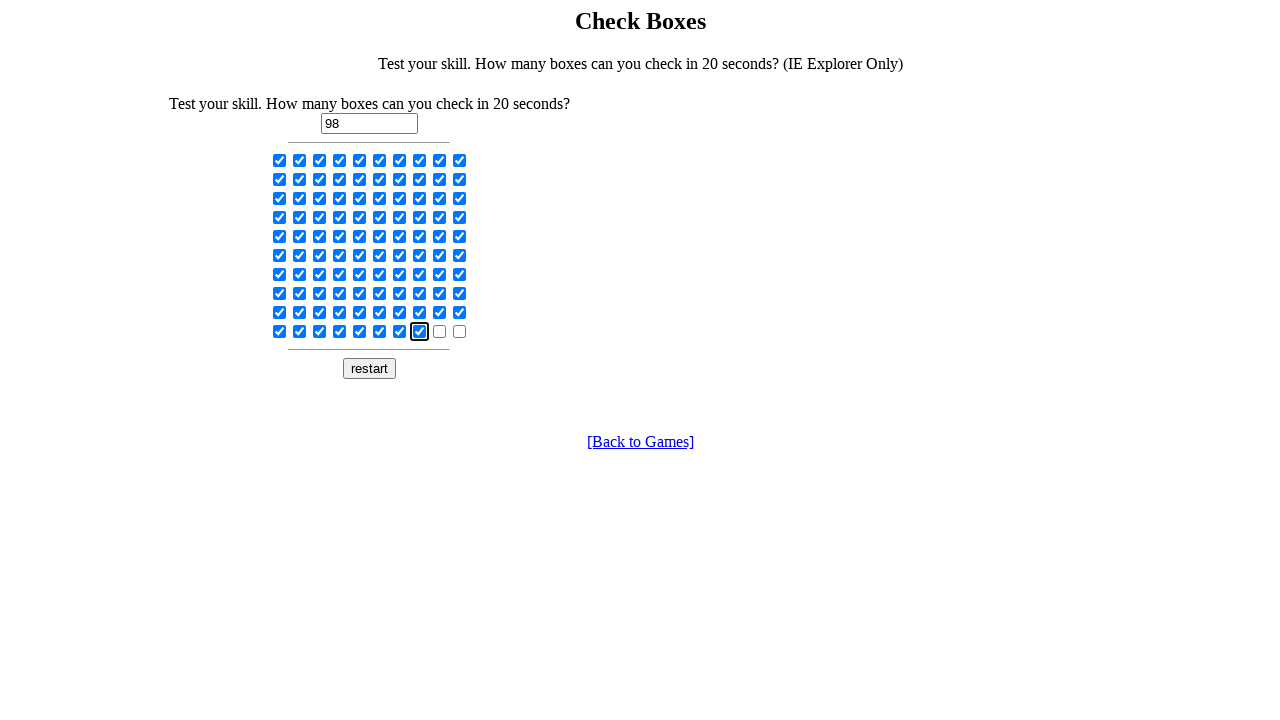

Checked a checkbox using Space key on input[type='checkbox'] >> nth=98
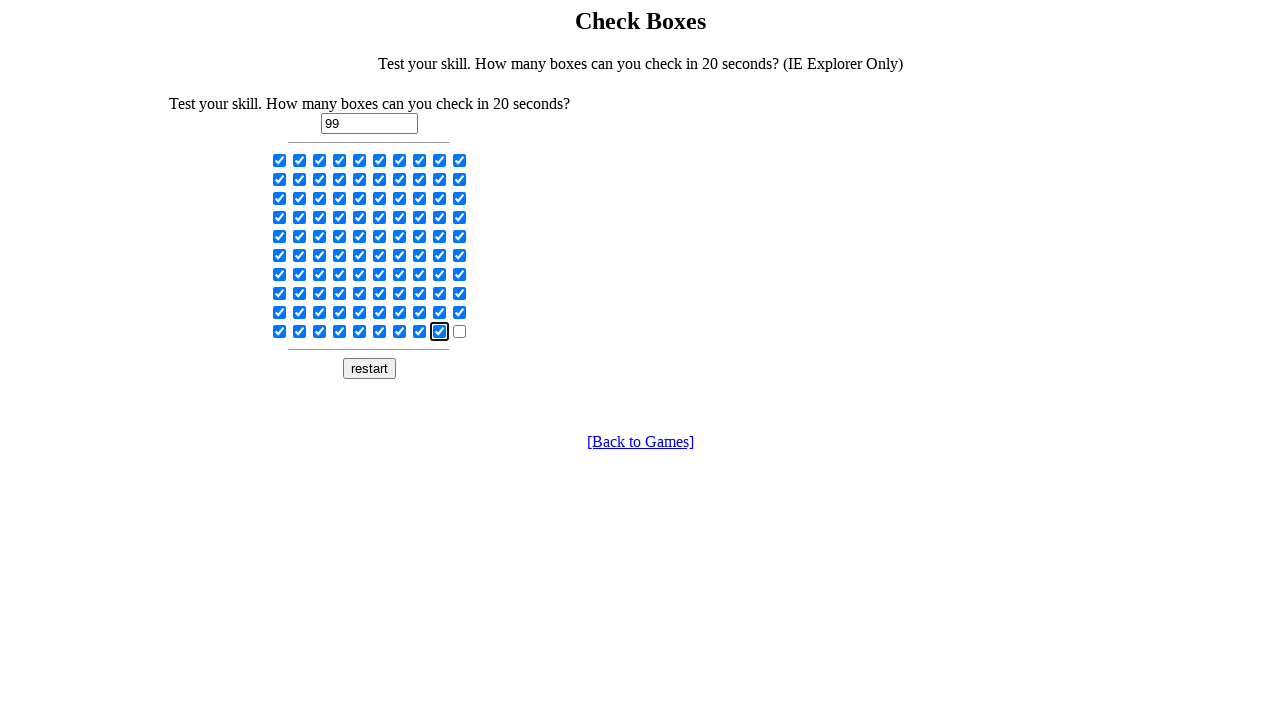

Checked a checkbox using Space key on input[type='checkbox'] >> nth=99
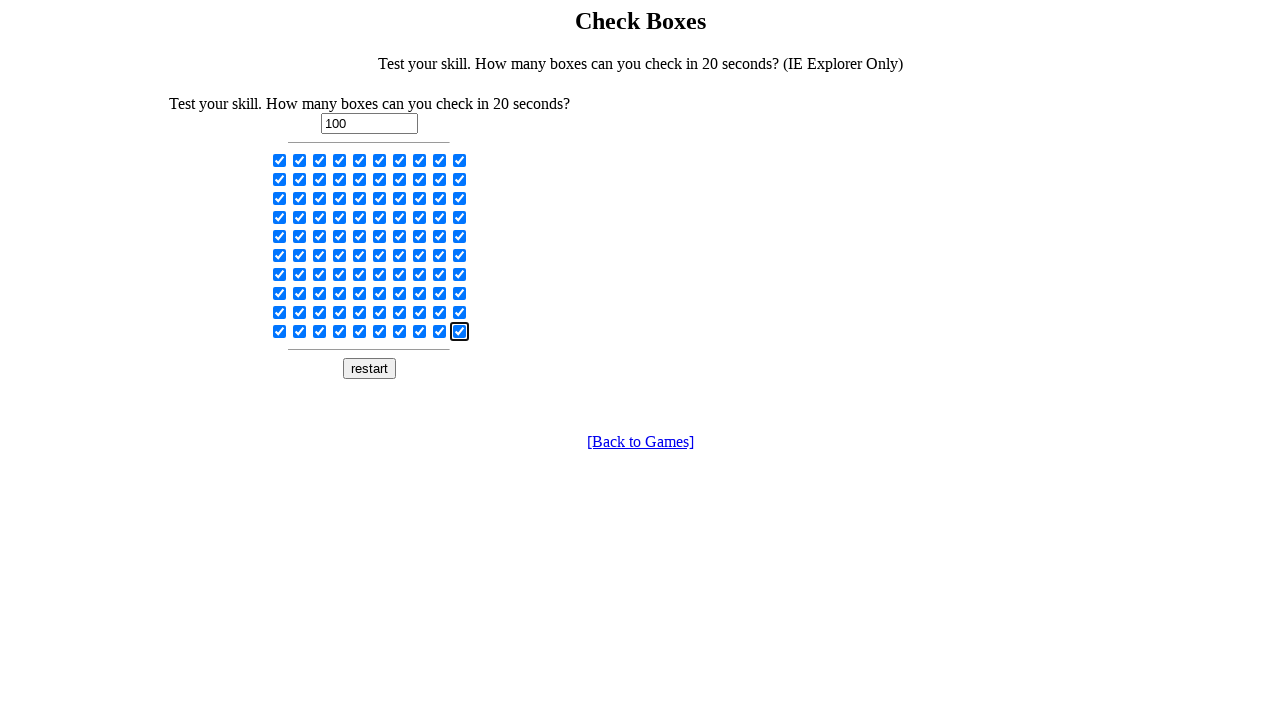

Located all checked checkboxes on the page
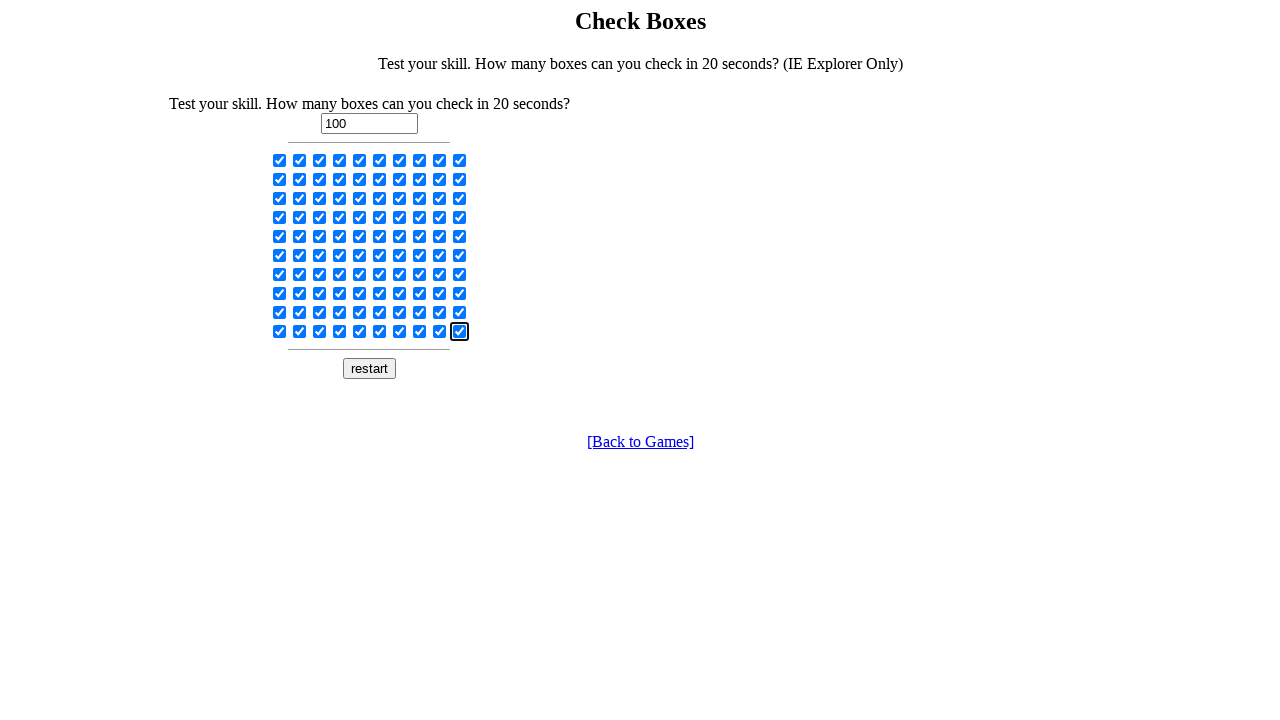

Counted 100 checked checkboxes
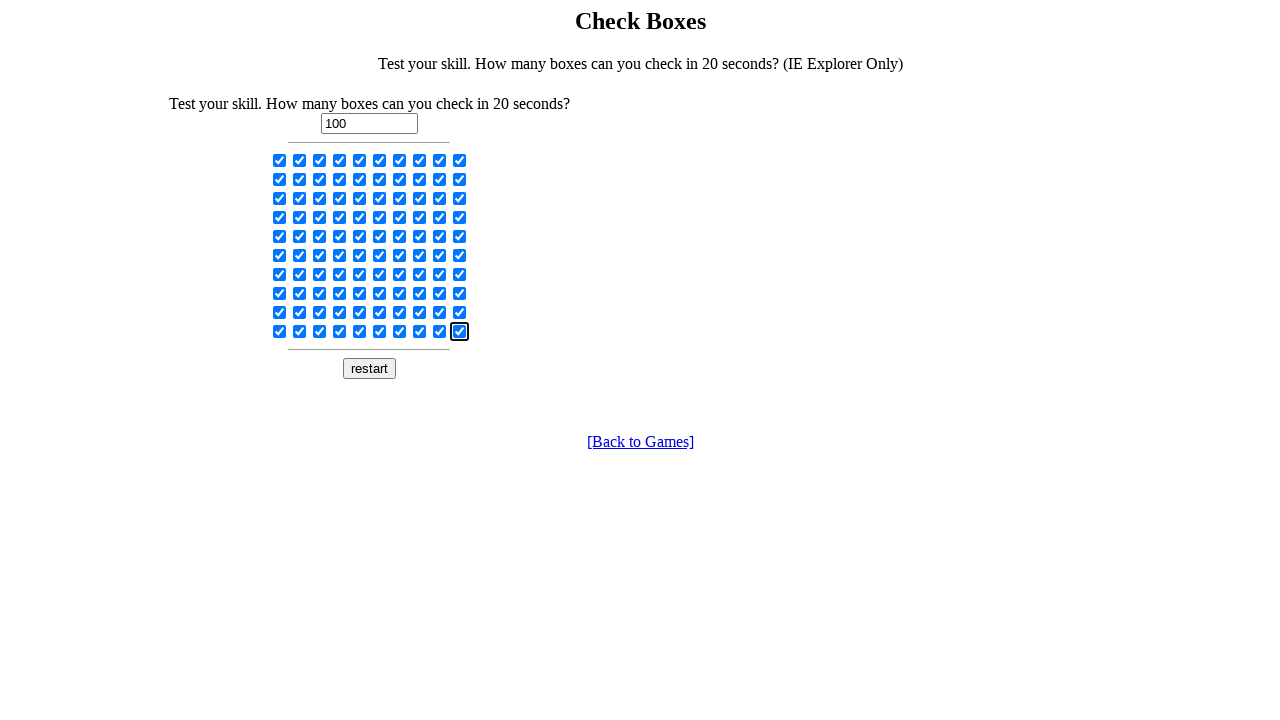

Verified that 100 checkboxes are checked as expected
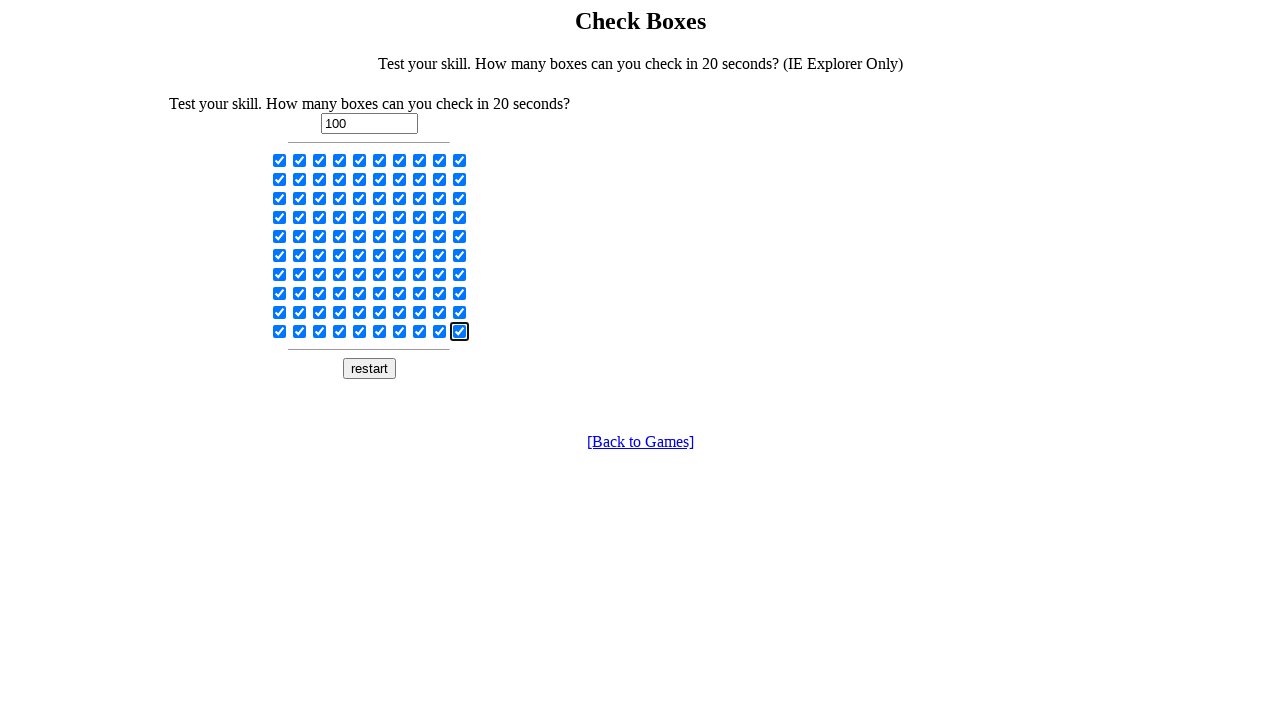

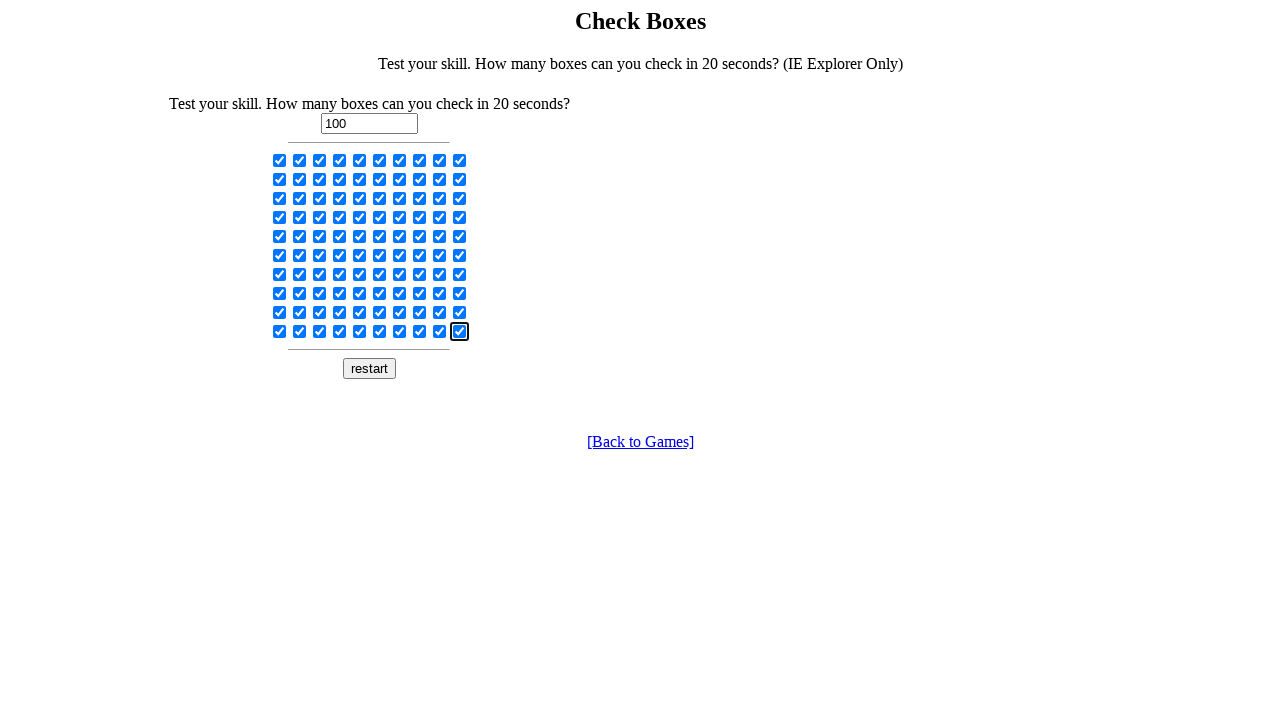